Automates a color matching game by identifying and clicking the unique colored element among multiple elements

Starting URL: http://zzzscore.com/color

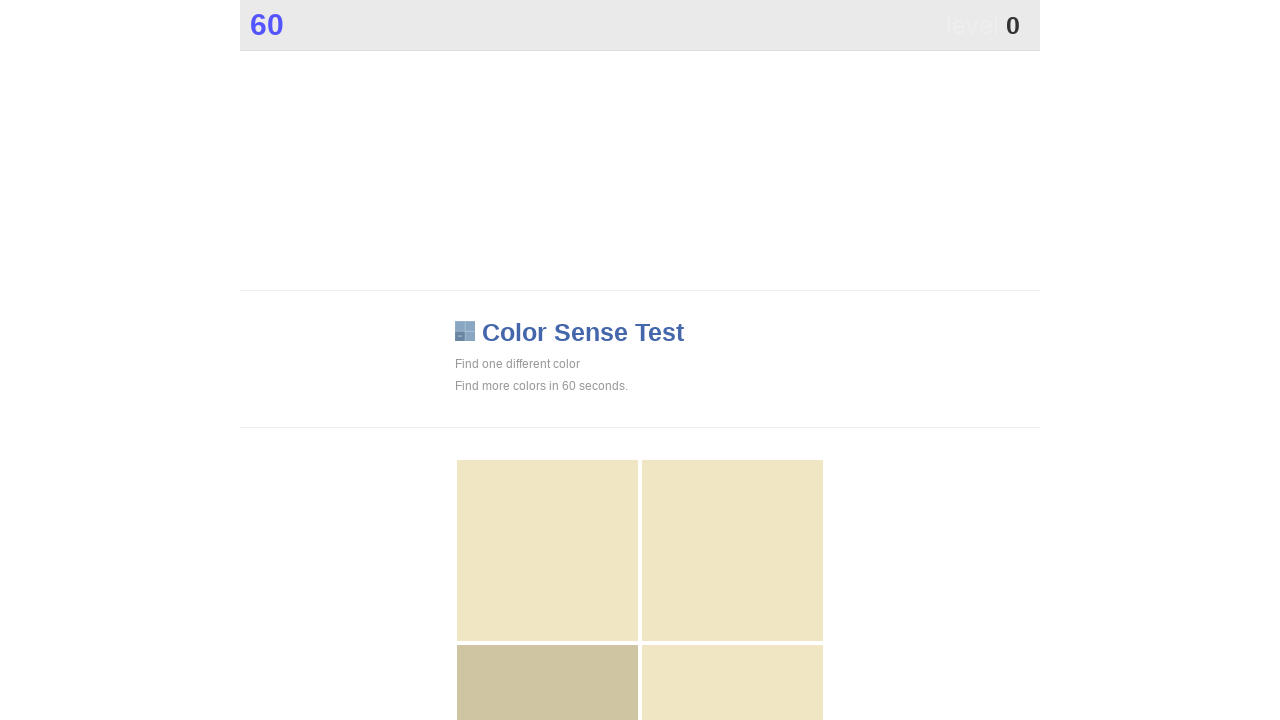

Retrieved all grid elements from the game board
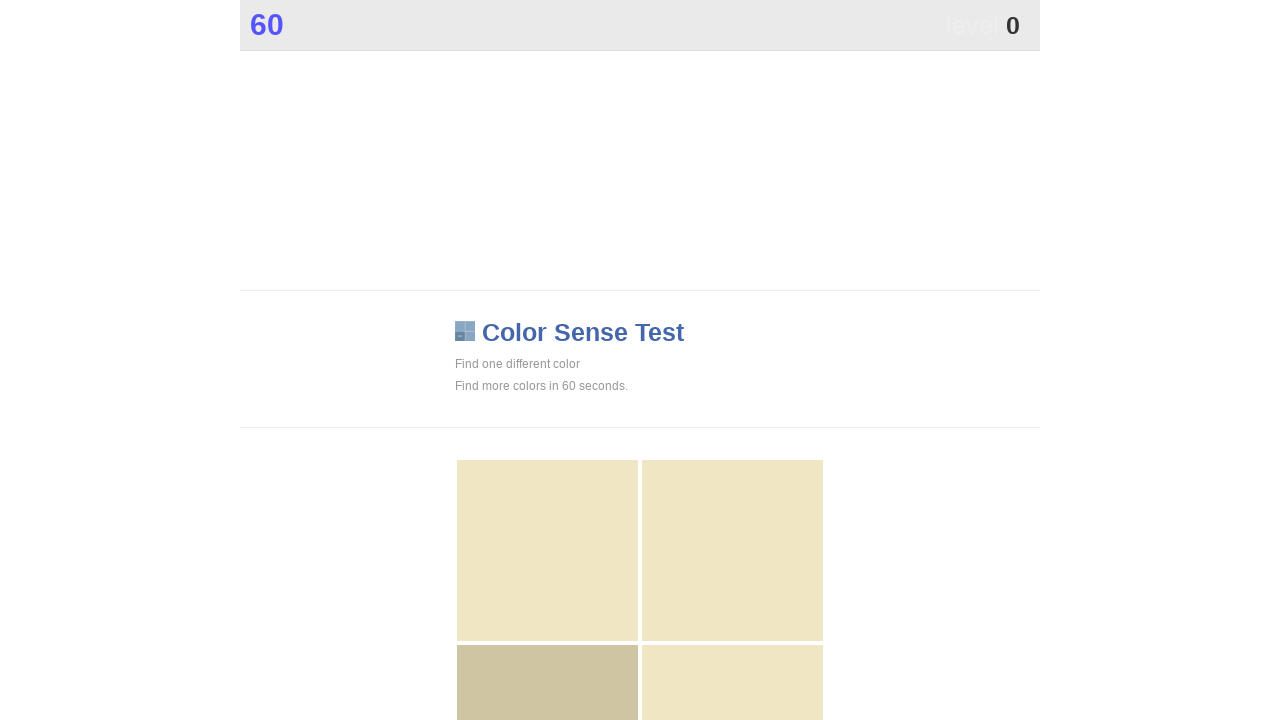

Extracted background colors from all grid elements
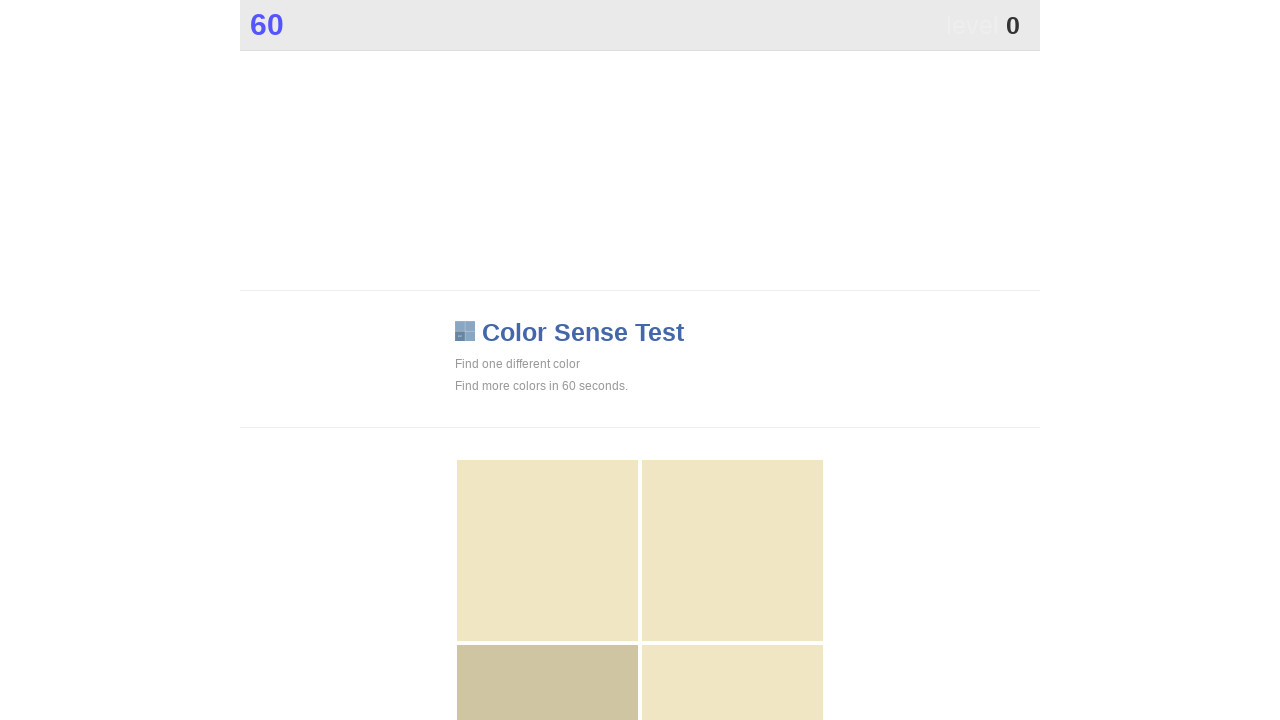

Counted color occurrences to identify the unique color
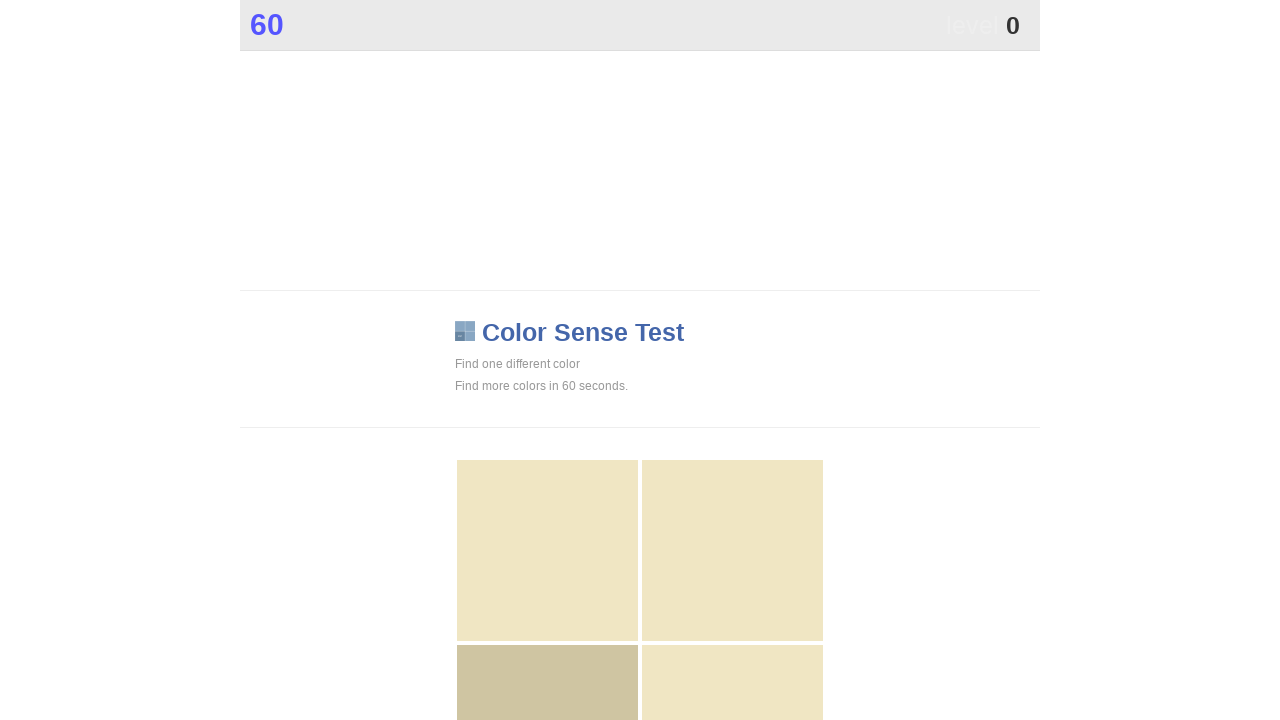

Found the unique color among all grid elements
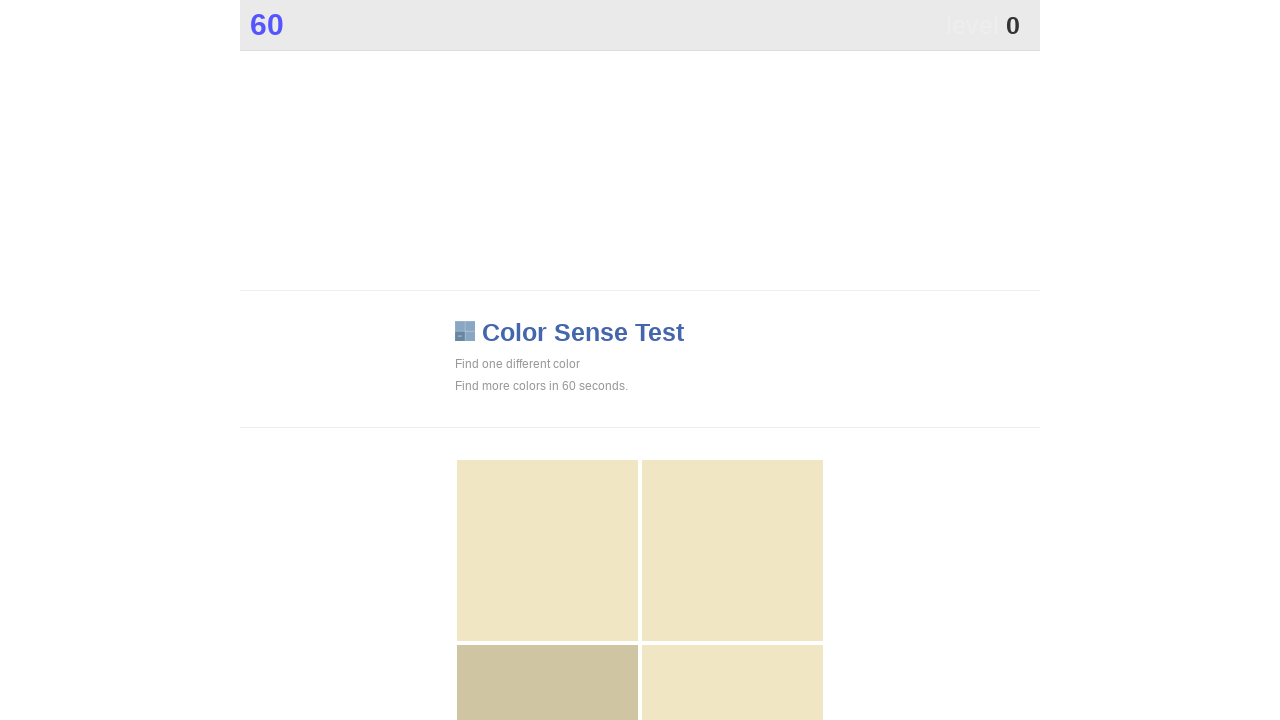

Clicked the element with the unique color
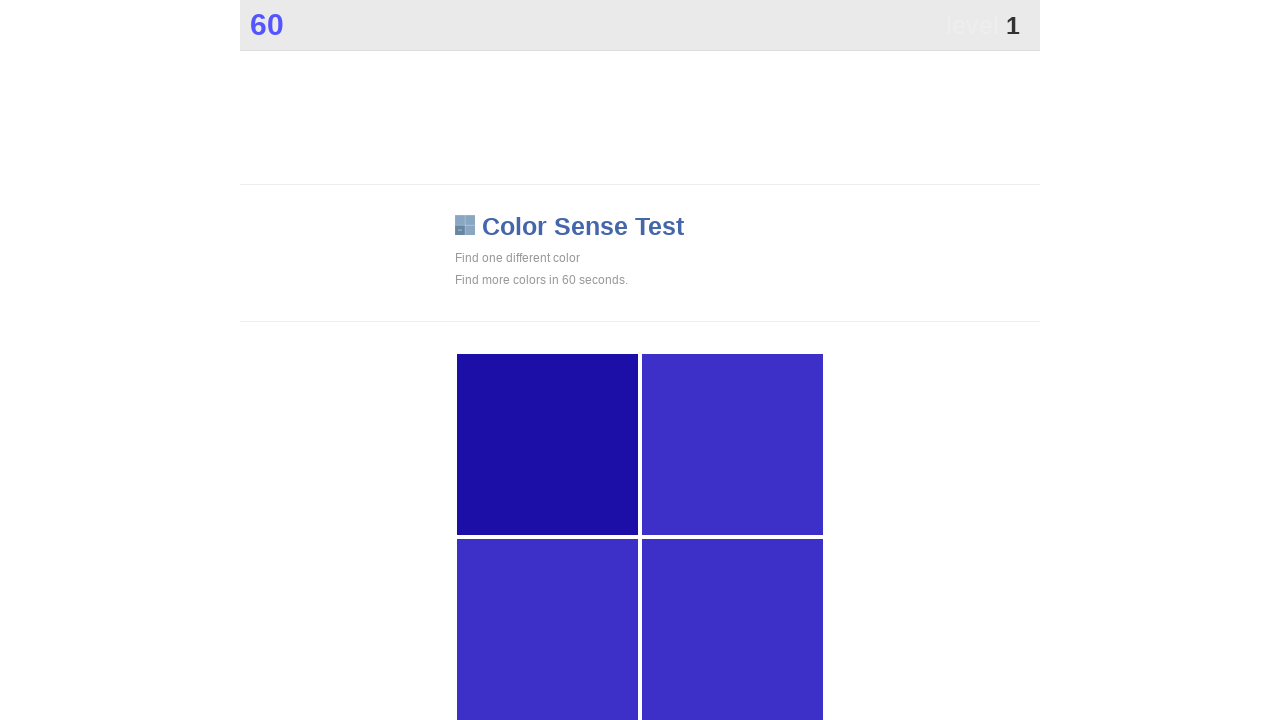

Waited for game to update after clicking unique element
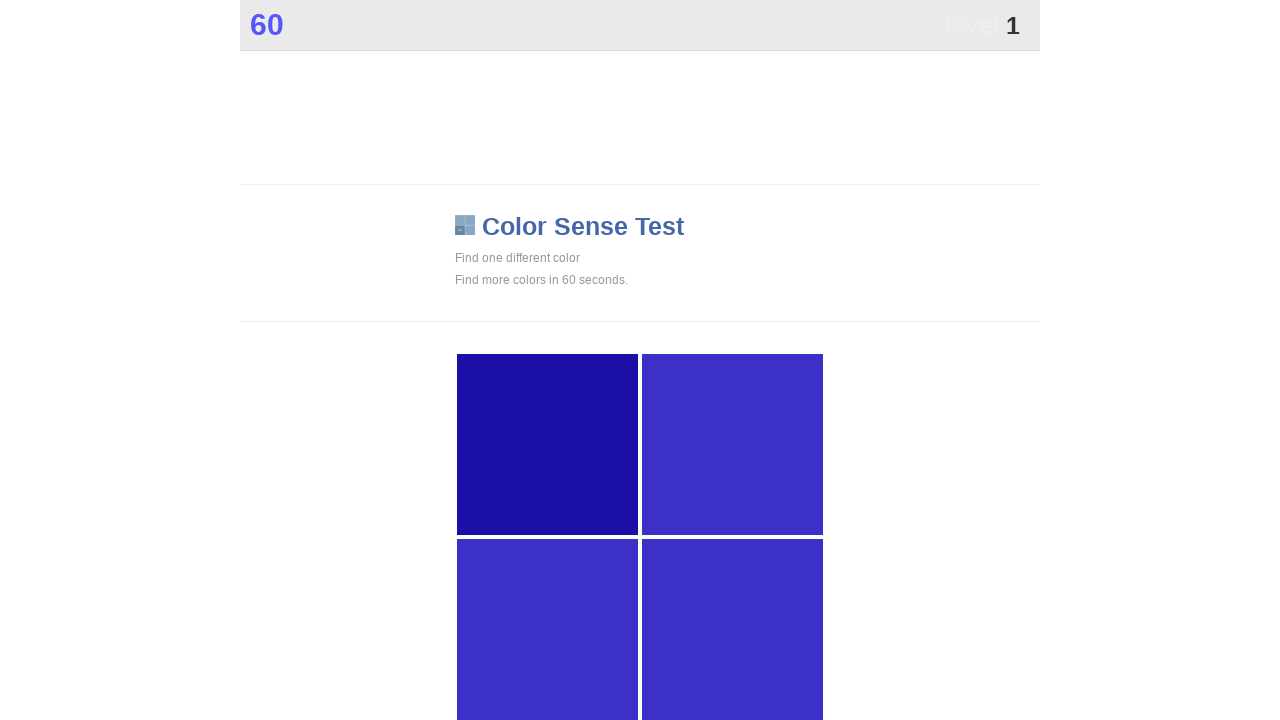

Retrieved all grid elements from the game board
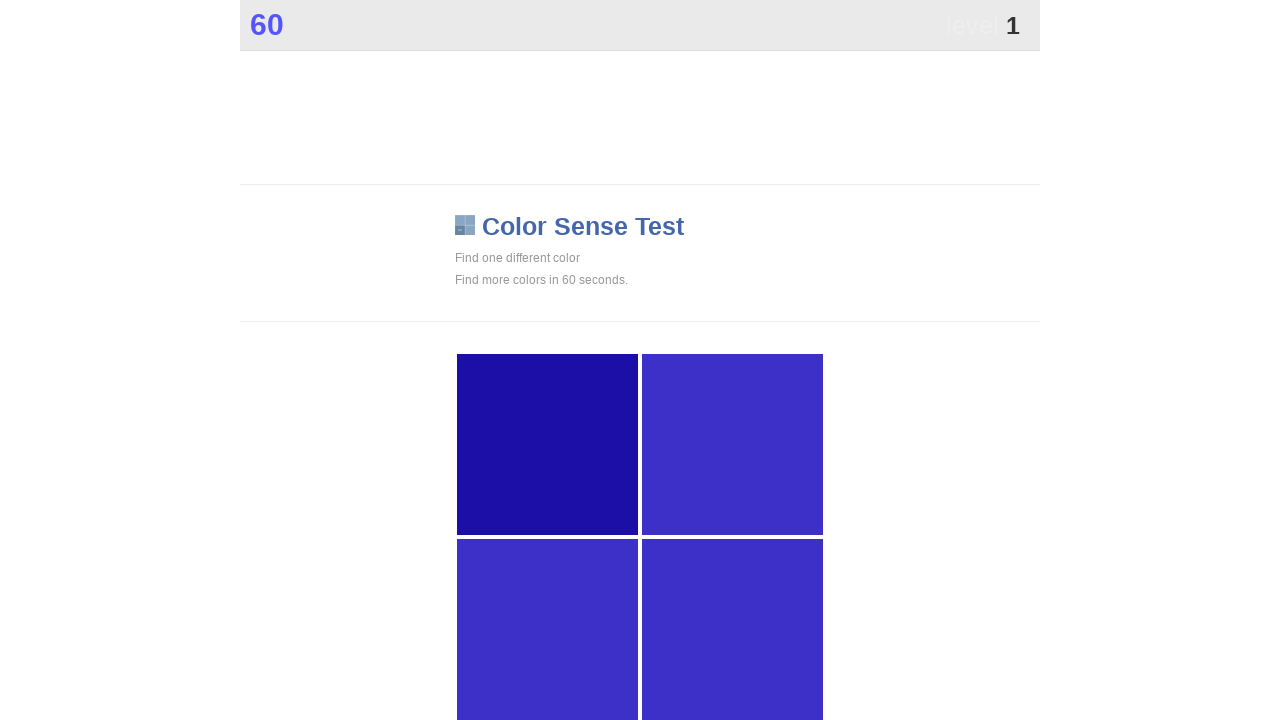

Extracted background colors from all grid elements
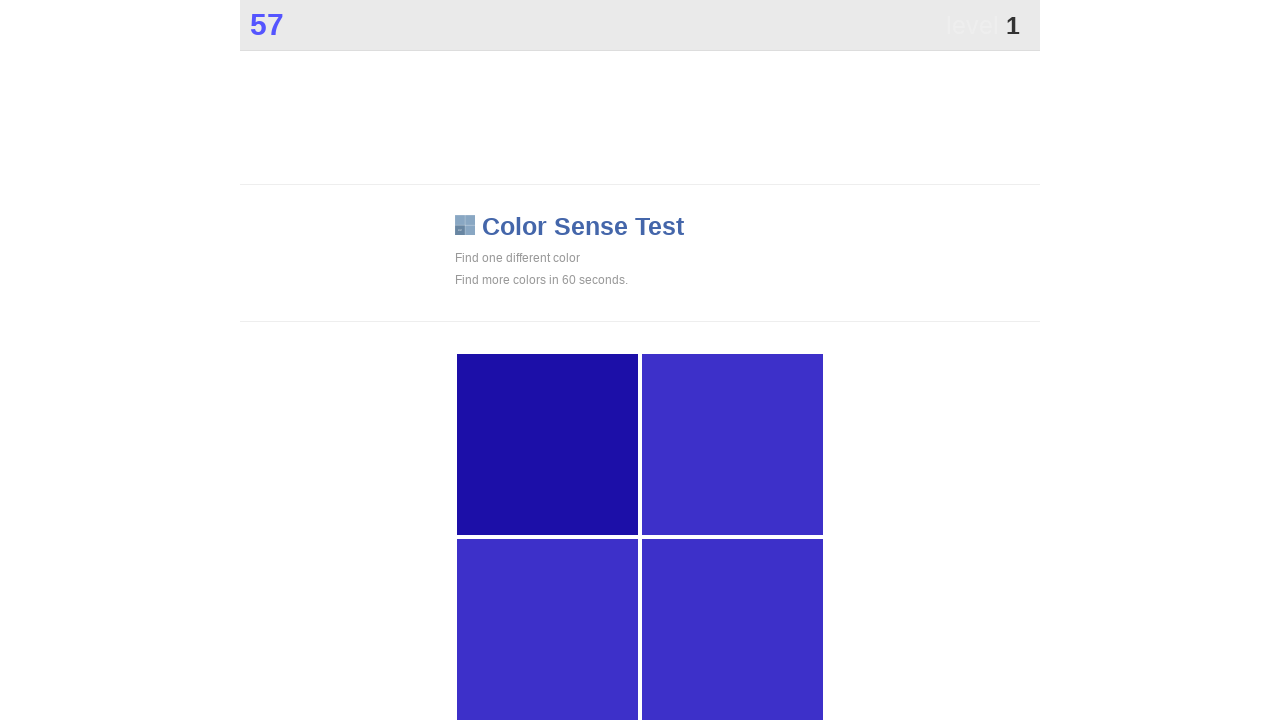

Counted color occurrences to identify the unique color
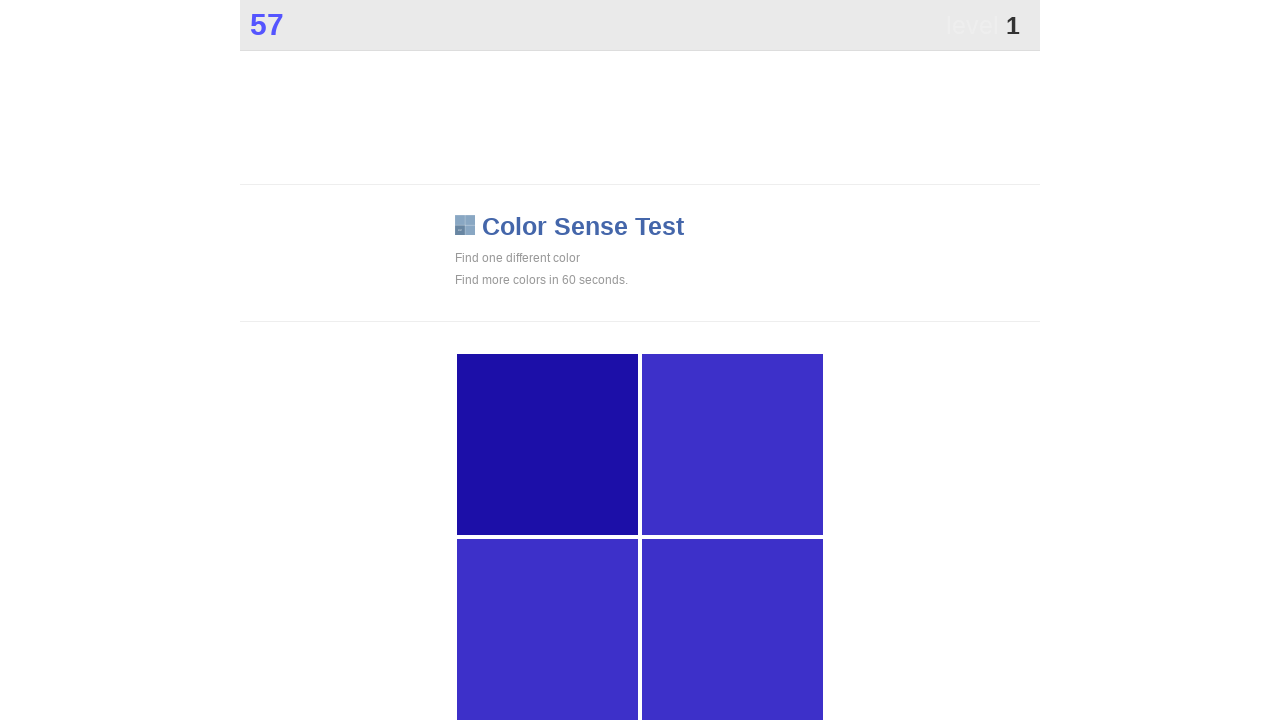

Found the unique color among all grid elements
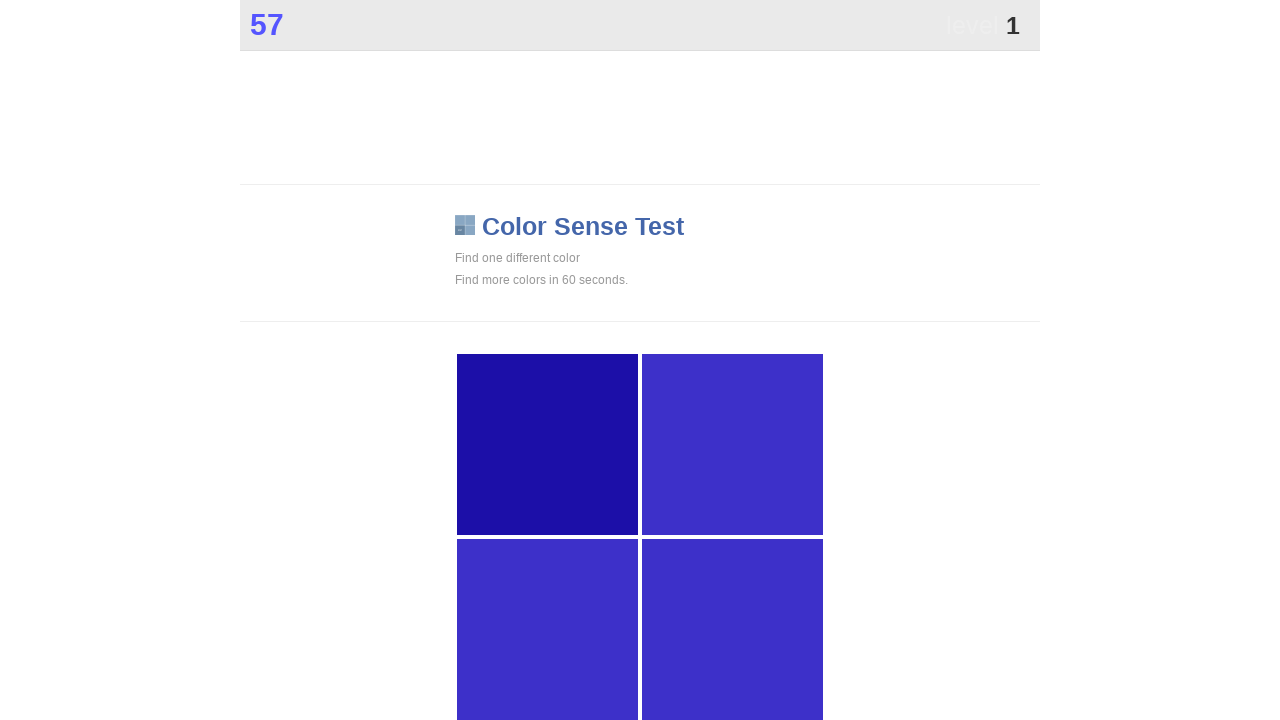

Clicked the element with the unique color
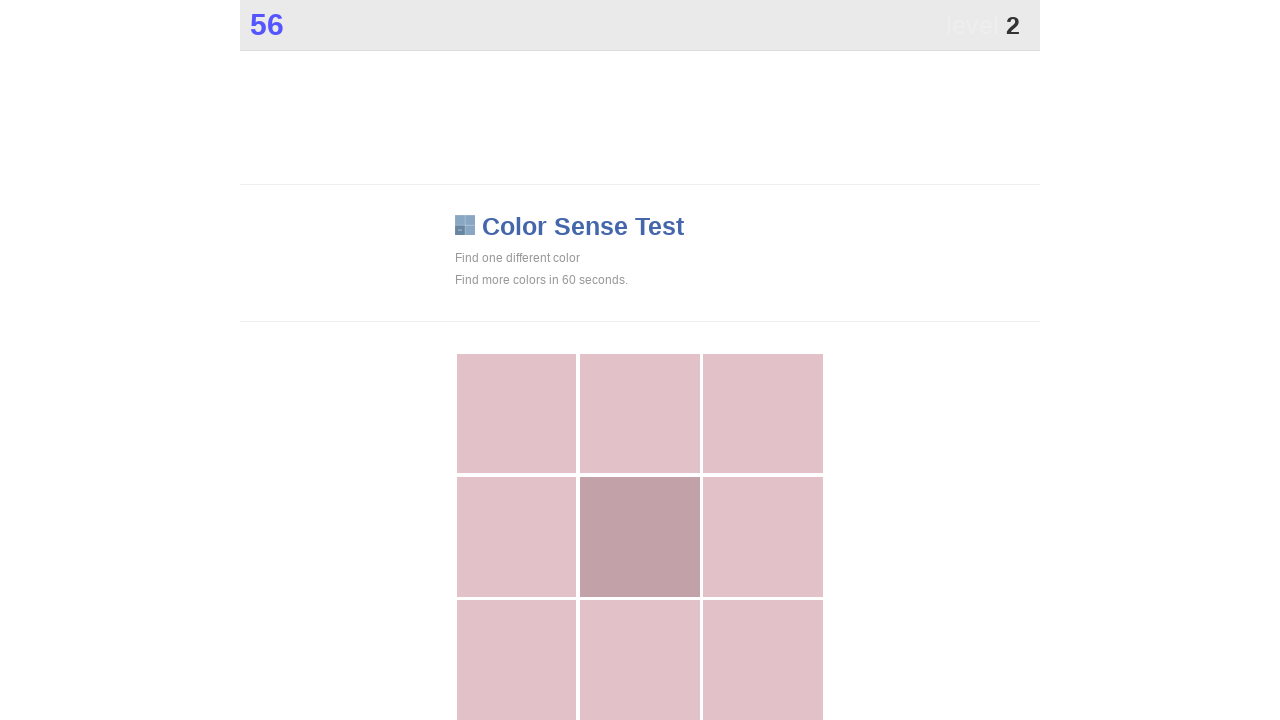

Waited for game to update after clicking unique element
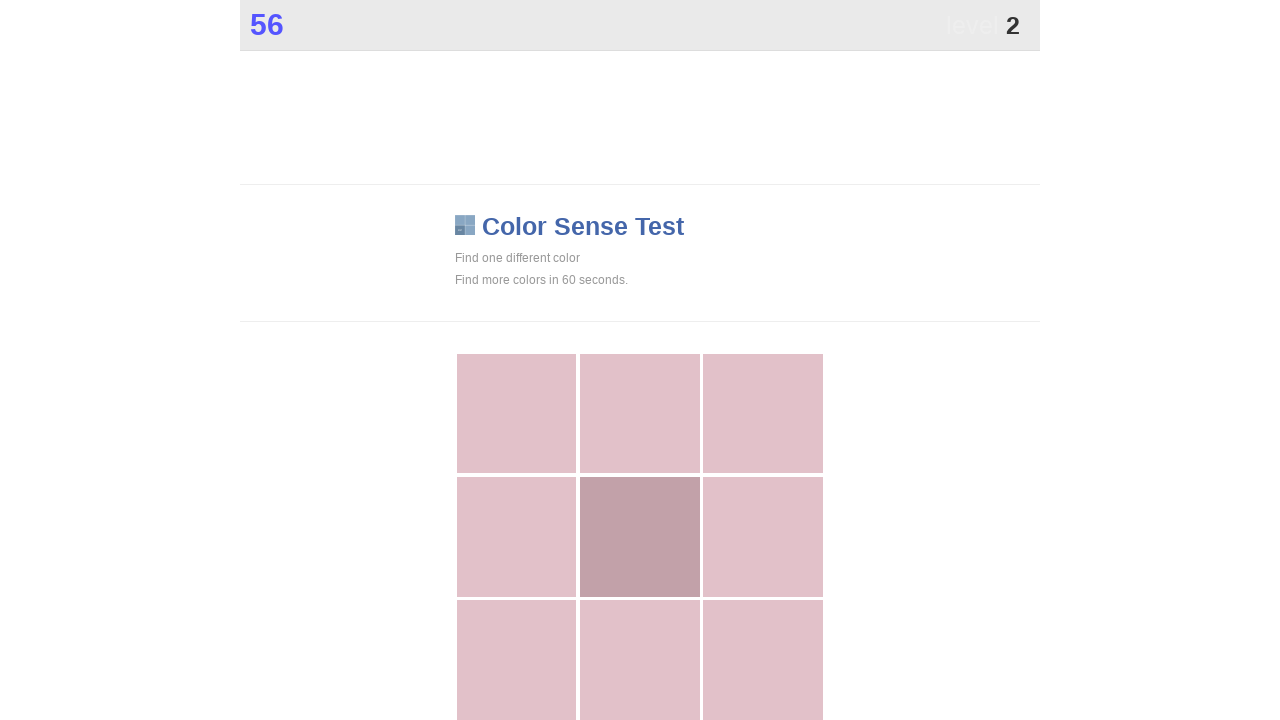

Retrieved all grid elements from the game board
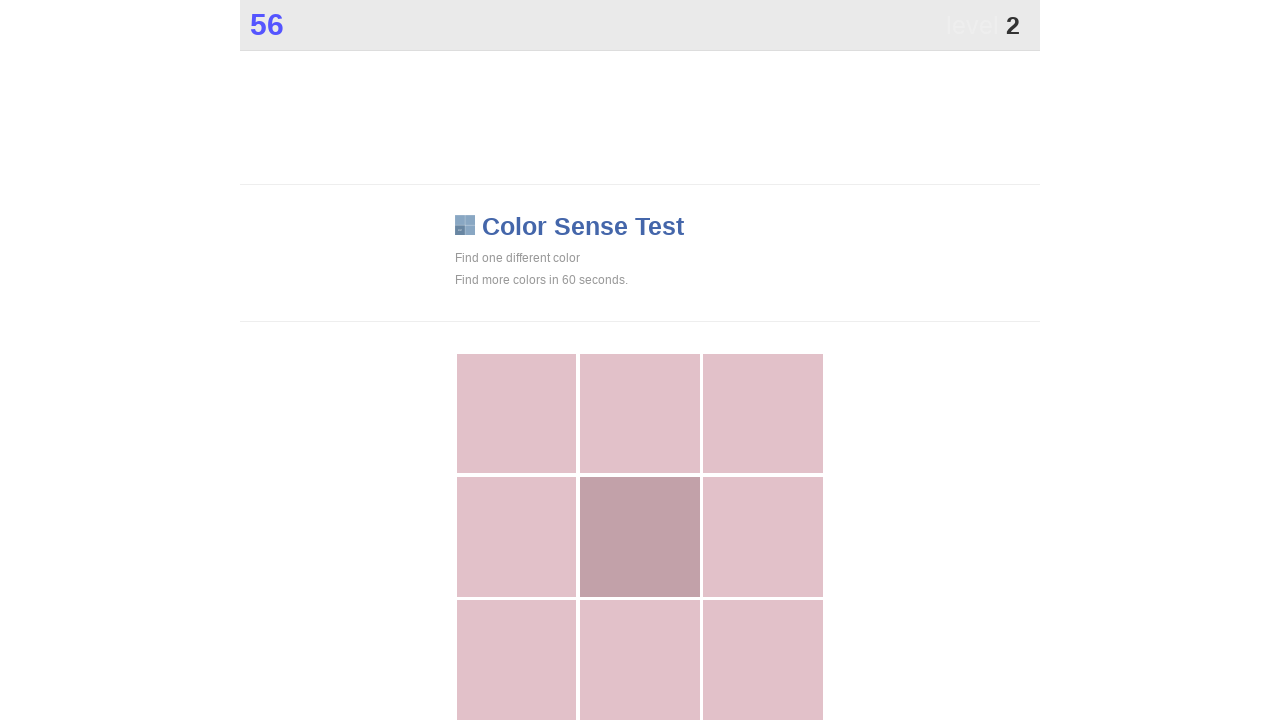

Extracted background colors from all grid elements
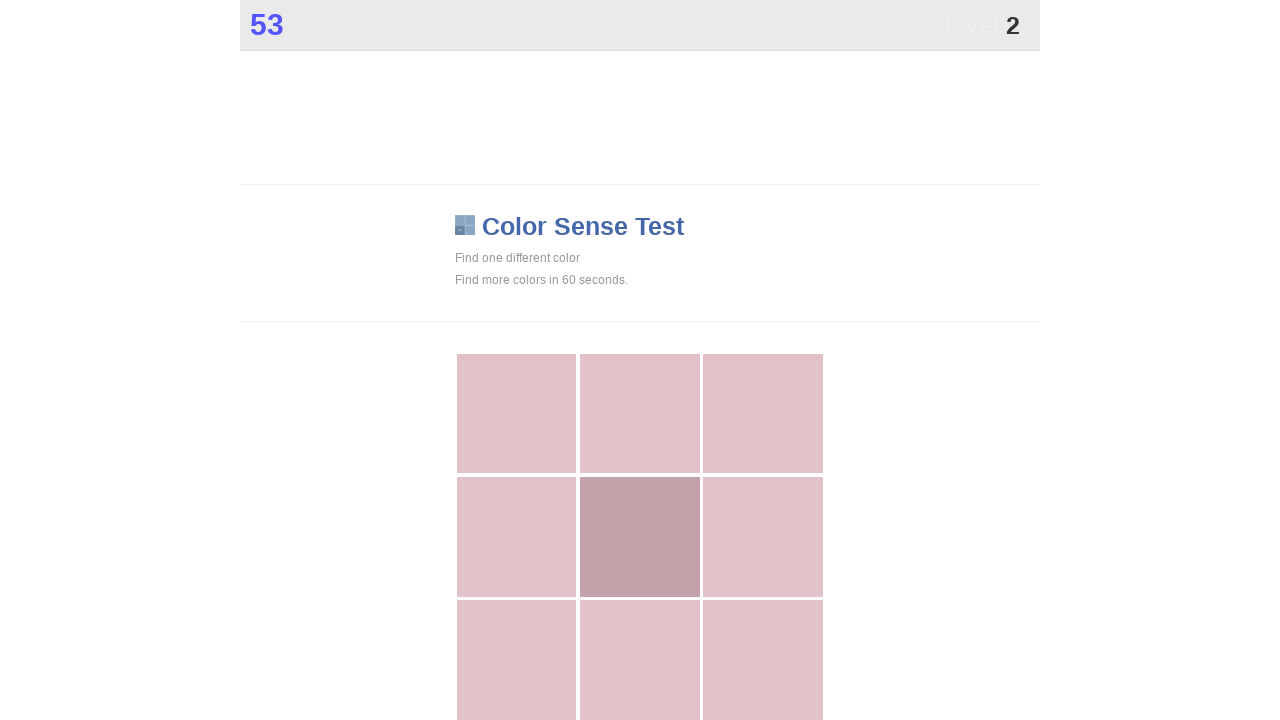

Counted color occurrences to identify the unique color
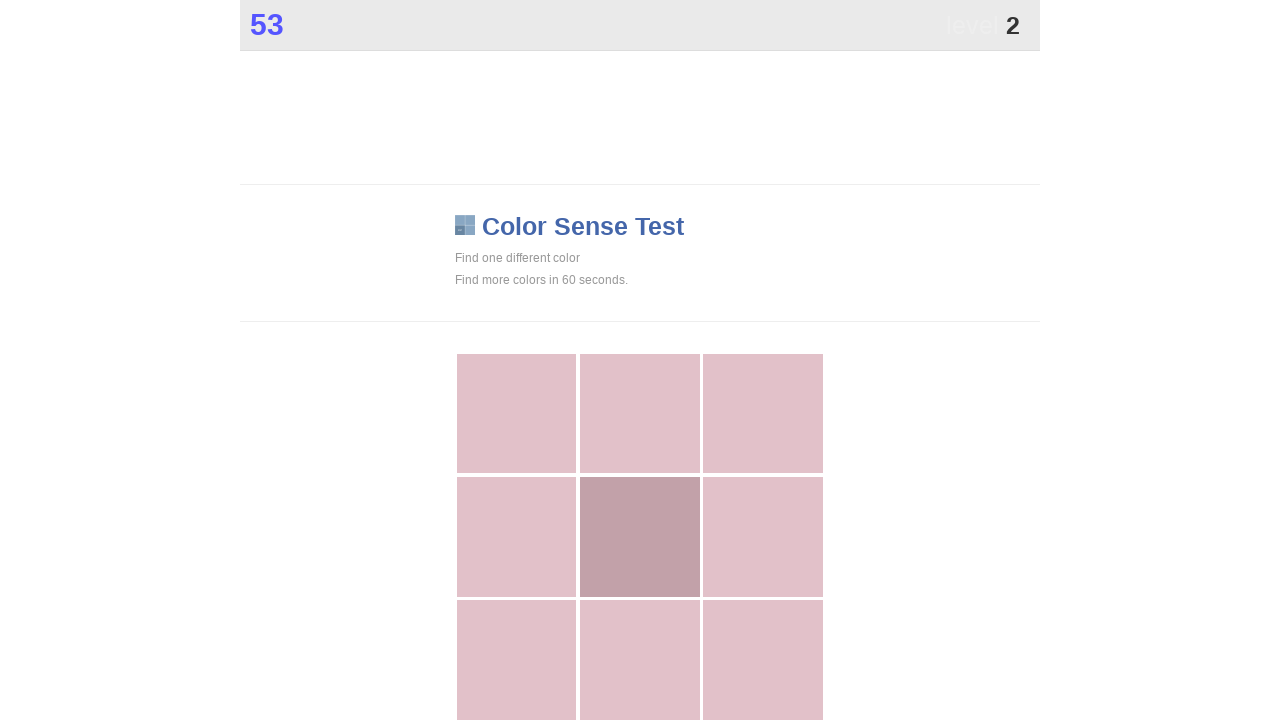

Found the unique color among all grid elements
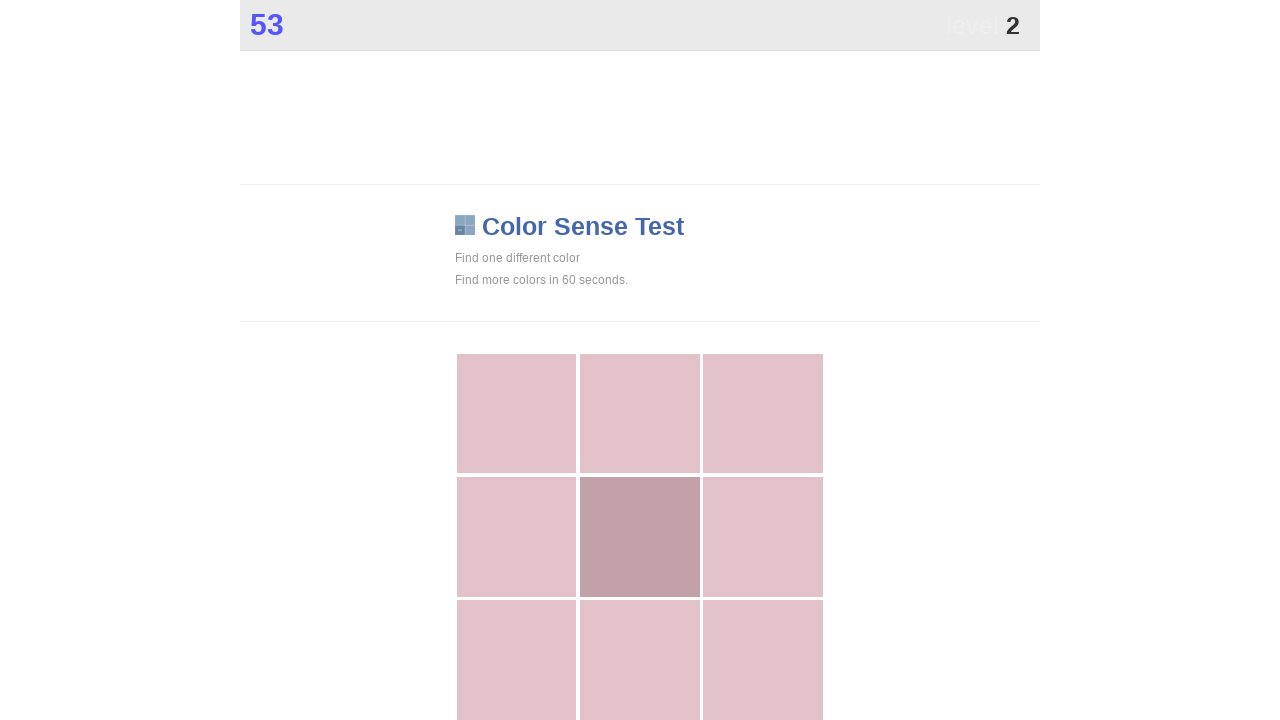

Clicked the element with the unique color
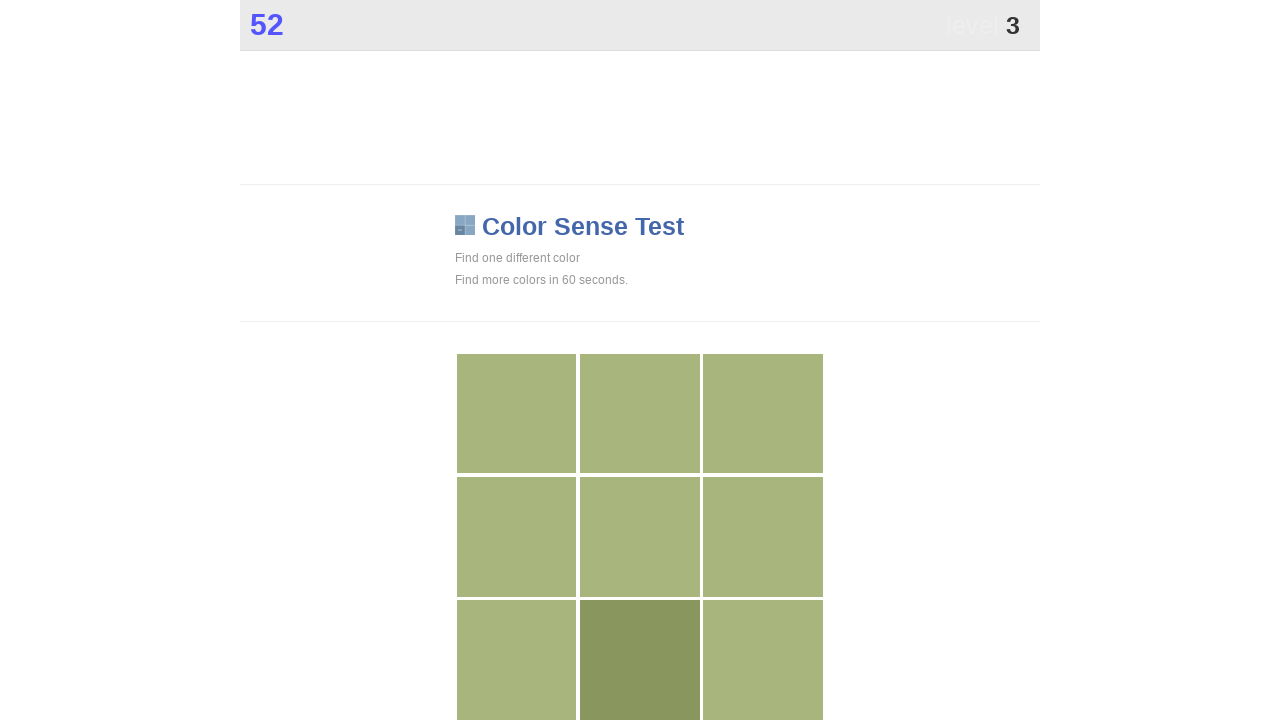

Waited for game to update after clicking unique element
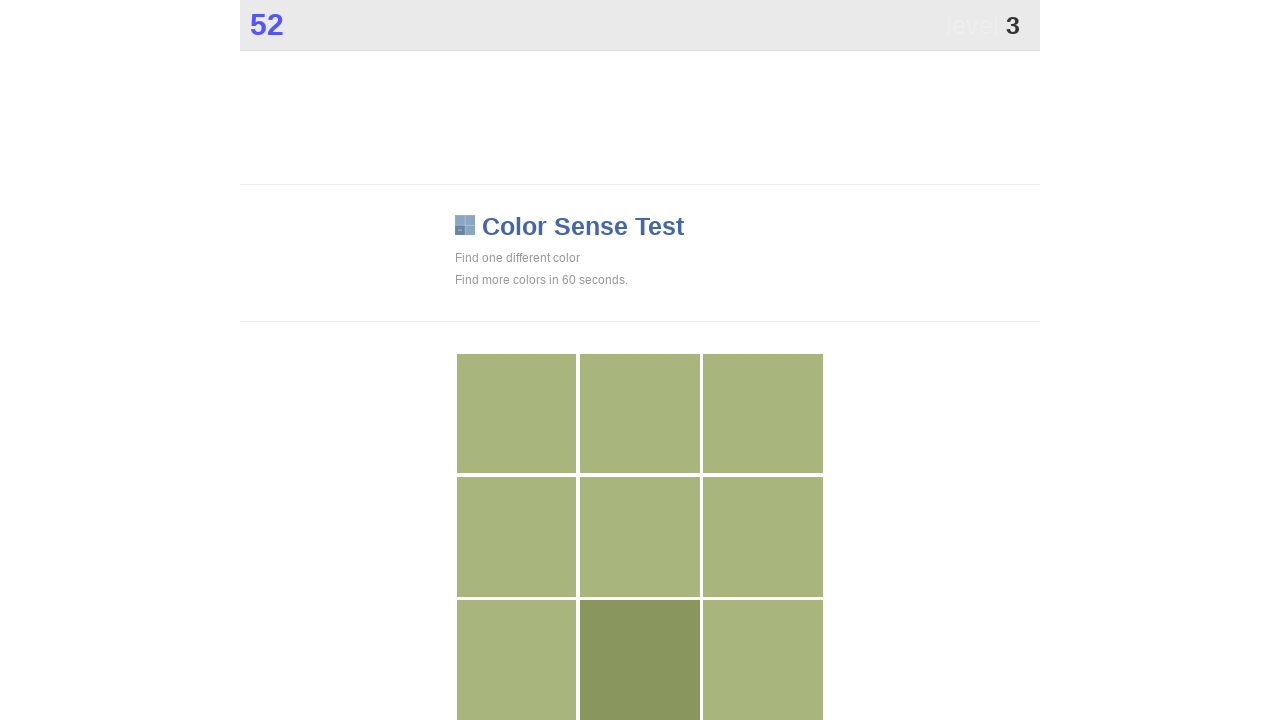

Retrieved all grid elements from the game board
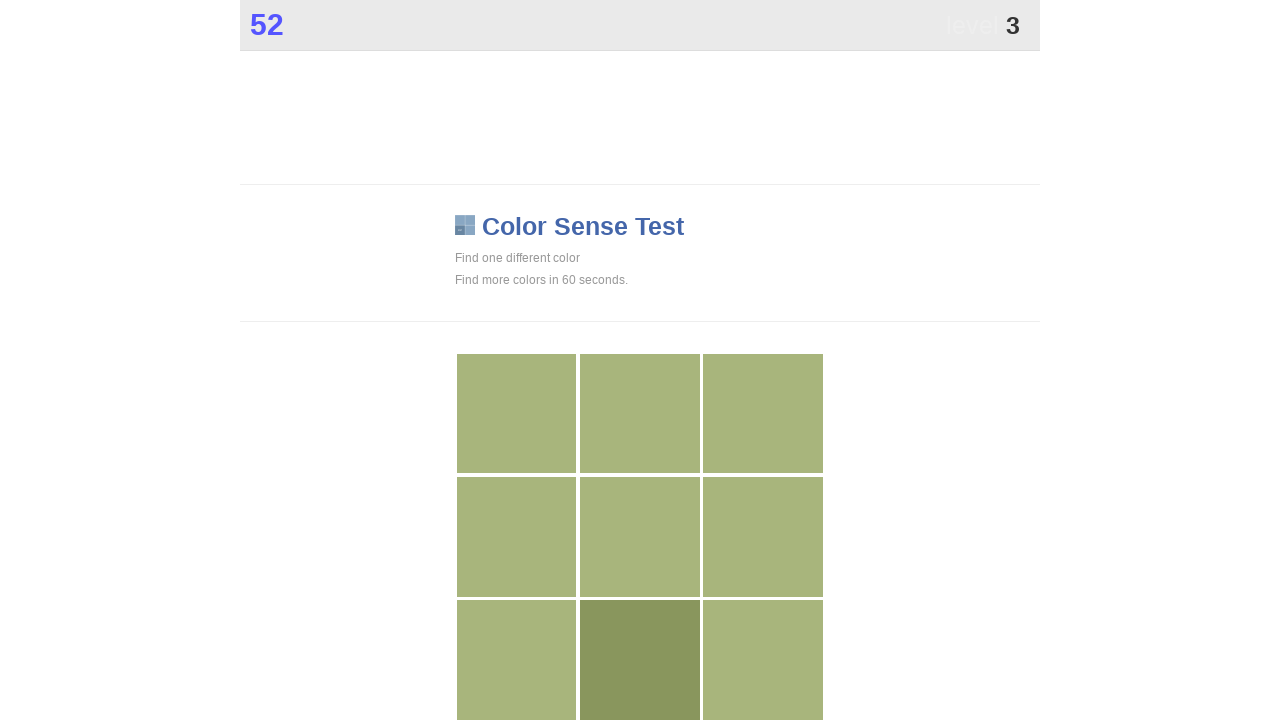

Extracted background colors from all grid elements
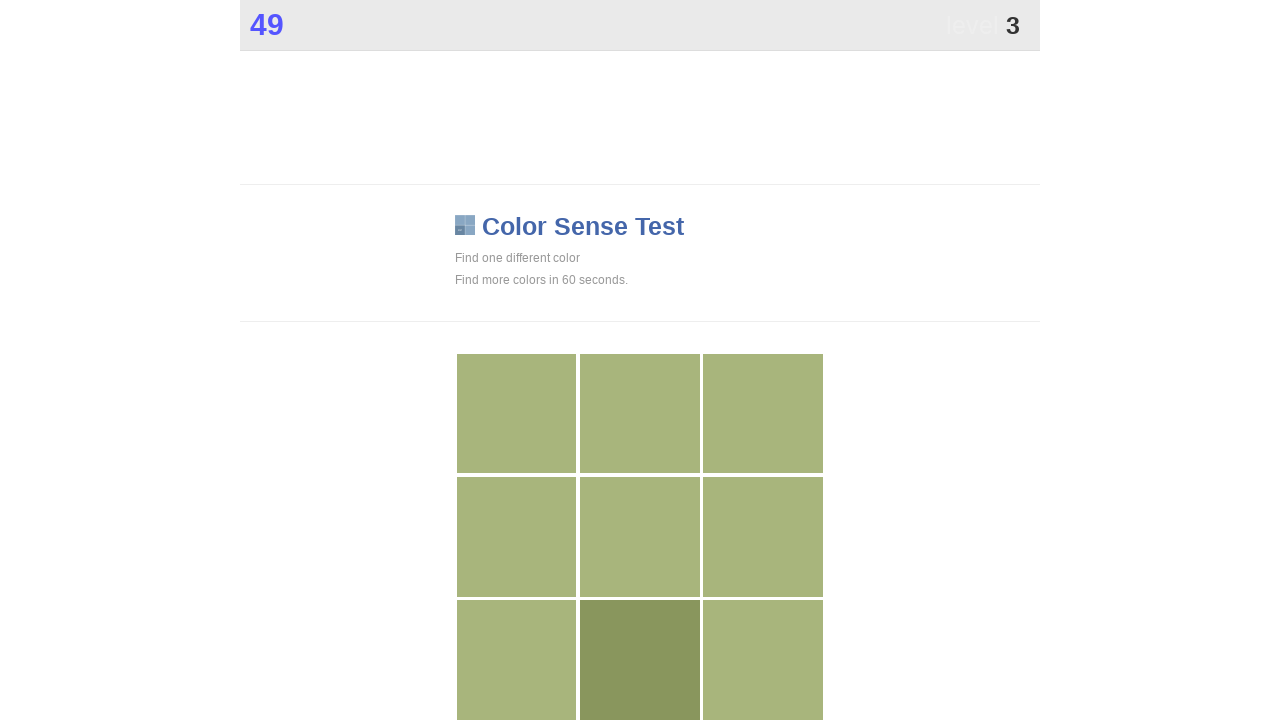

Counted color occurrences to identify the unique color
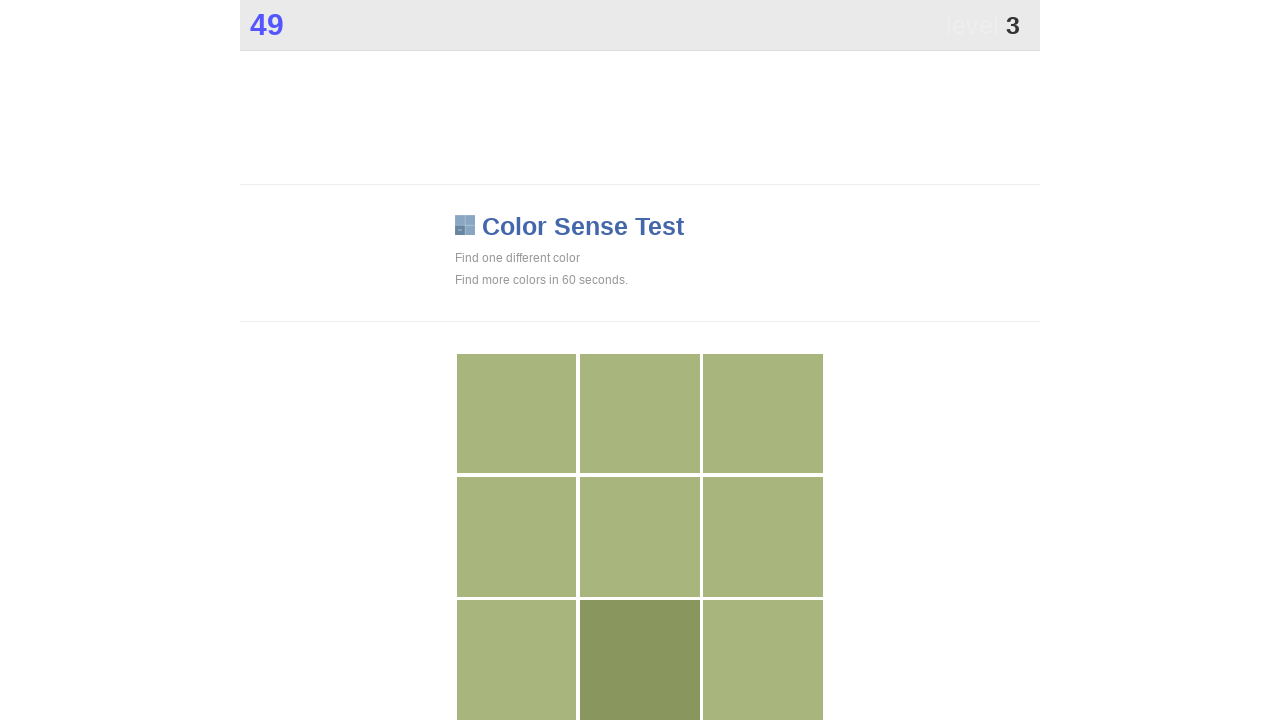

Found the unique color among all grid elements
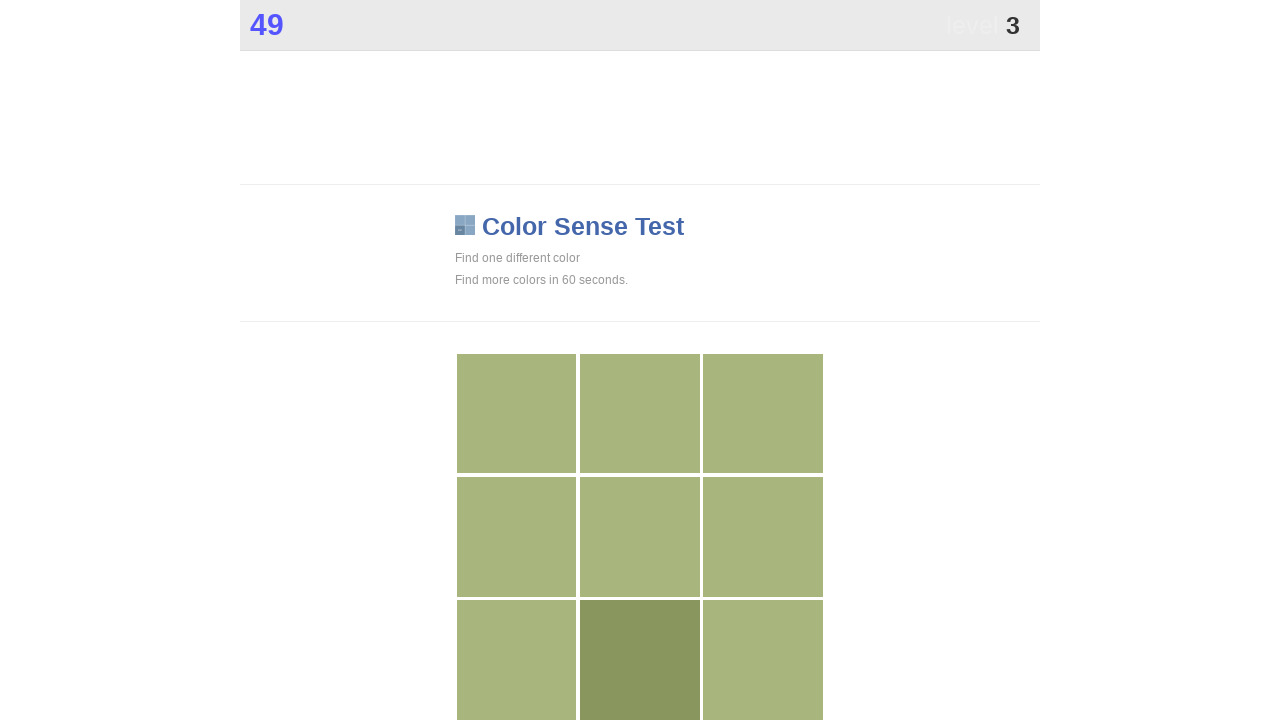

Clicked the element with the unique color
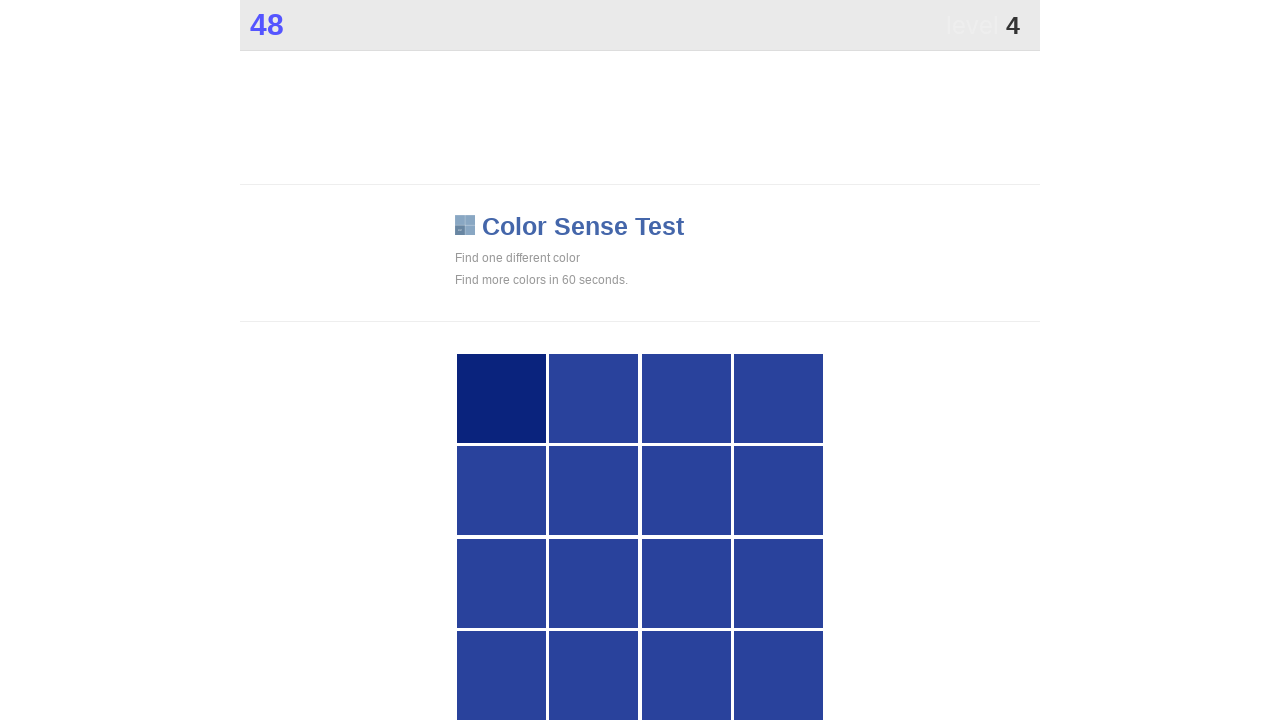

Waited for game to update after clicking unique element
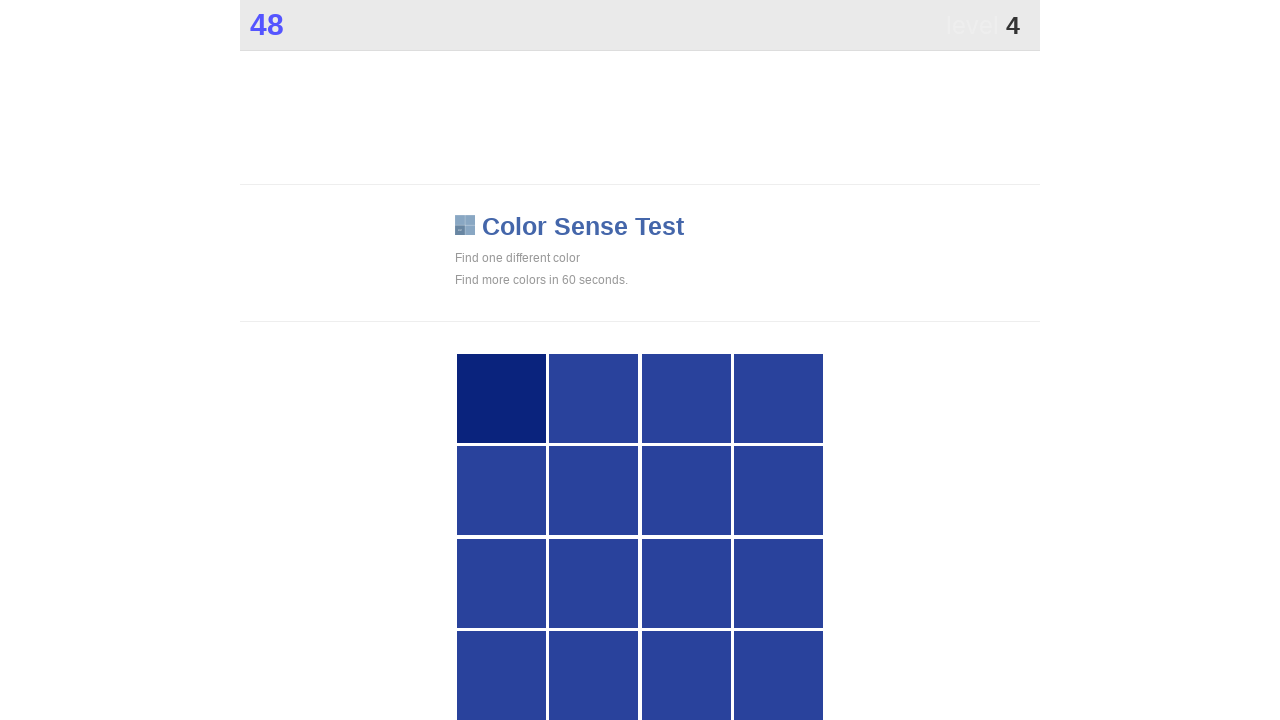

Retrieved all grid elements from the game board
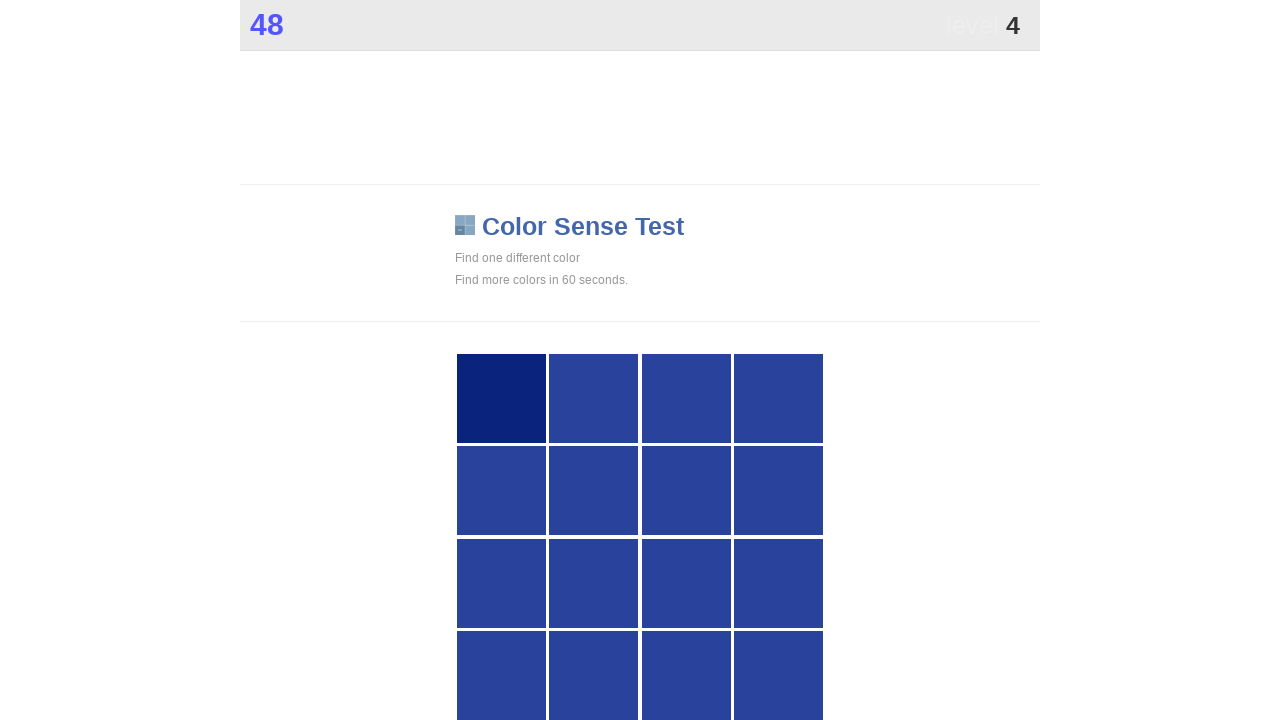

Extracted background colors from all grid elements
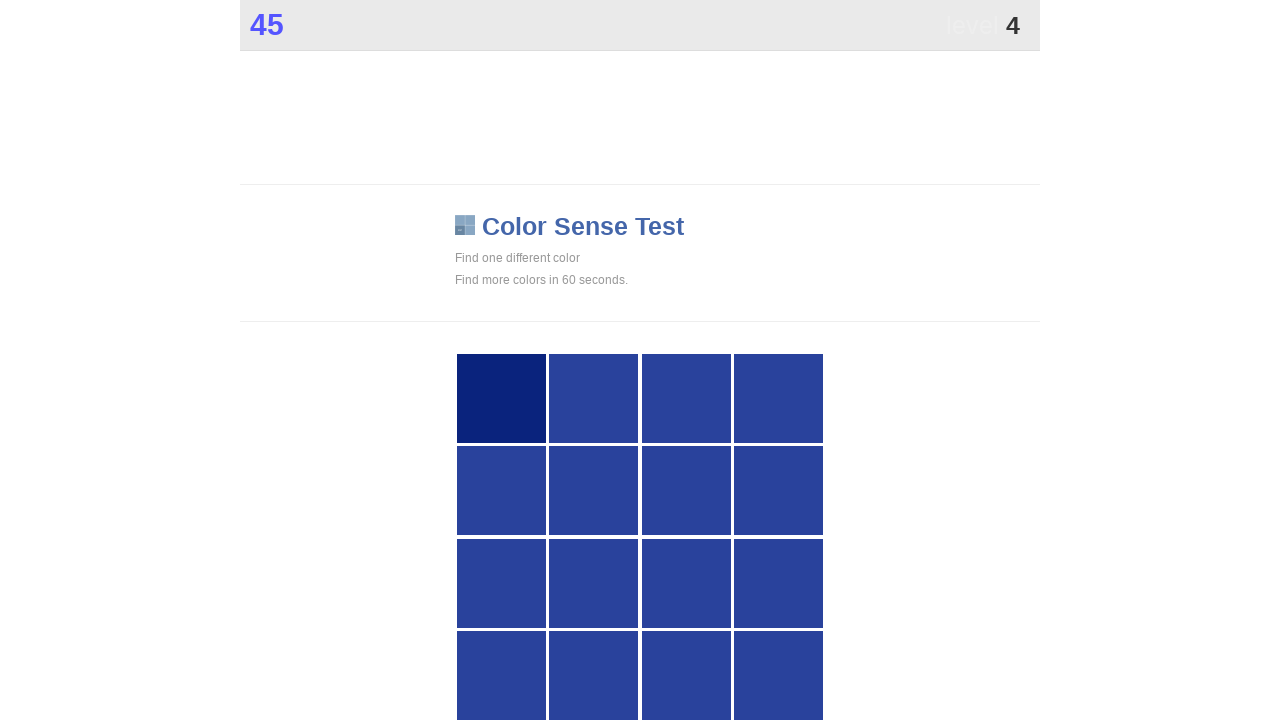

Counted color occurrences to identify the unique color
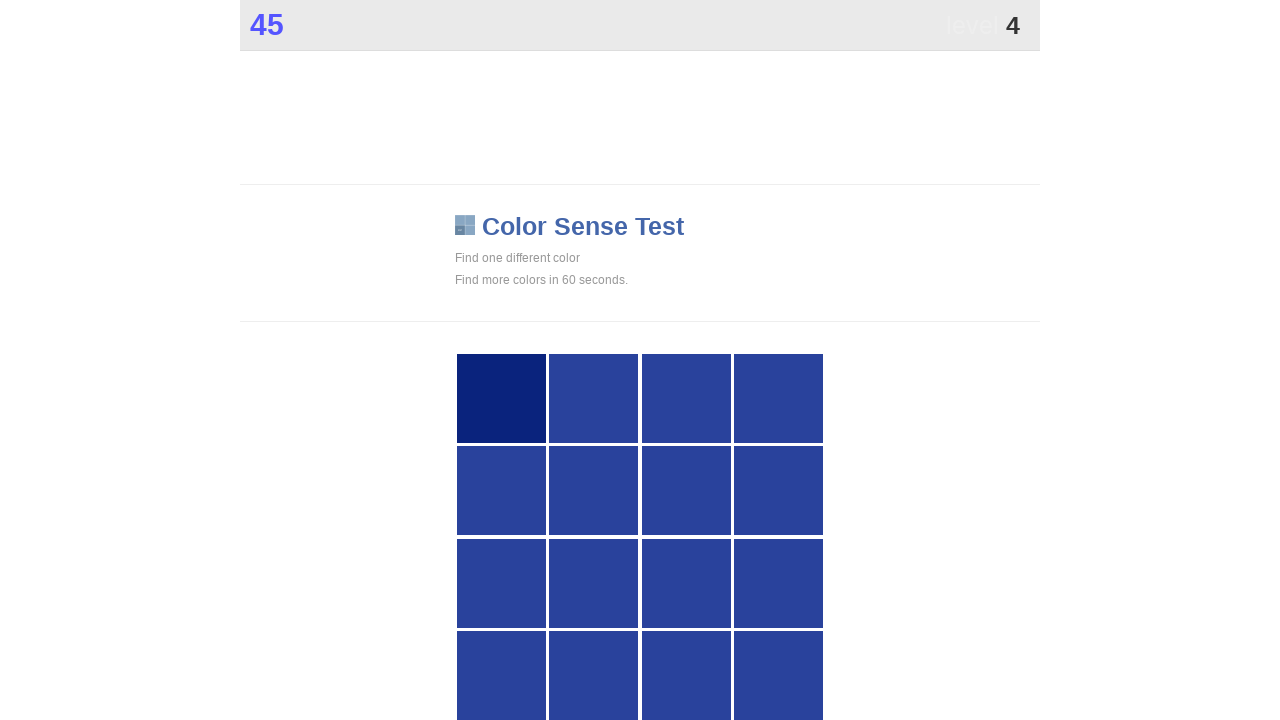

Found the unique color among all grid elements
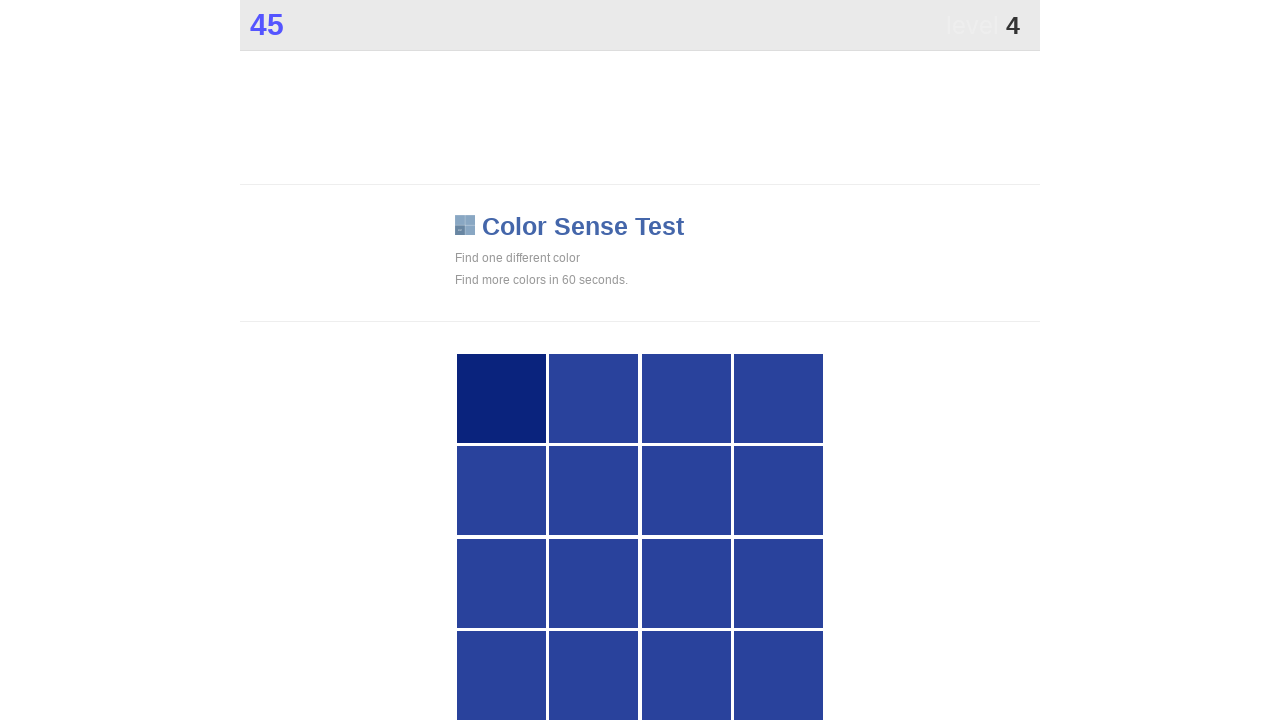

Clicked the element with the unique color
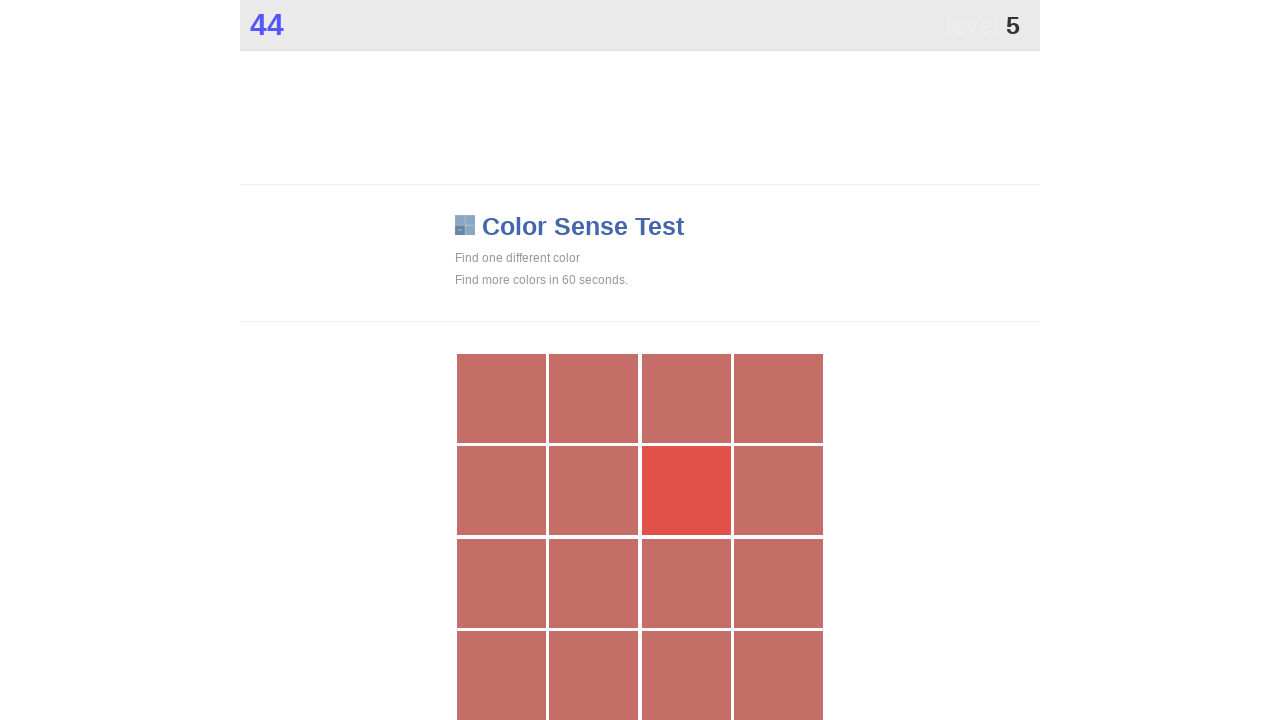

Waited for game to update after clicking unique element
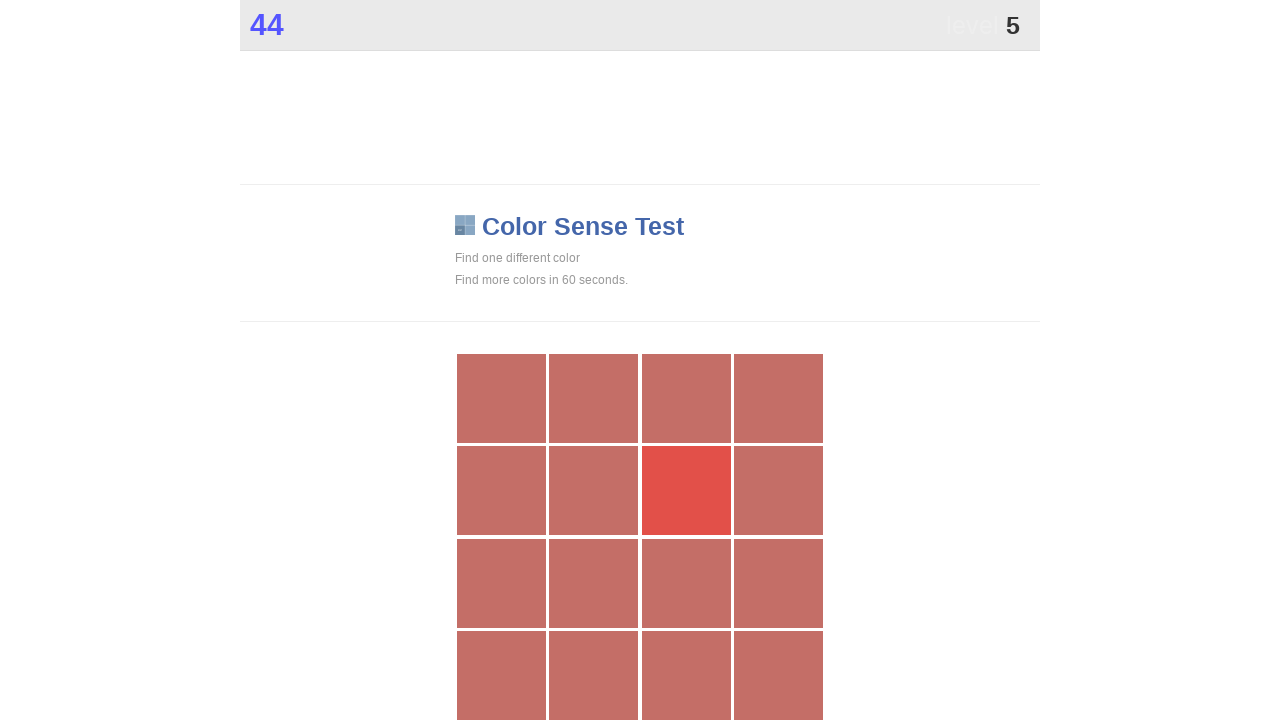

Retrieved all grid elements from the game board
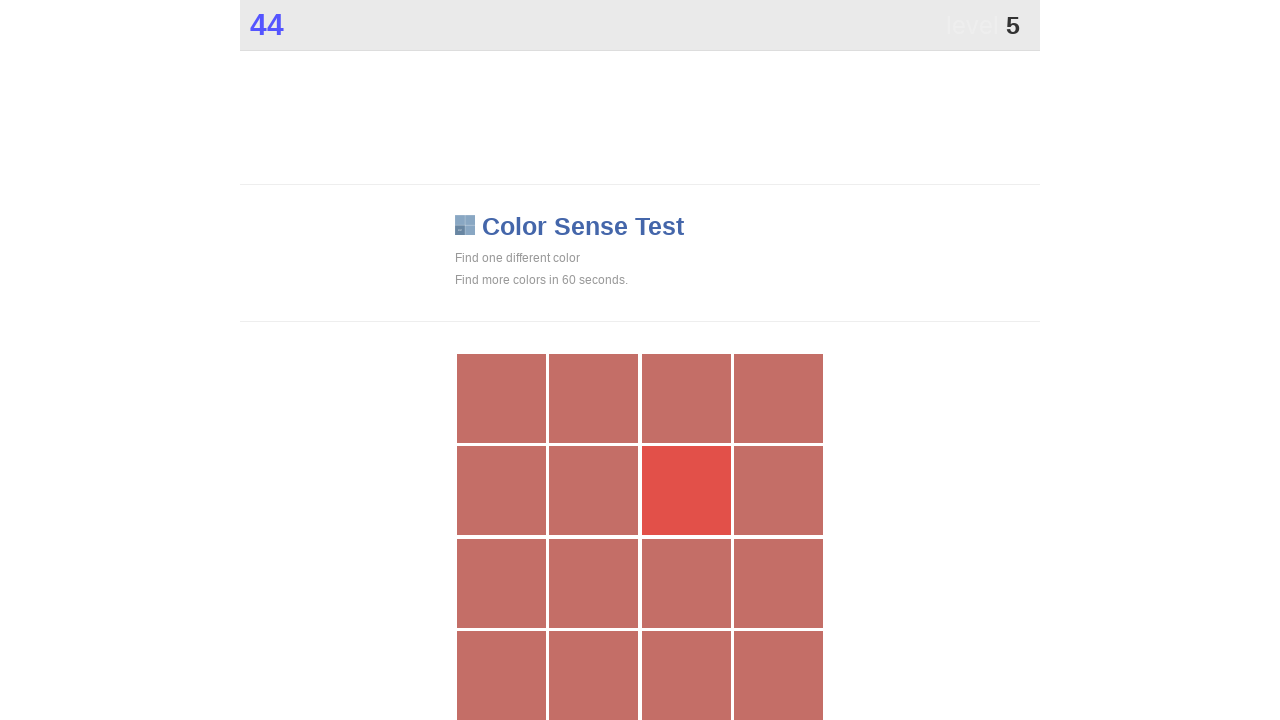

Extracted background colors from all grid elements
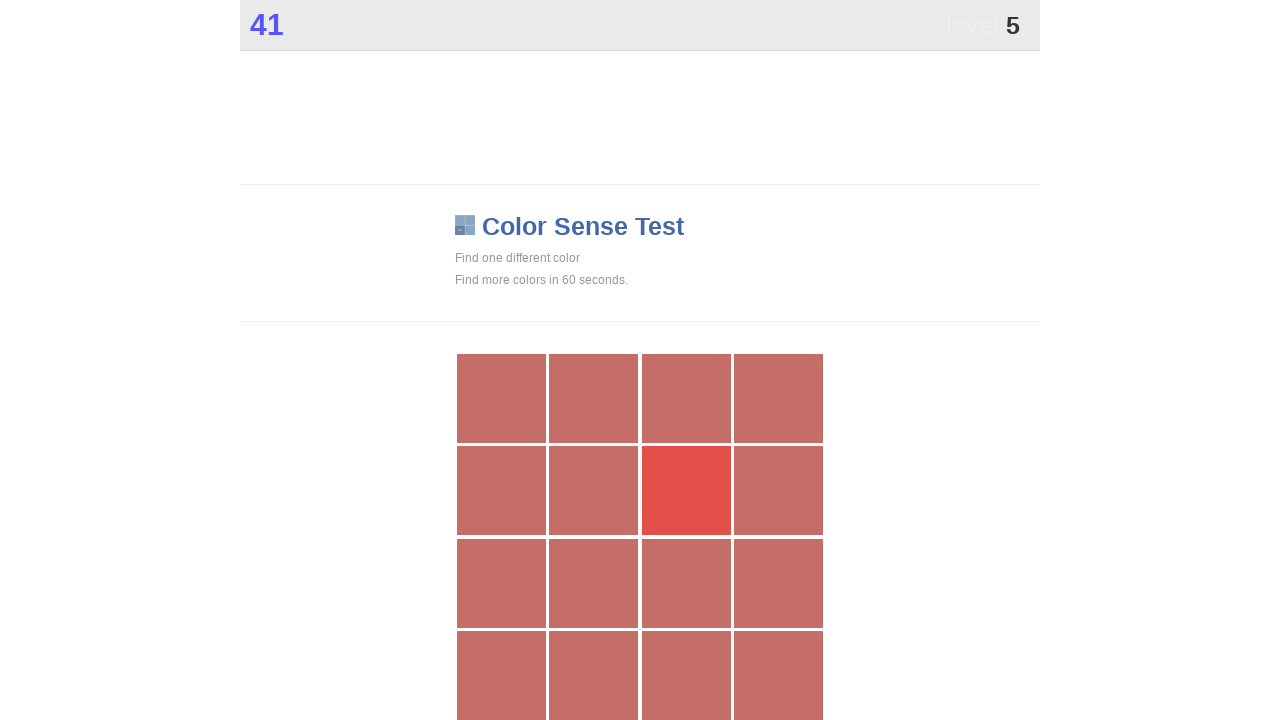

Counted color occurrences to identify the unique color
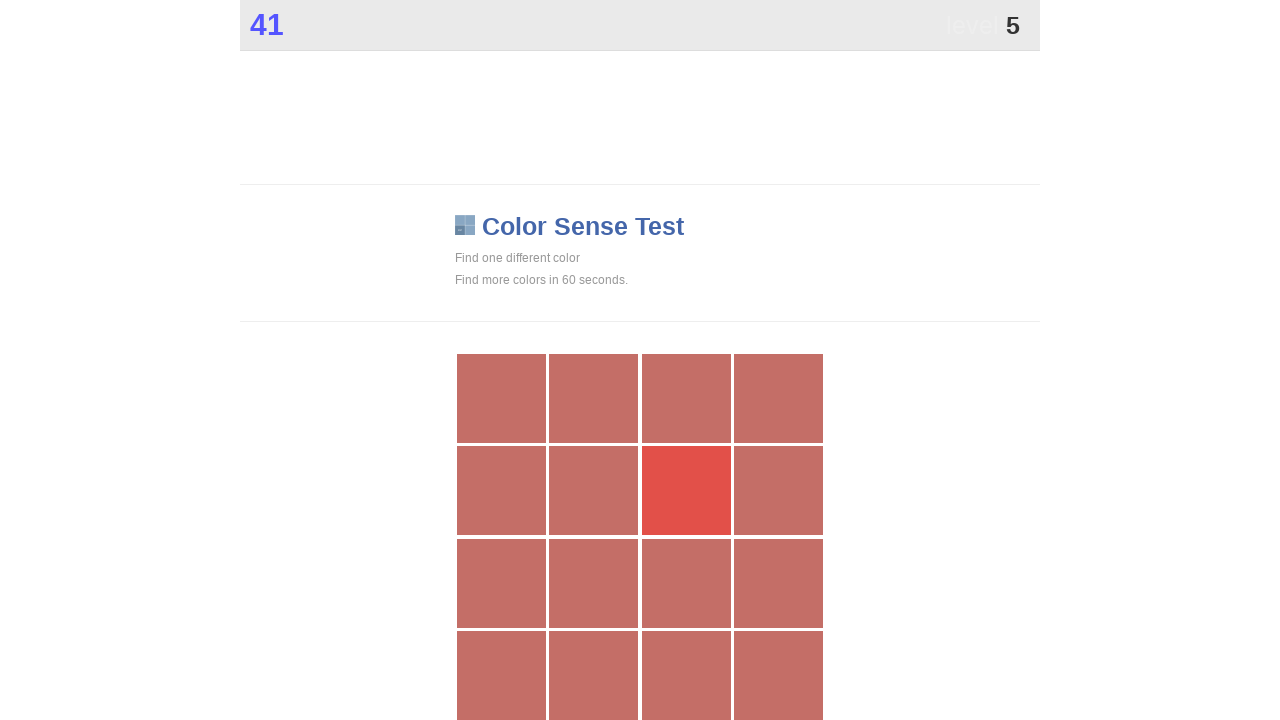

Found the unique color among all grid elements
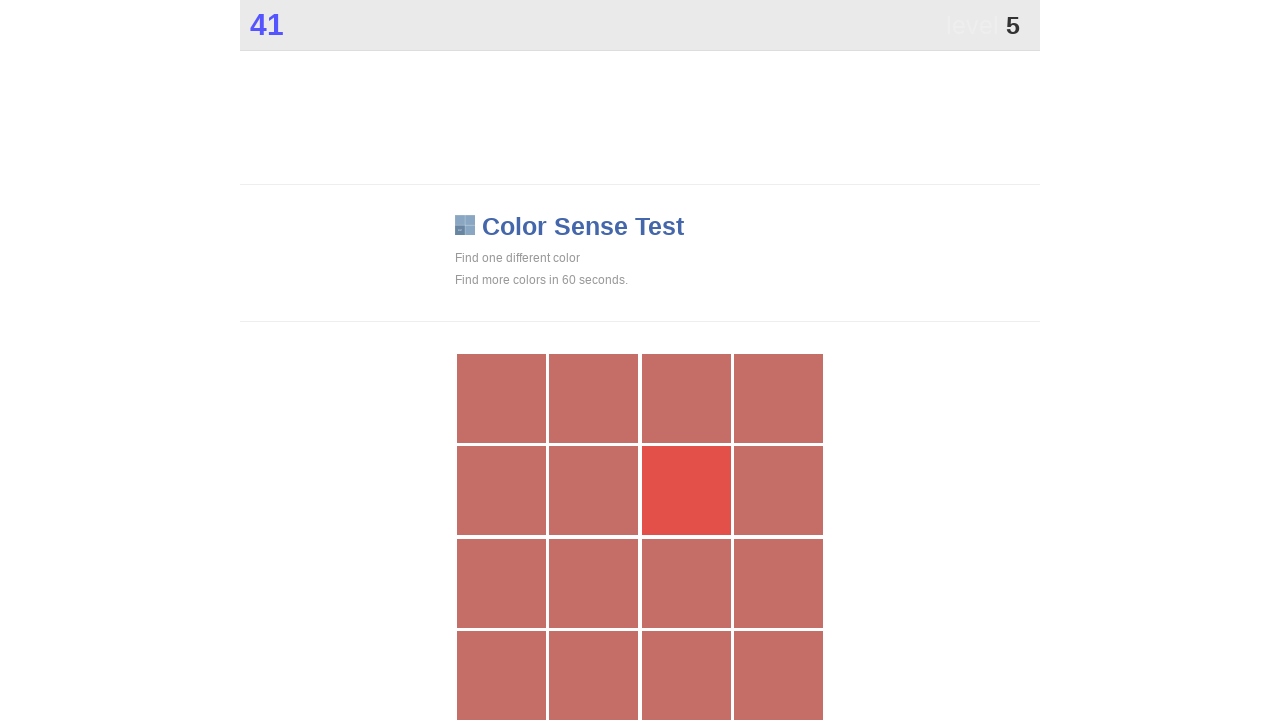

Clicked the element with the unique color
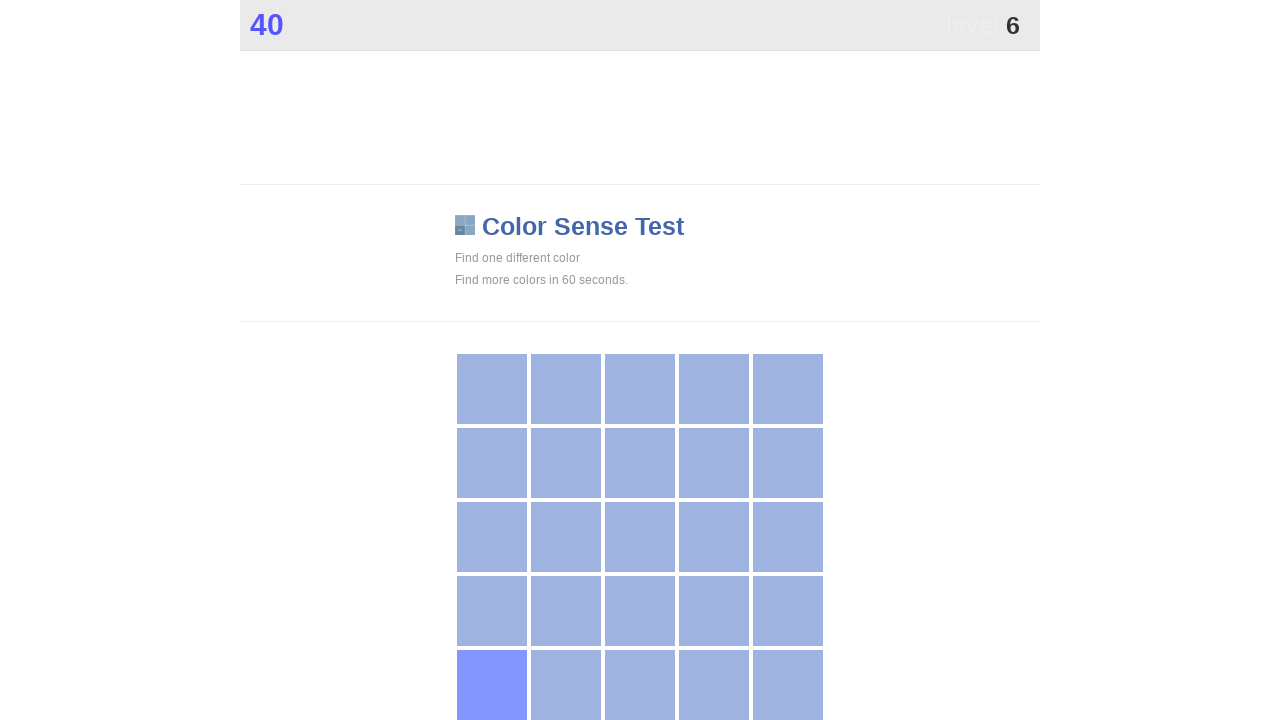

Waited for game to update after clicking unique element
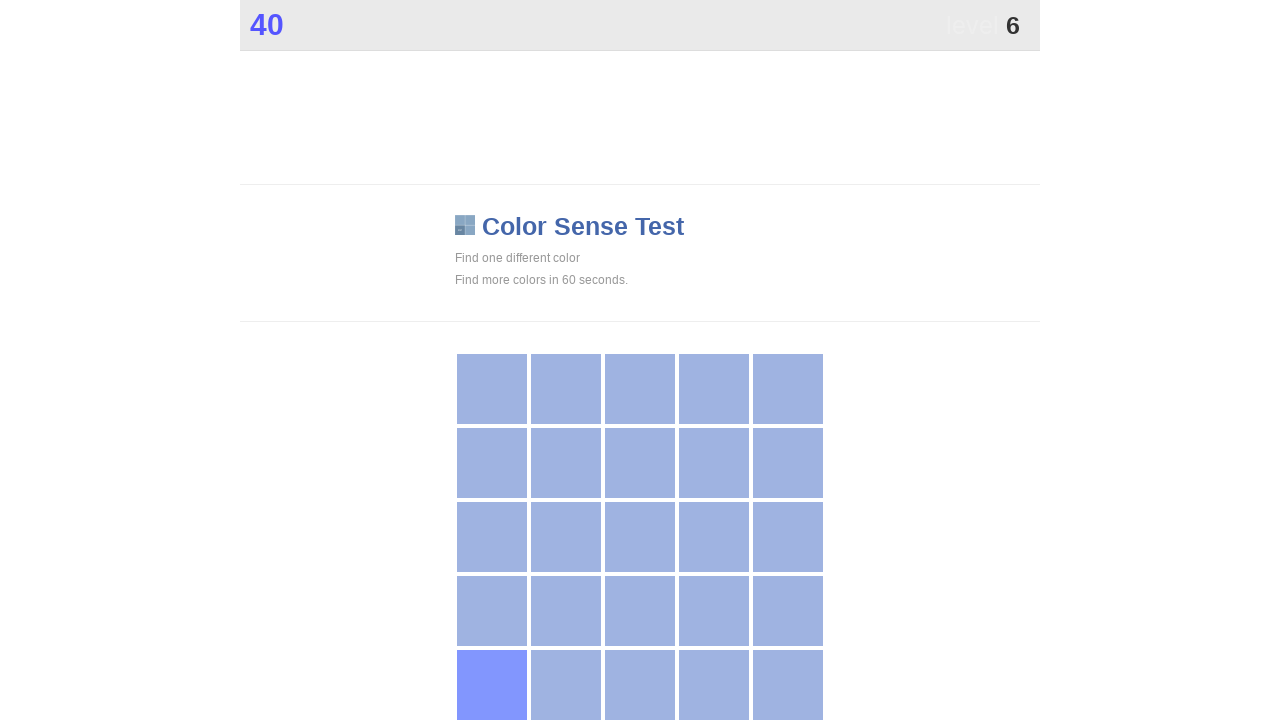

Retrieved all grid elements from the game board
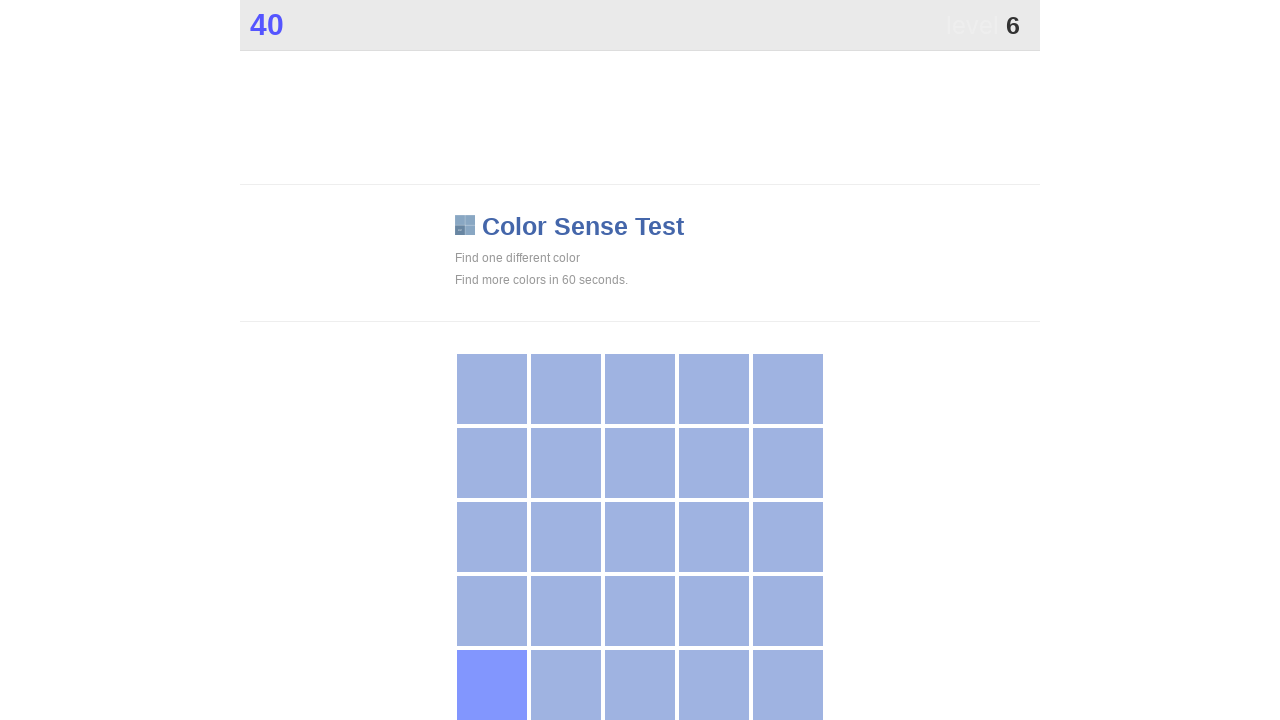

Extracted background colors from all grid elements
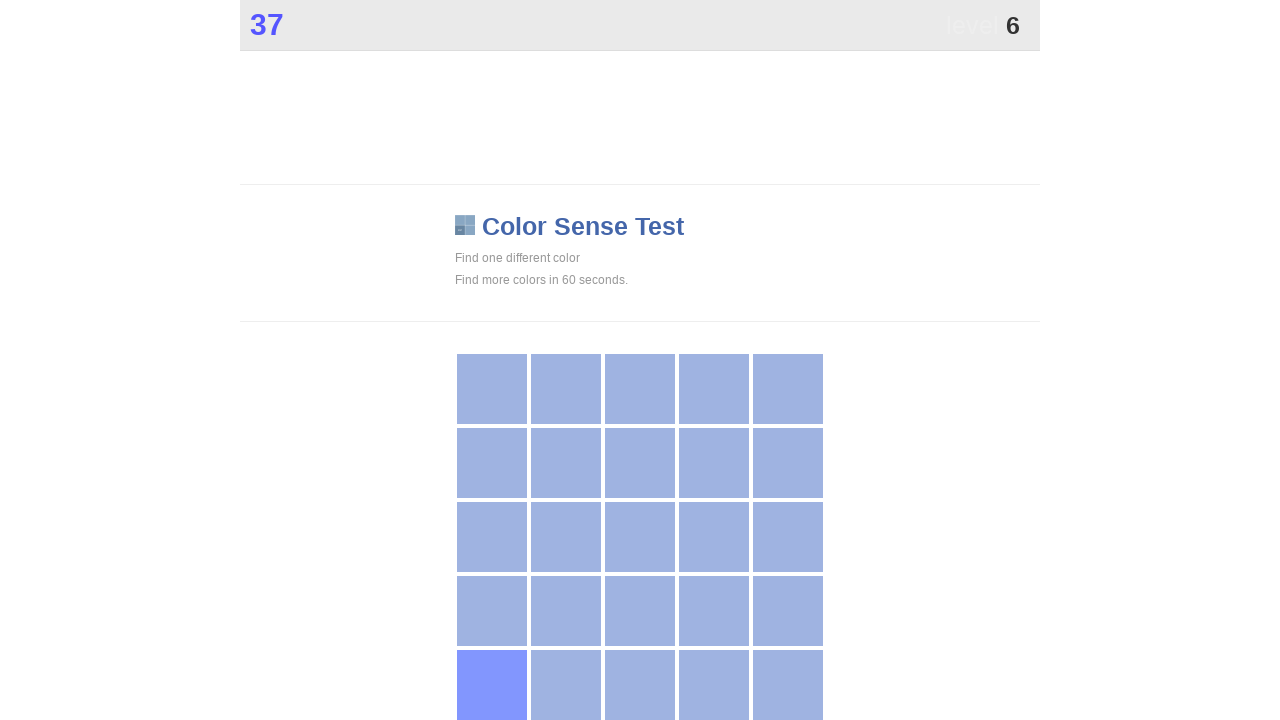

Counted color occurrences to identify the unique color
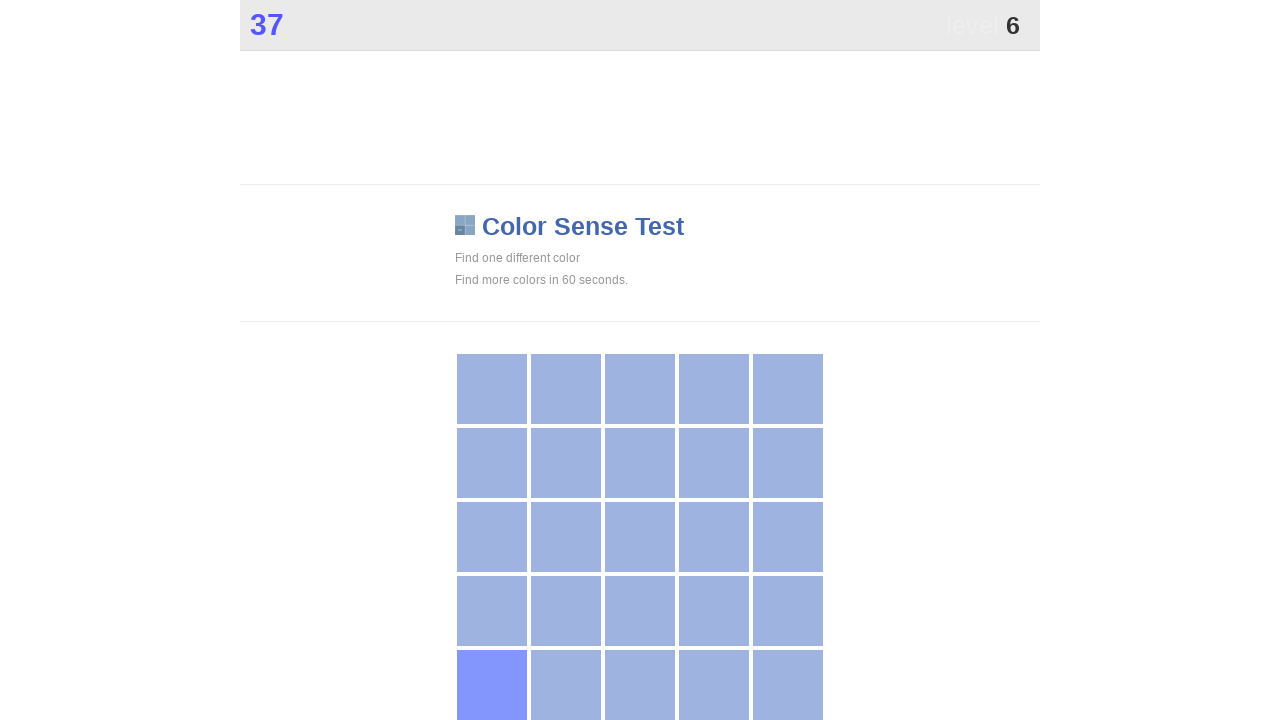

Found the unique color among all grid elements
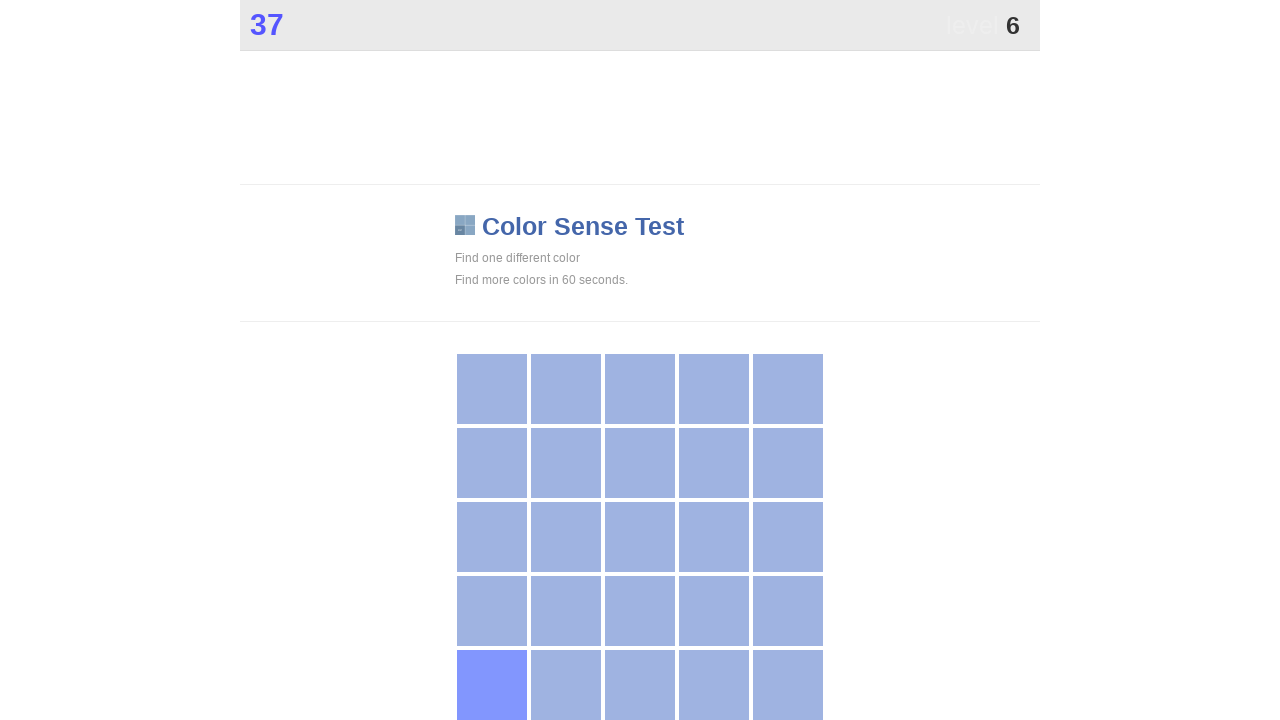

Clicked the element with the unique color
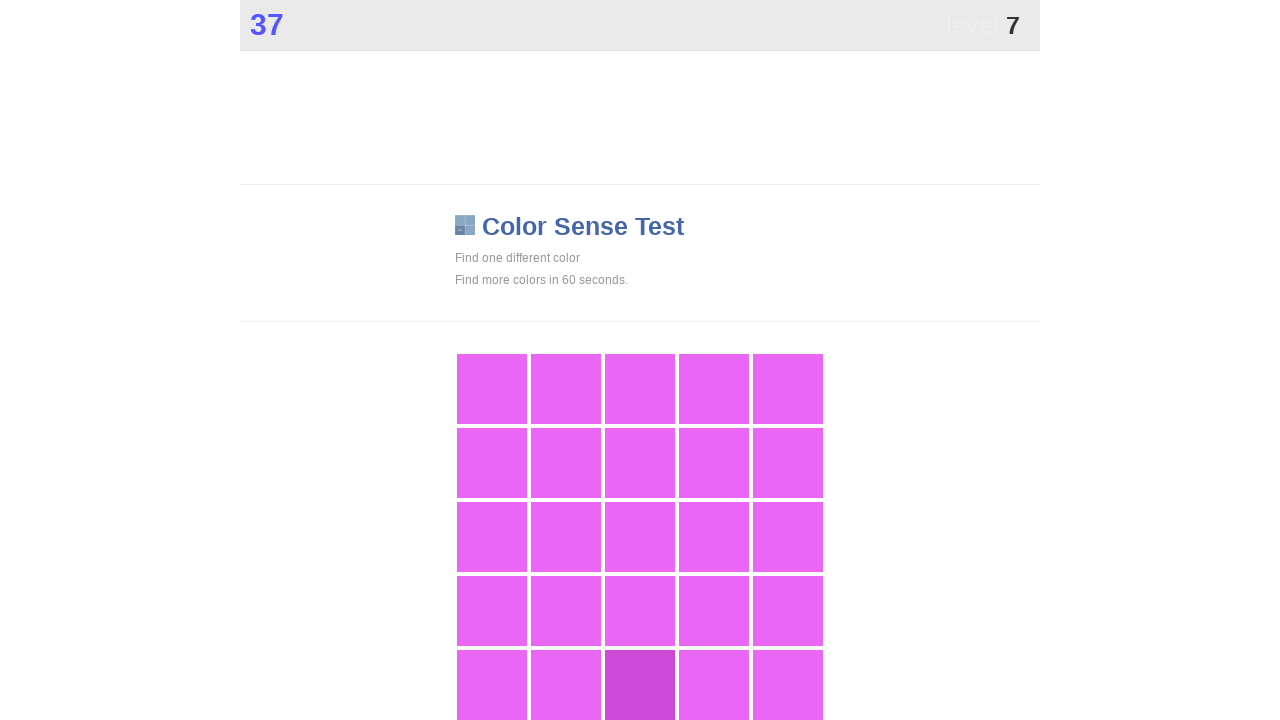

Waited for game to update after clicking unique element
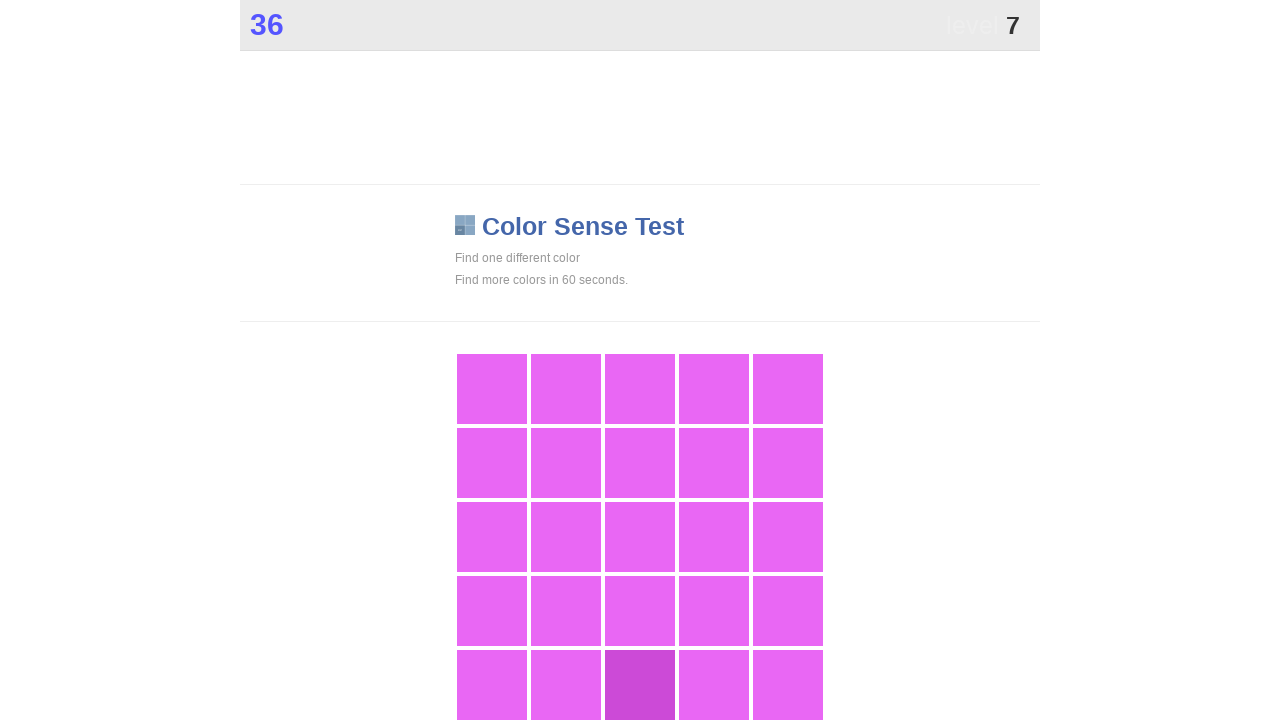

Retrieved all grid elements from the game board
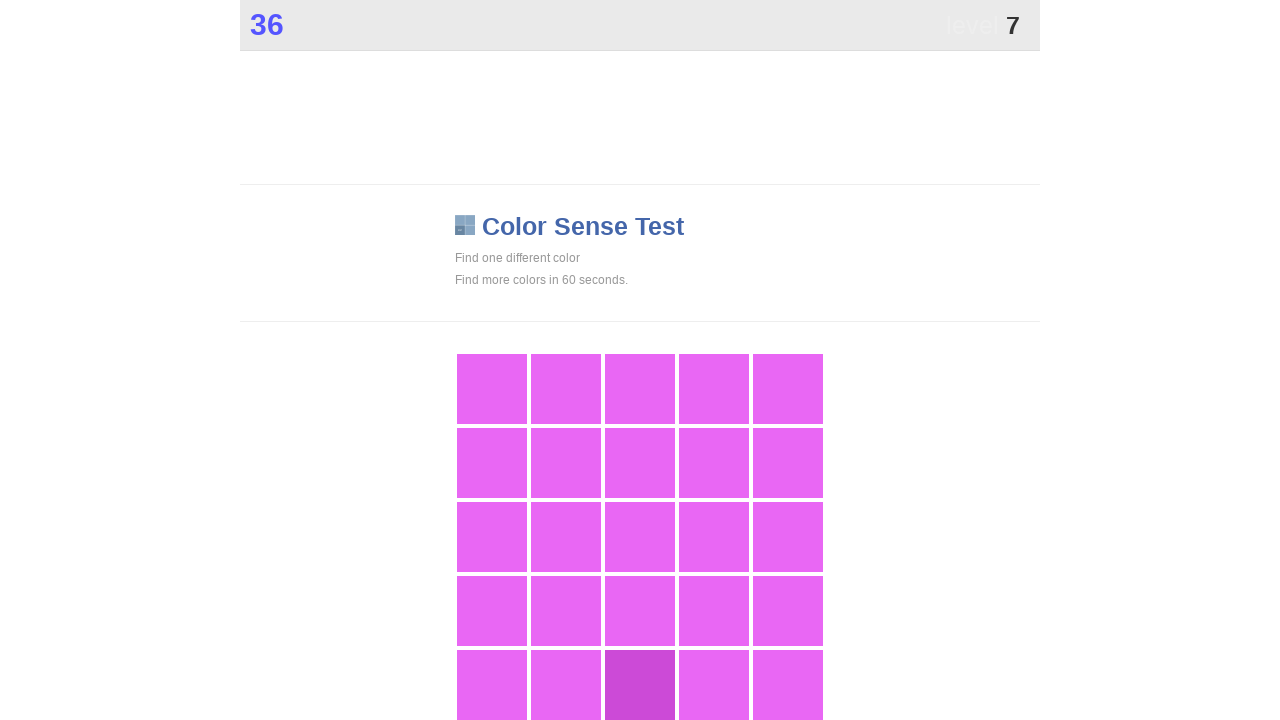

Extracted background colors from all grid elements
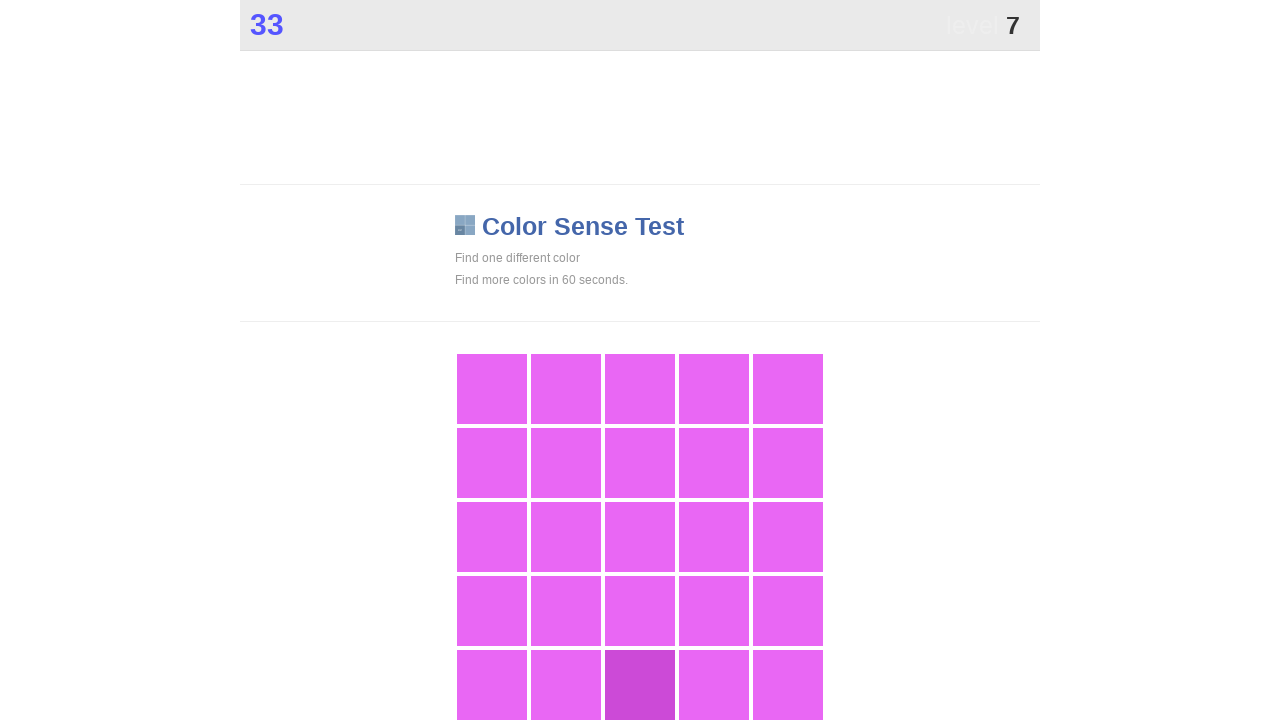

Counted color occurrences to identify the unique color
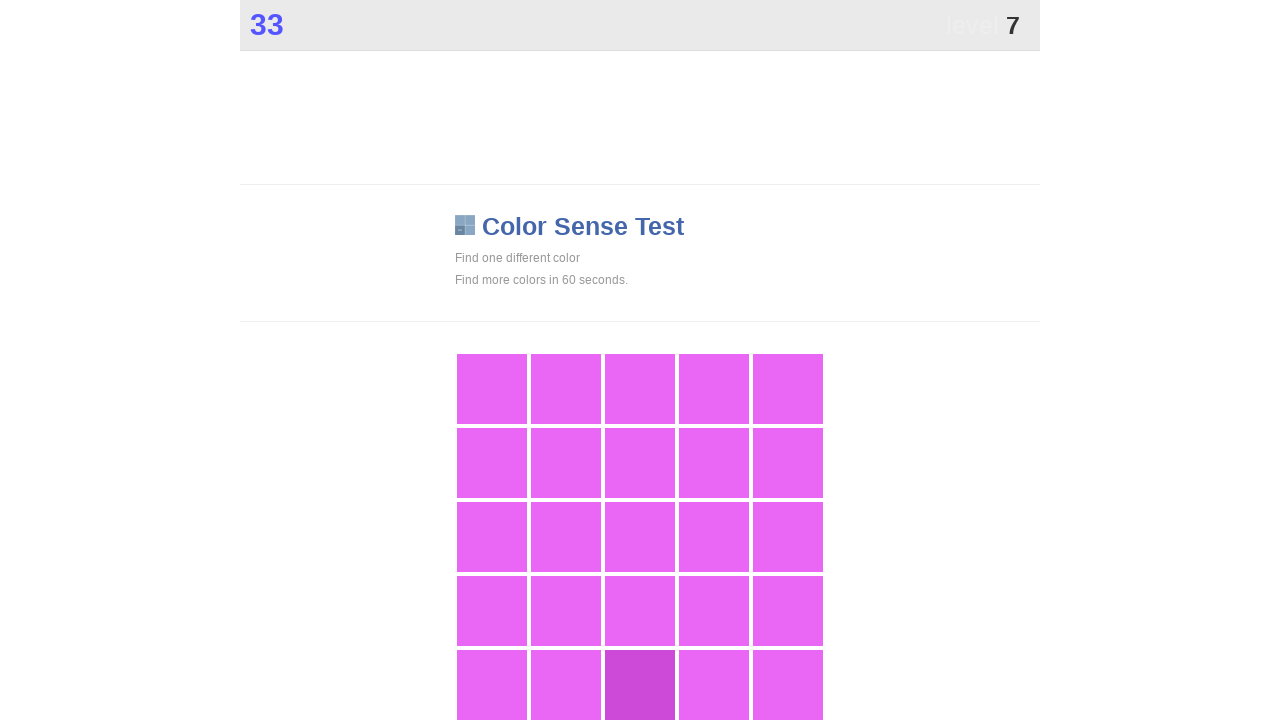

Found the unique color among all grid elements
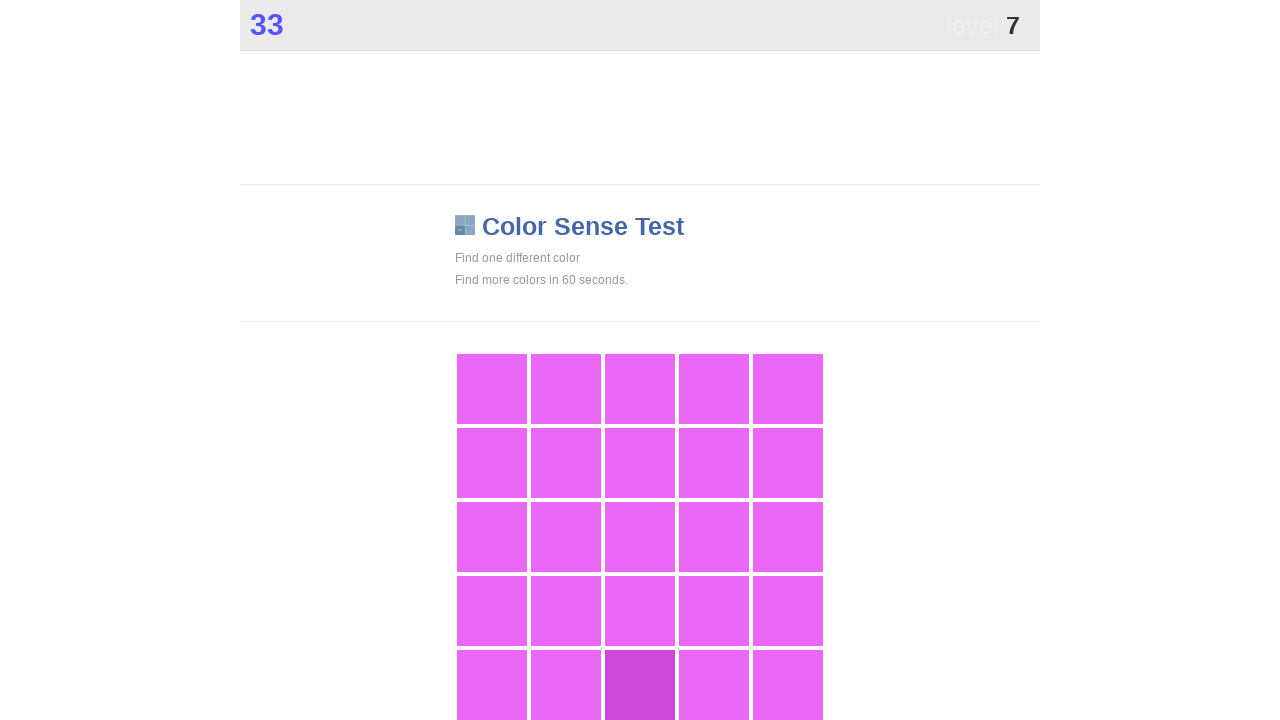

Clicked the element with the unique color
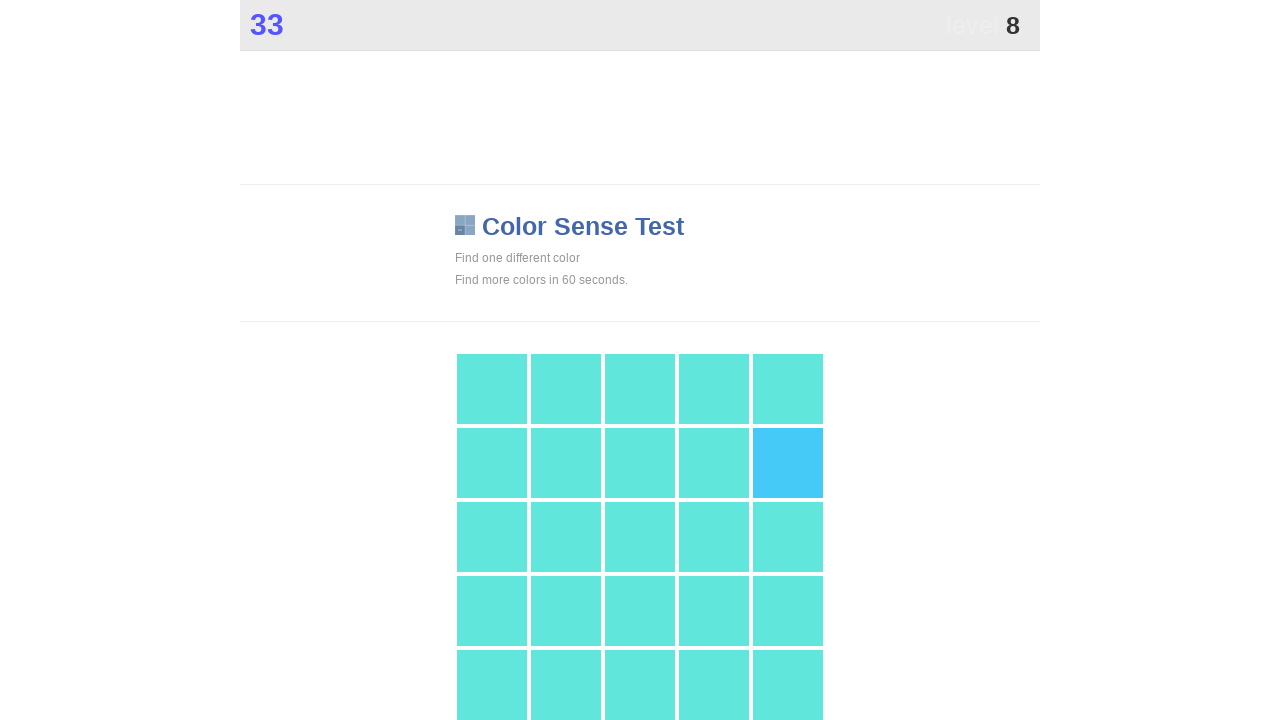

Waited for game to update after clicking unique element
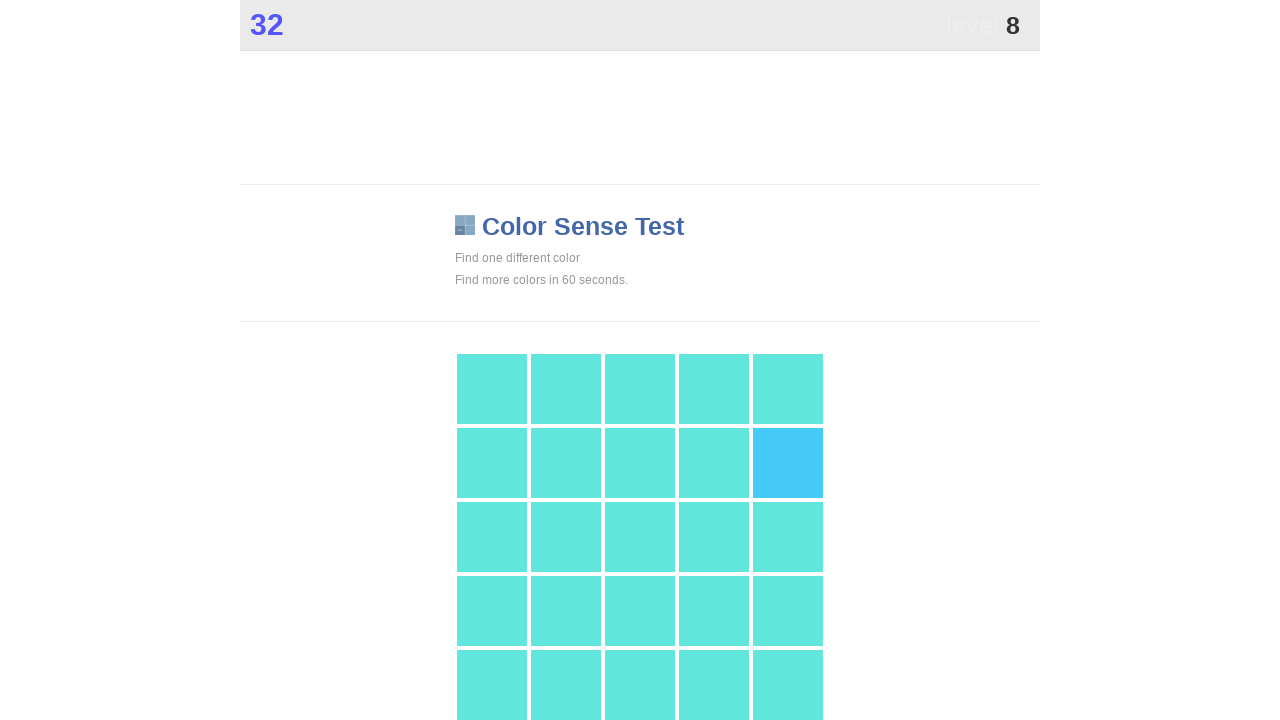

Retrieved all grid elements from the game board
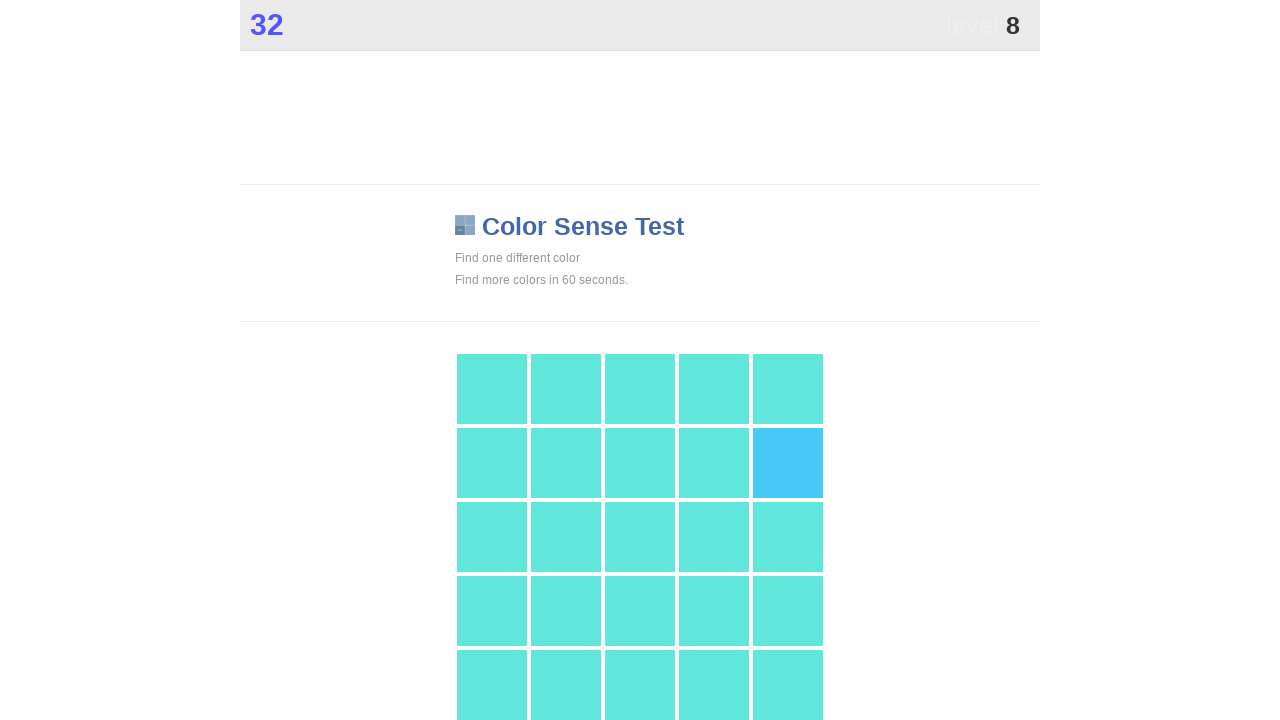

Extracted background colors from all grid elements
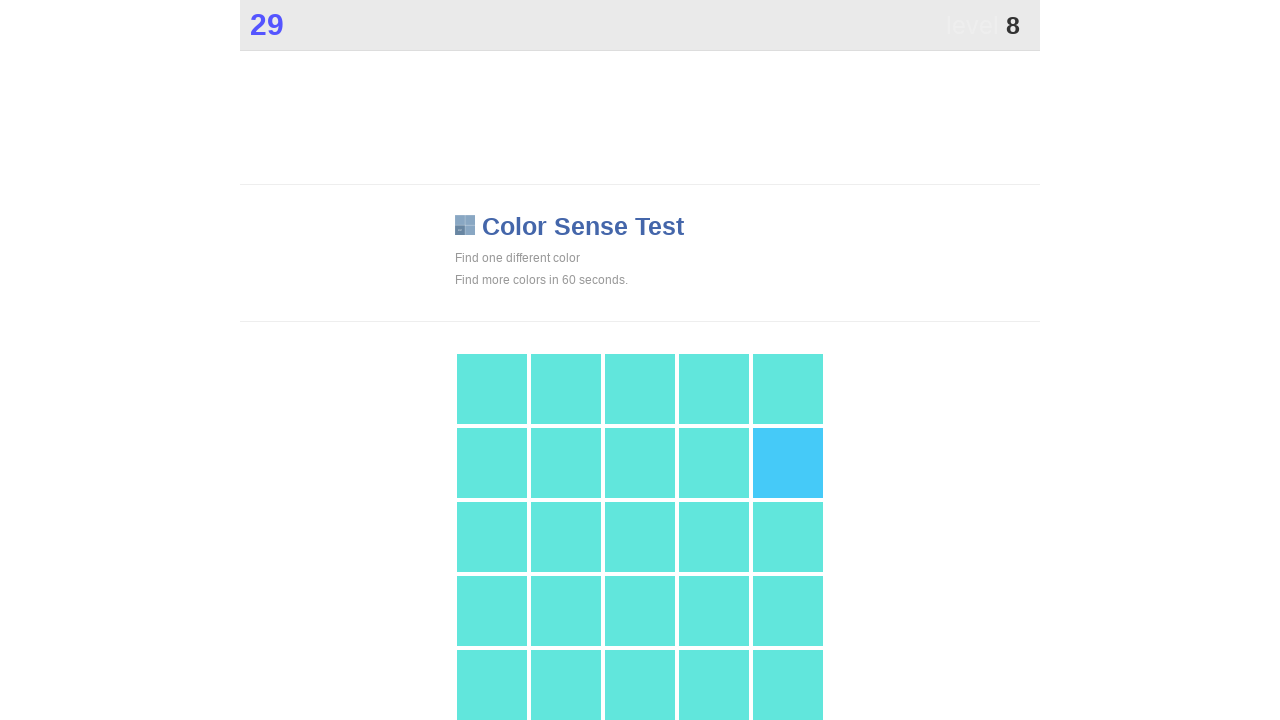

Counted color occurrences to identify the unique color
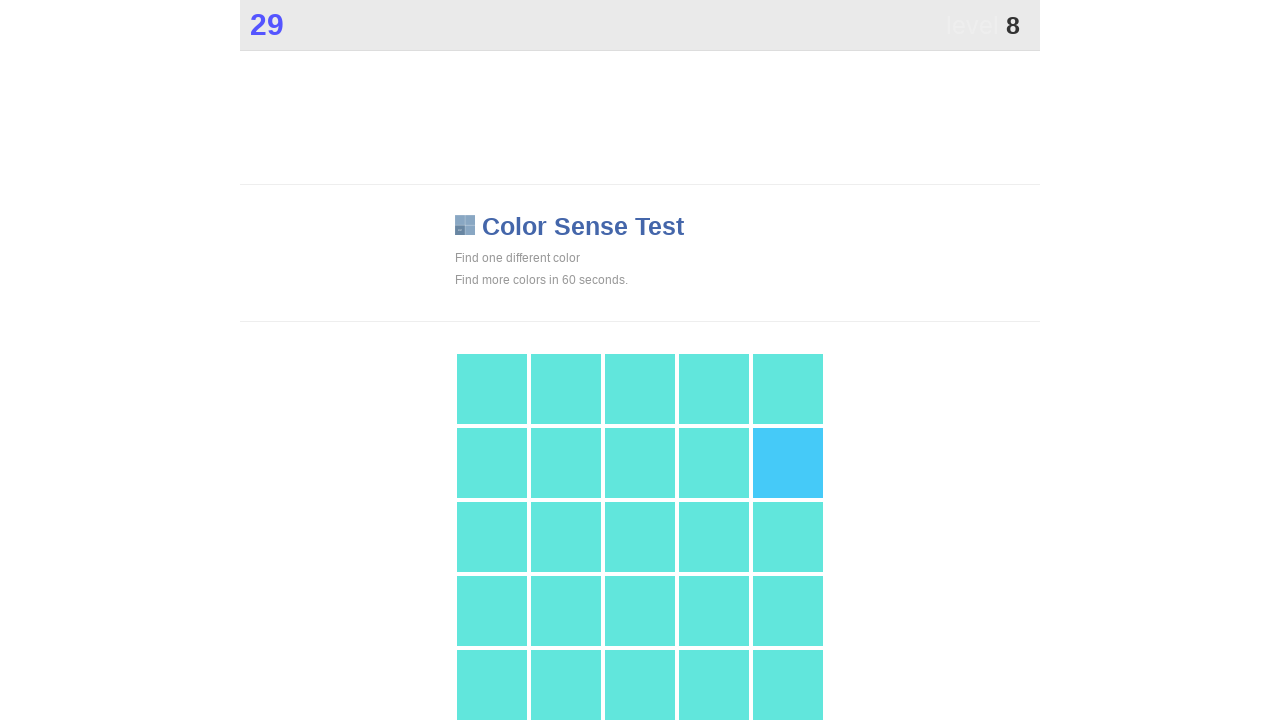

Found the unique color among all grid elements
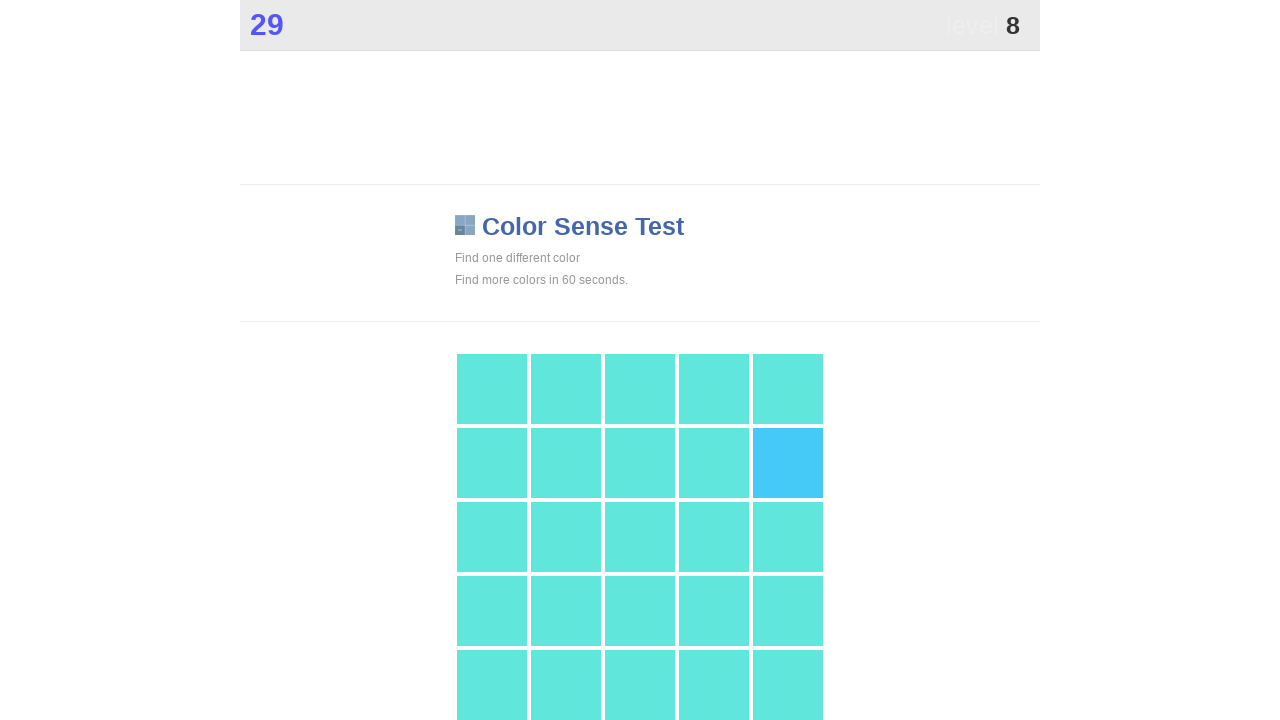

Clicked the element with the unique color
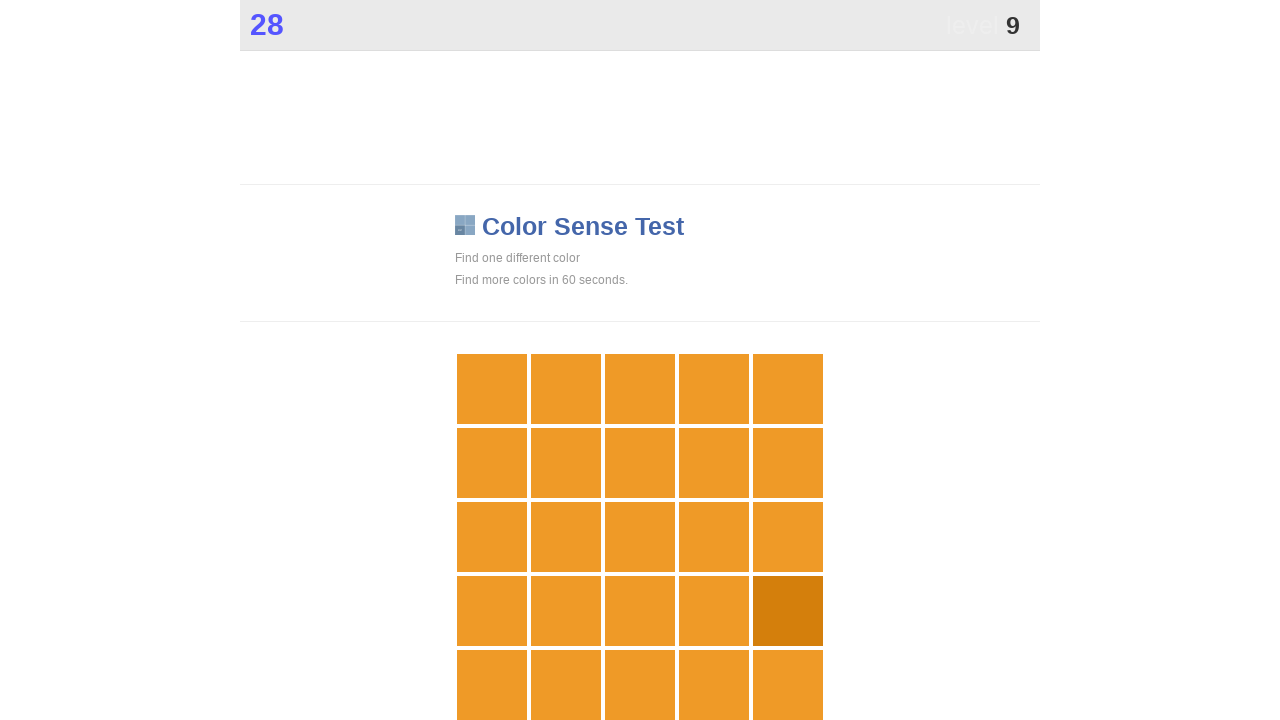

Waited for game to update after clicking unique element
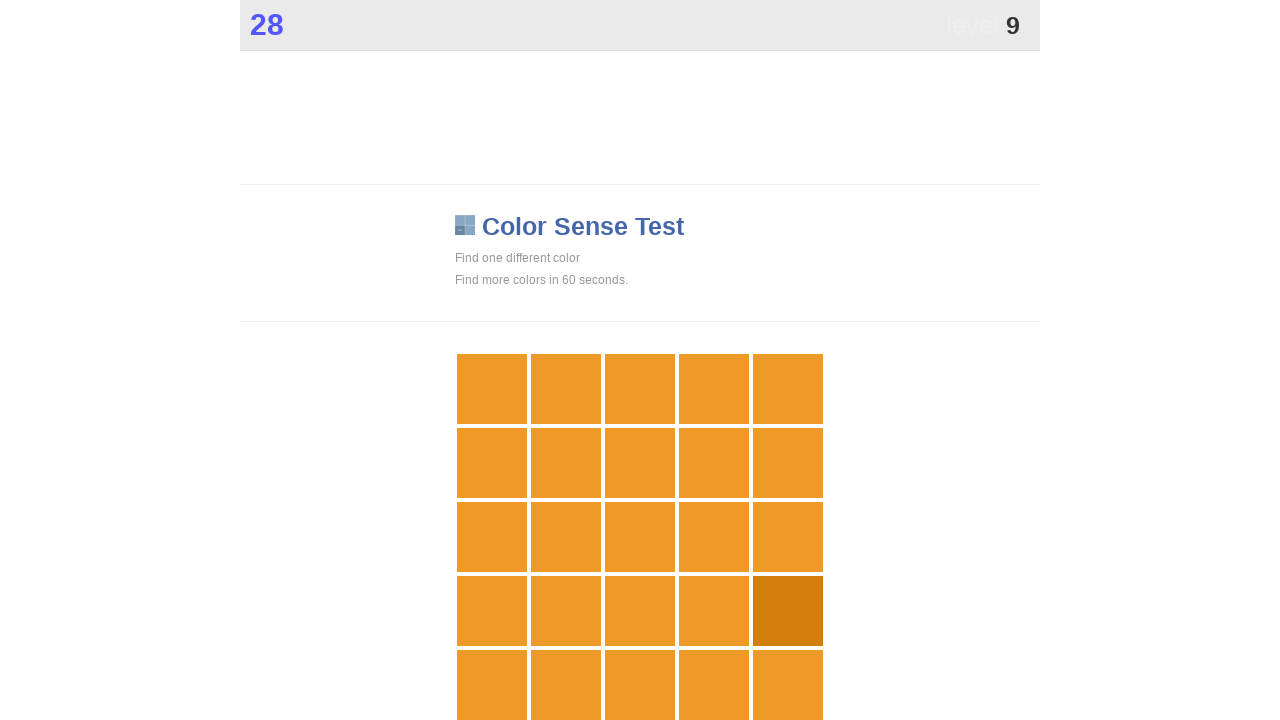

Retrieved all grid elements from the game board
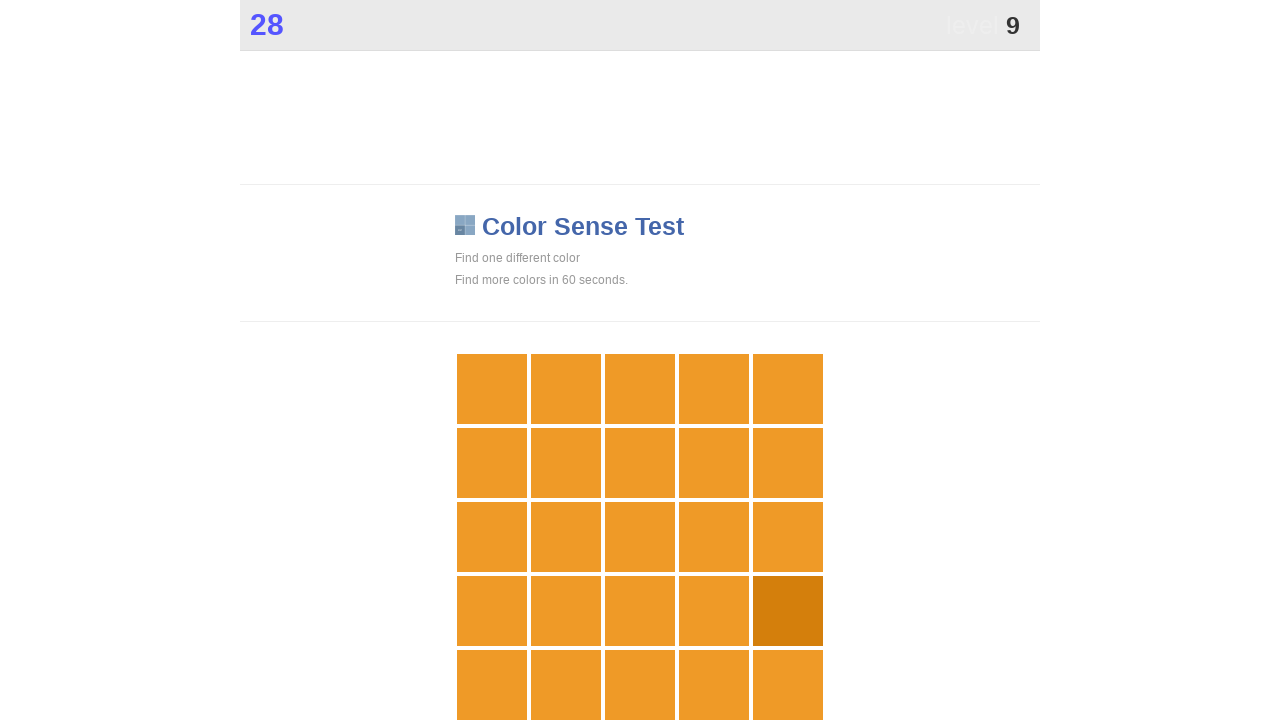

Extracted background colors from all grid elements
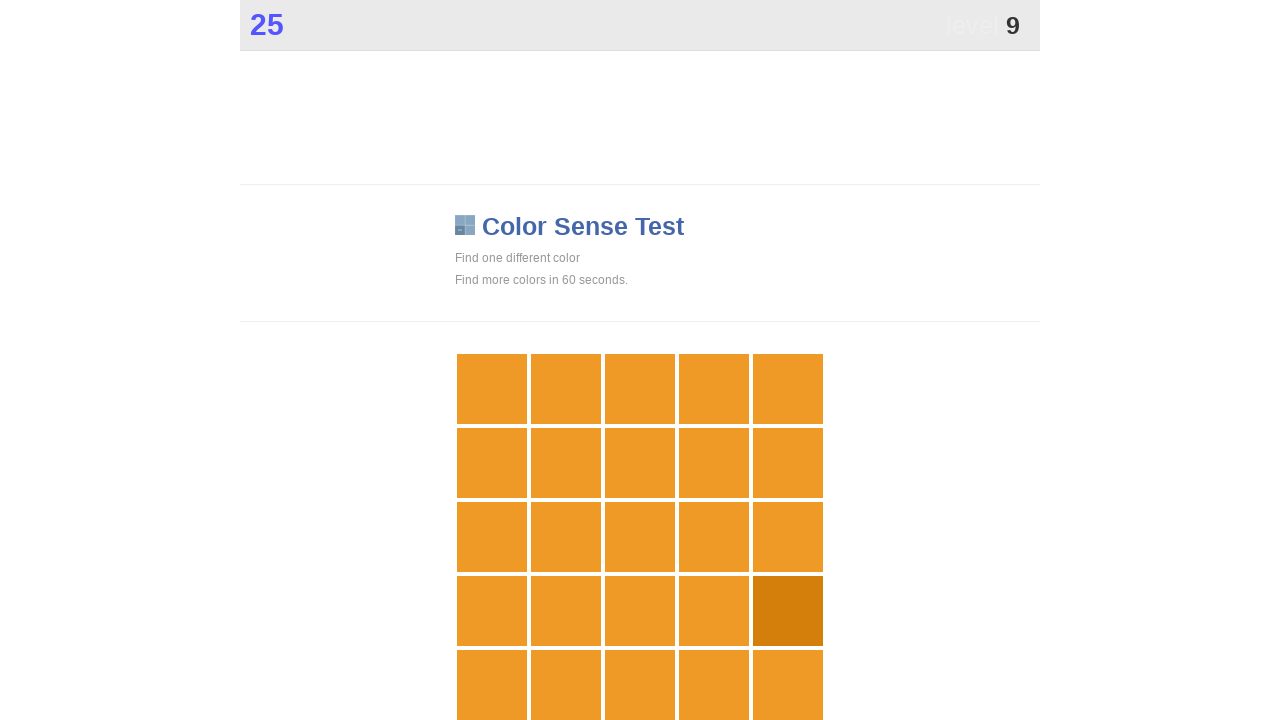

Counted color occurrences to identify the unique color
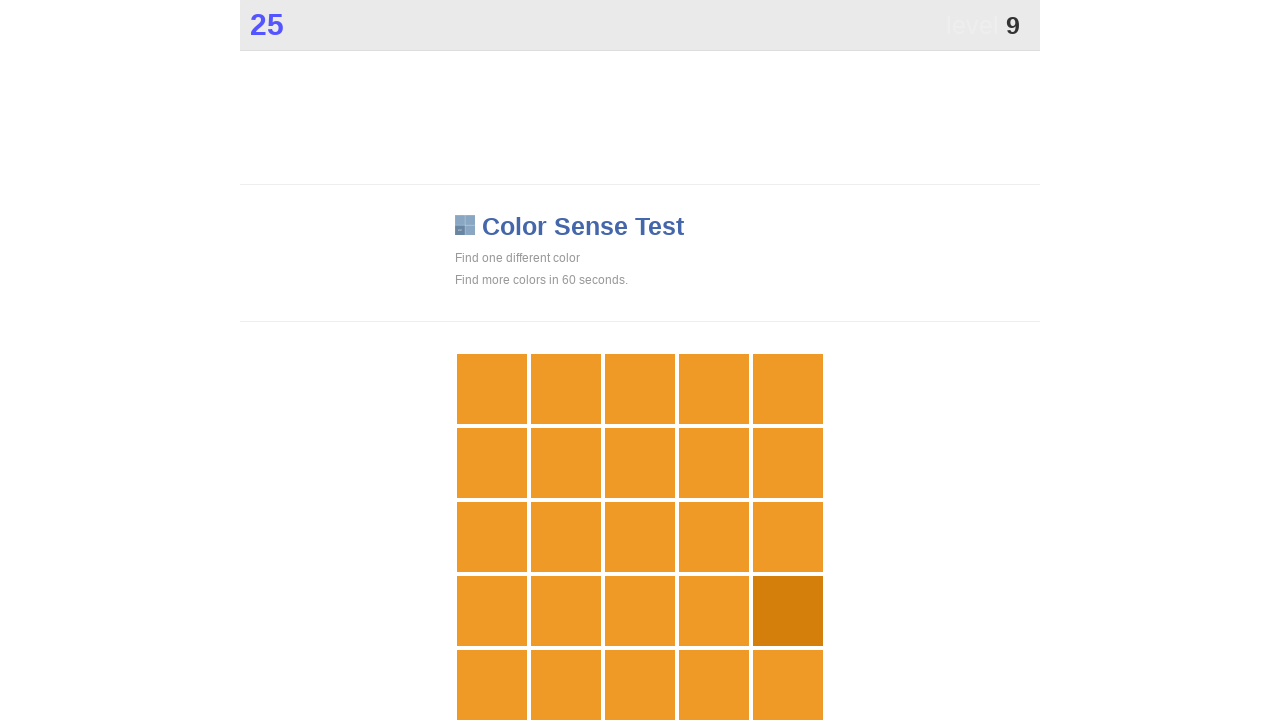

Found the unique color among all grid elements
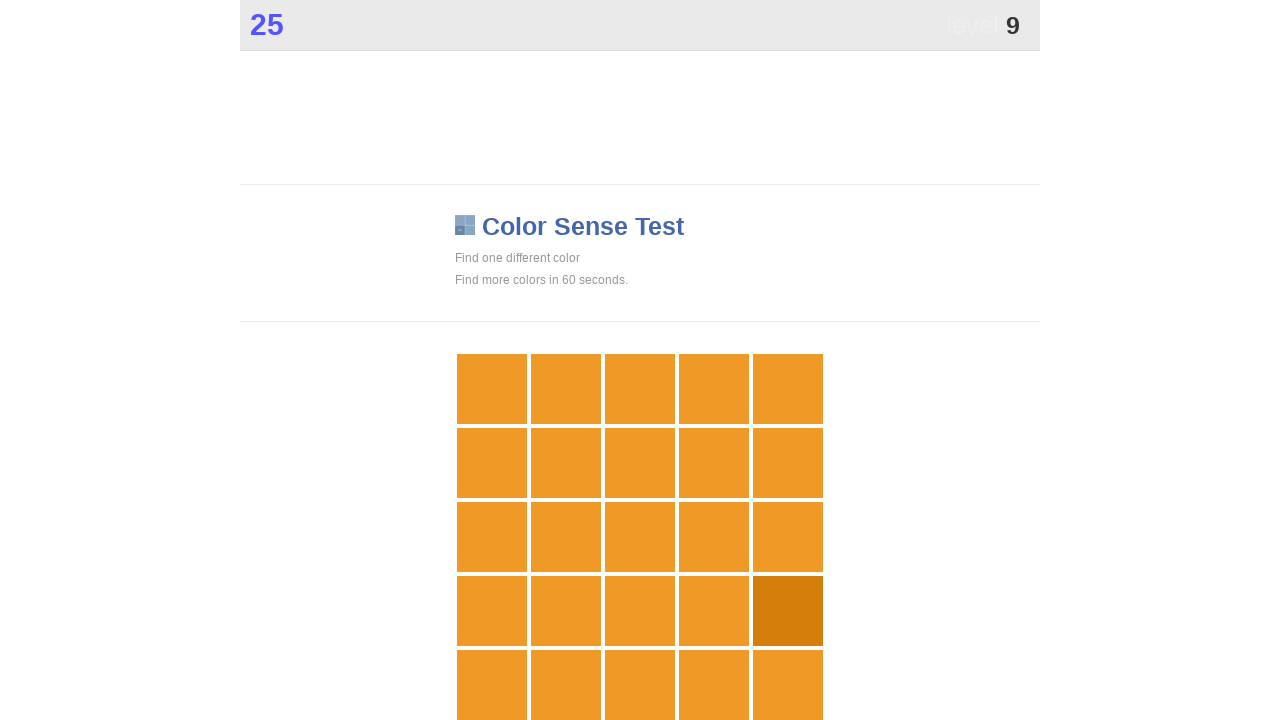

Clicked the element with the unique color
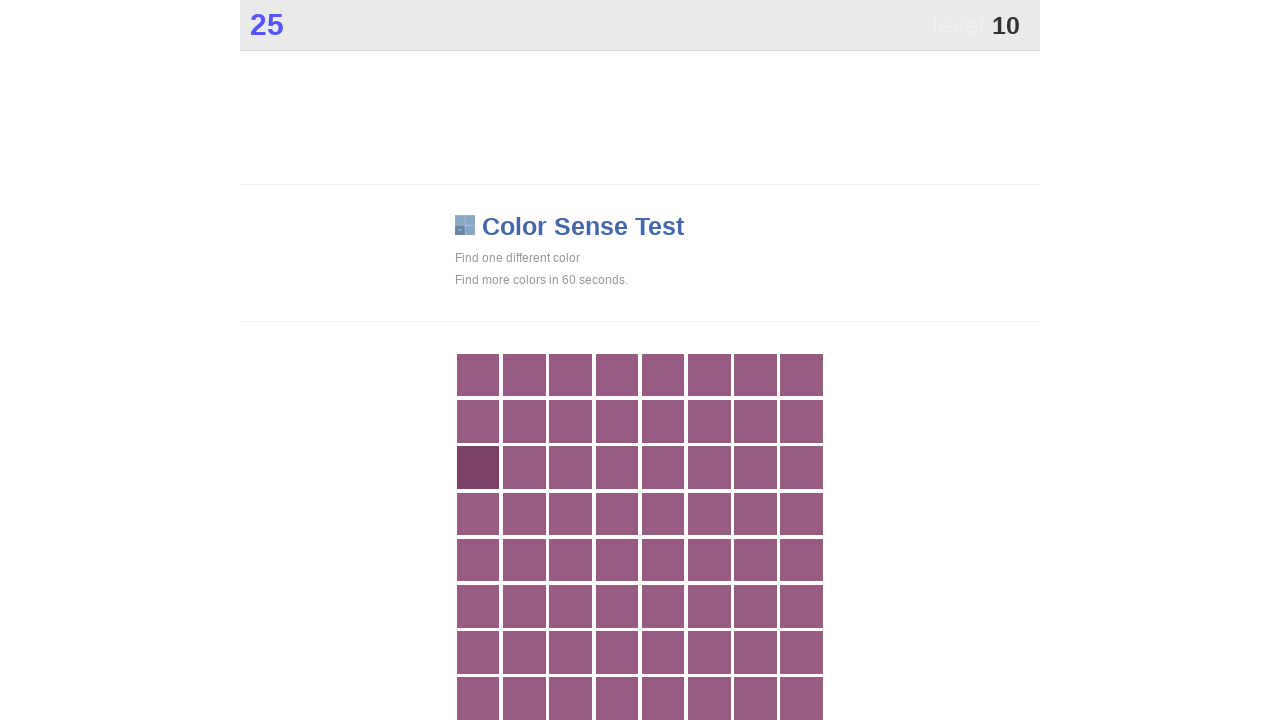

Waited for game to update after clicking unique element
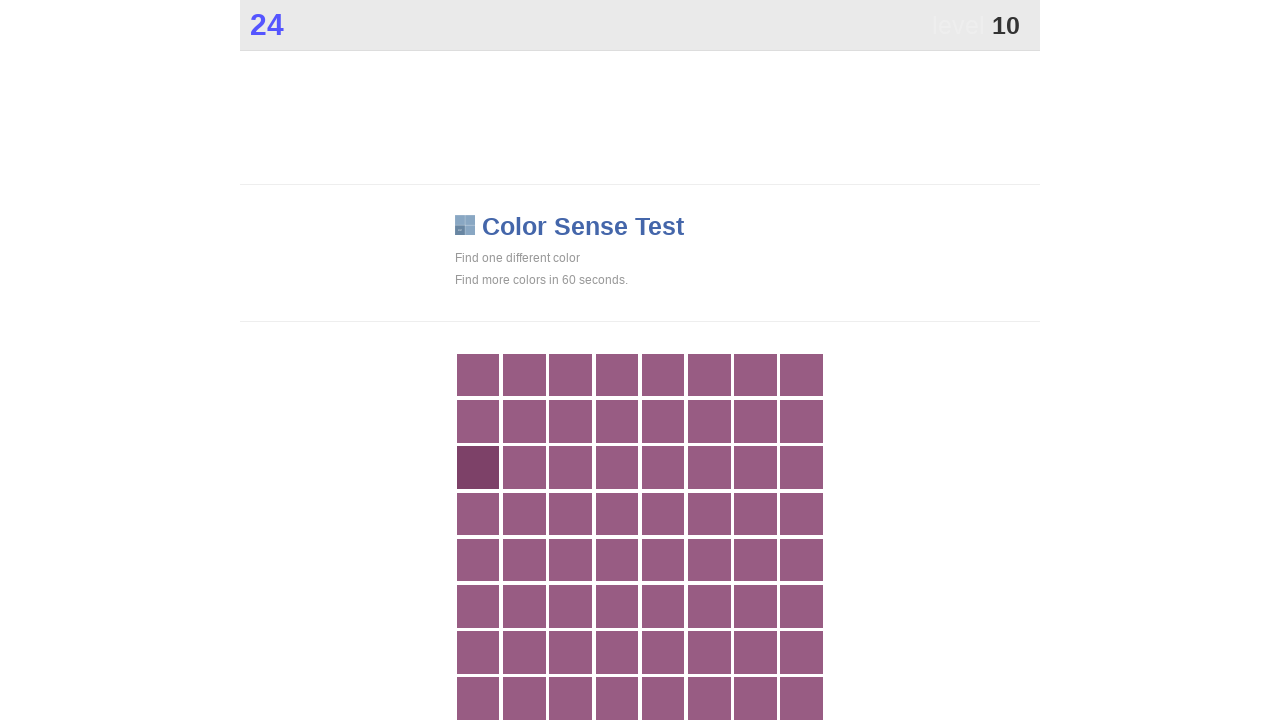

Retrieved all grid elements from the game board
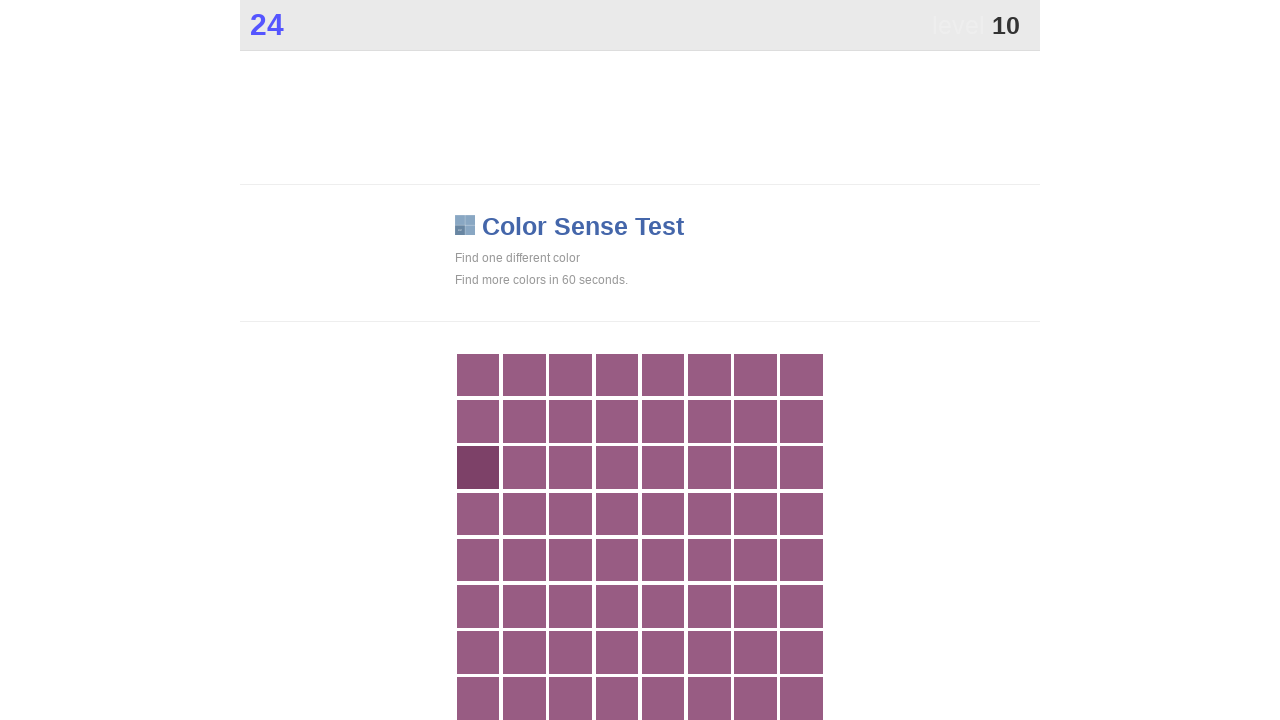

Extracted background colors from all grid elements
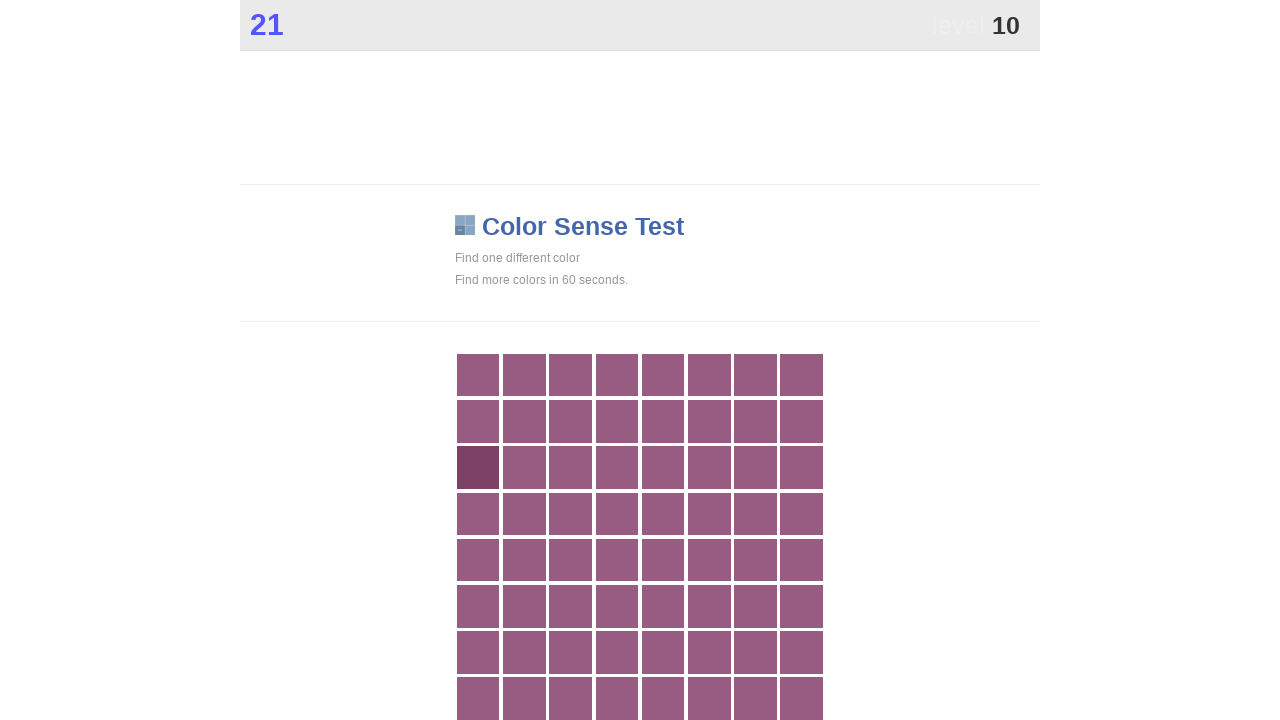

Counted color occurrences to identify the unique color
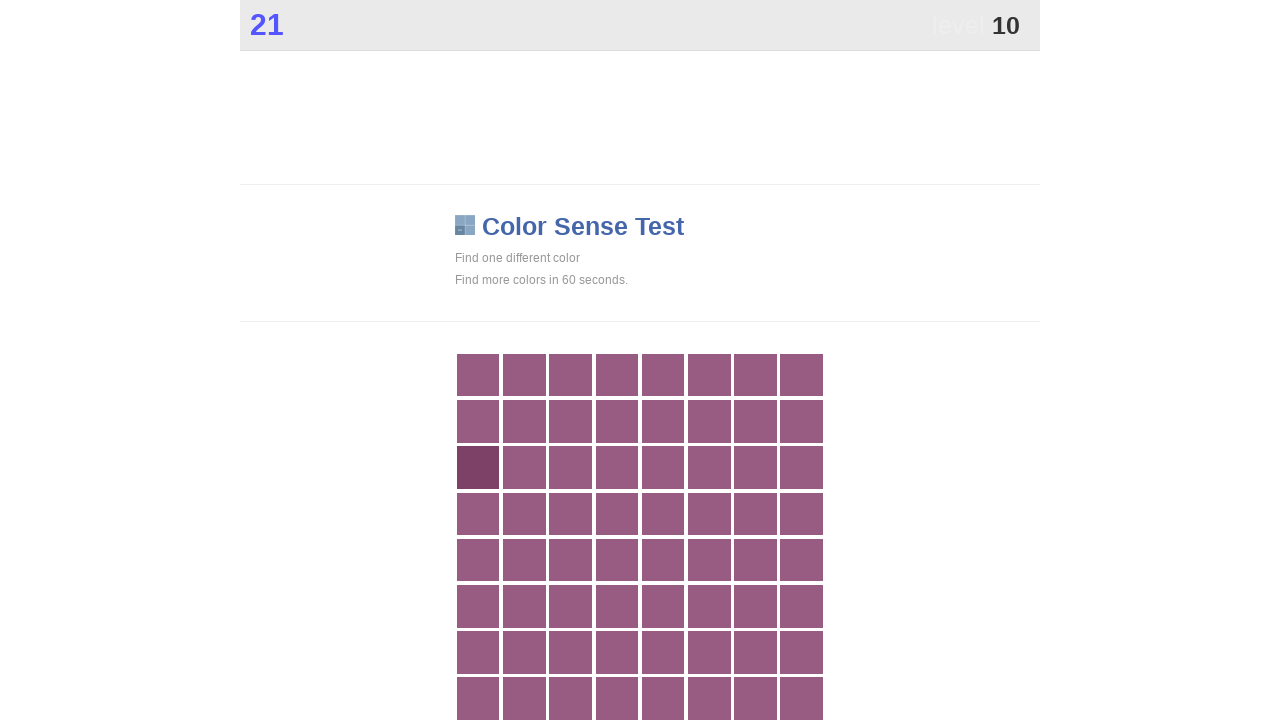

Found the unique color among all grid elements
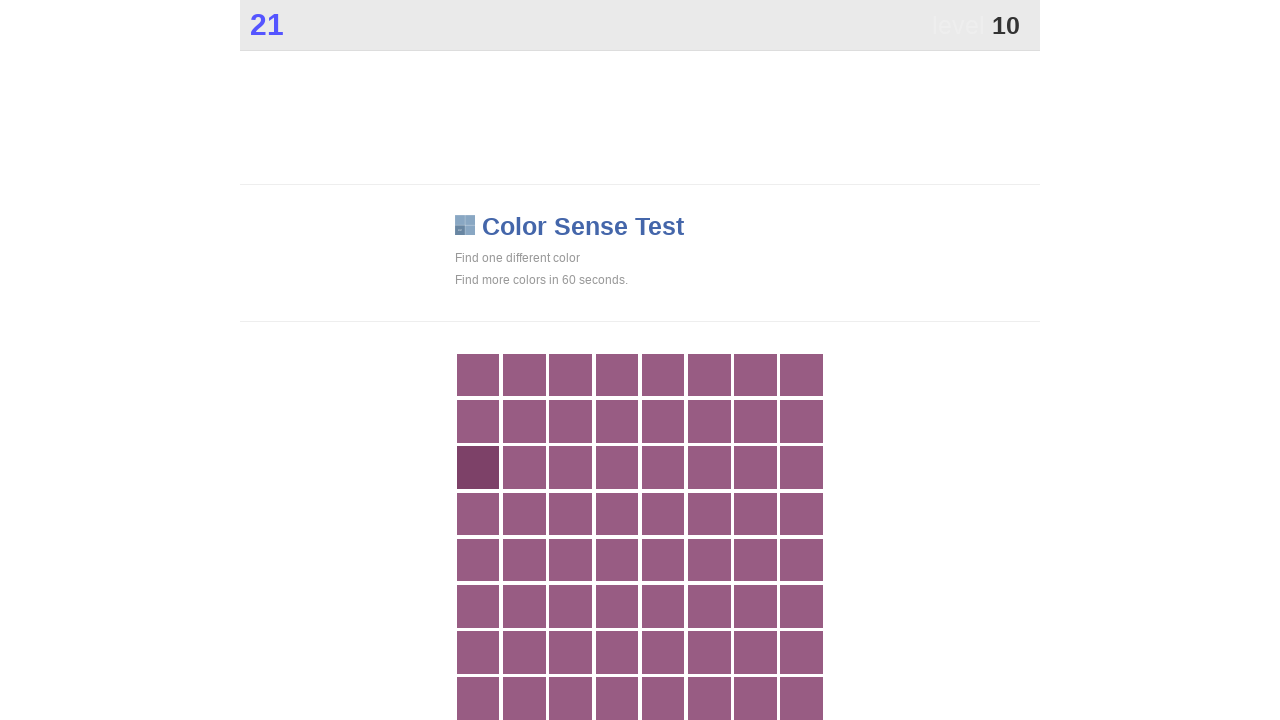

Clicked the element with the unique color
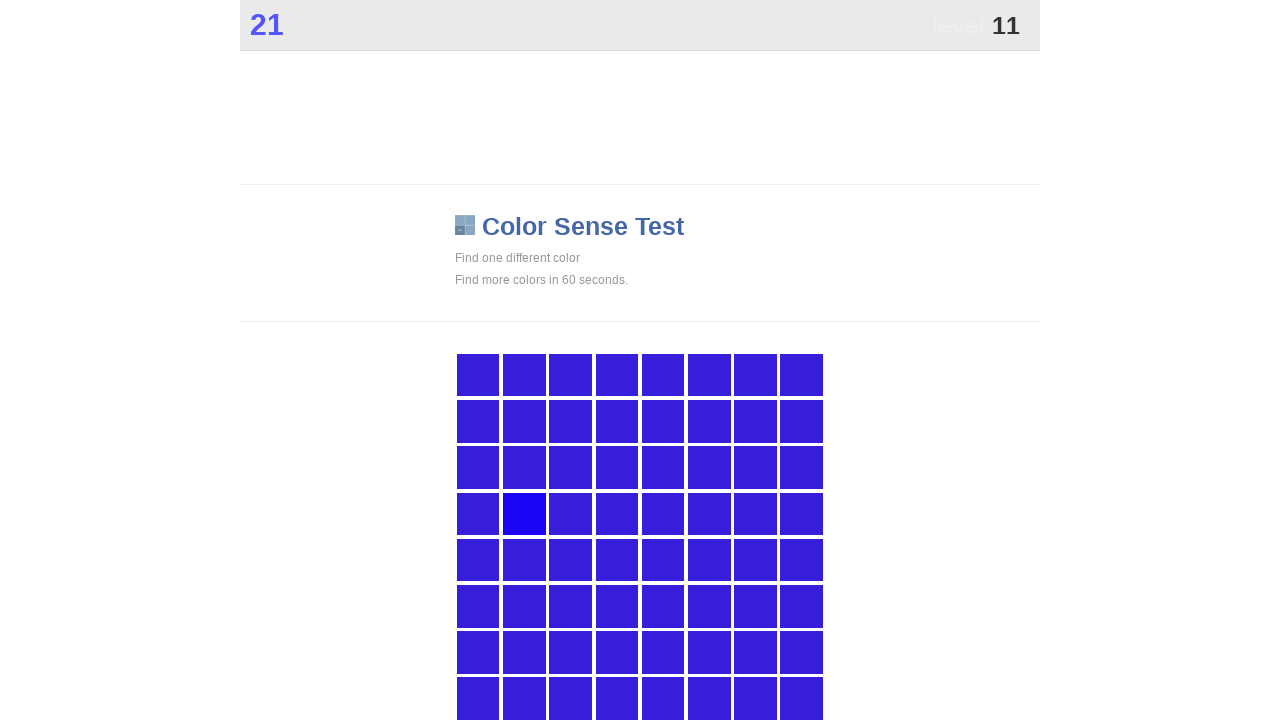

Waited for game to update after clicking unique element
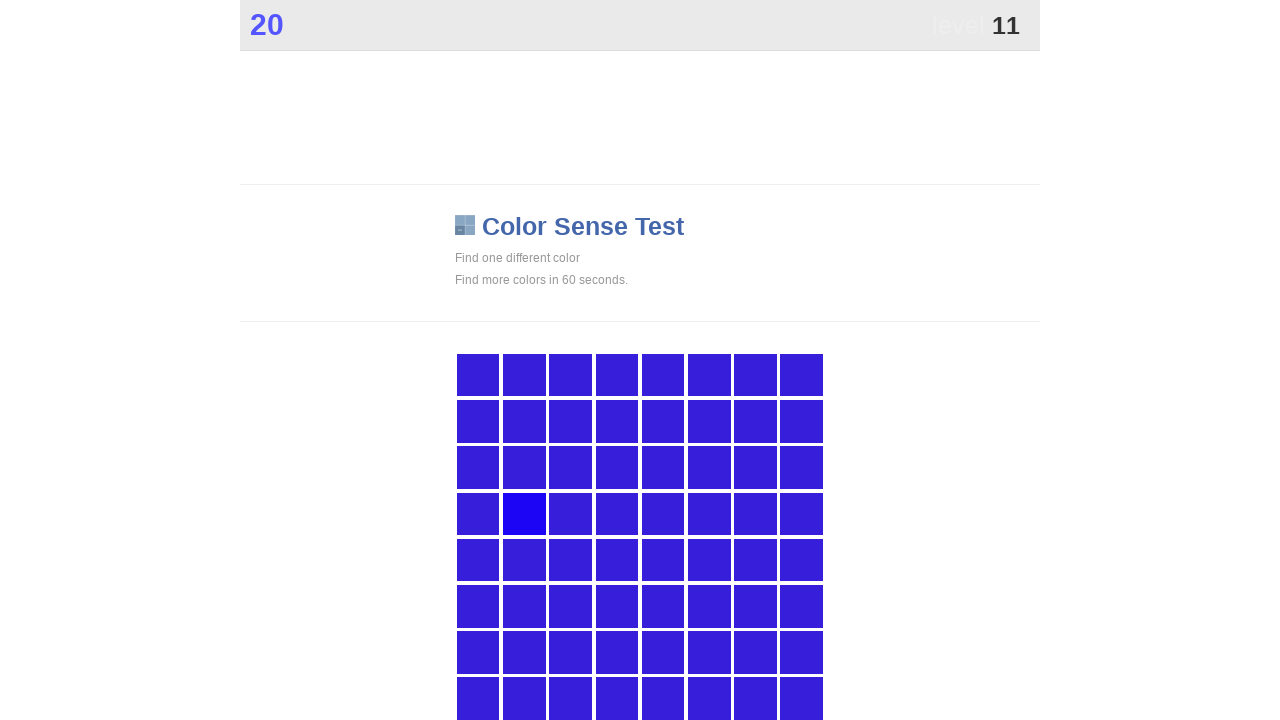

Retrieved all grid elements from the game board
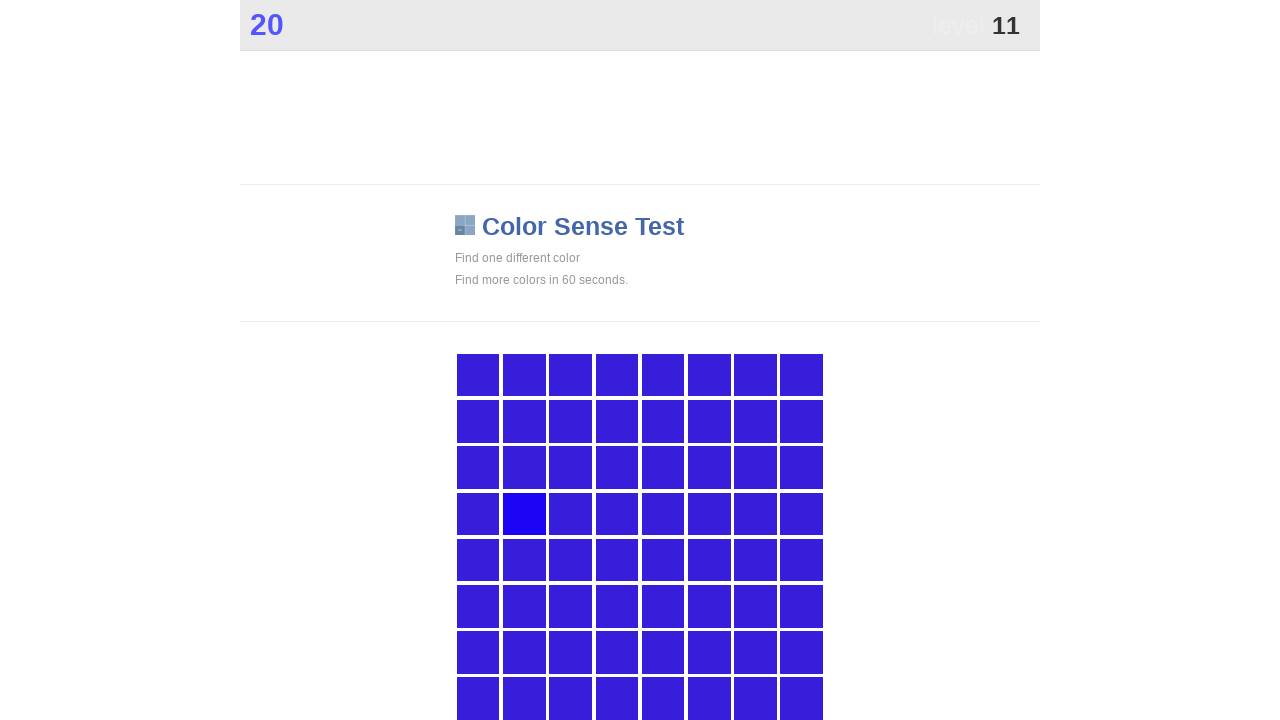

Extracted background colors from all grid elements
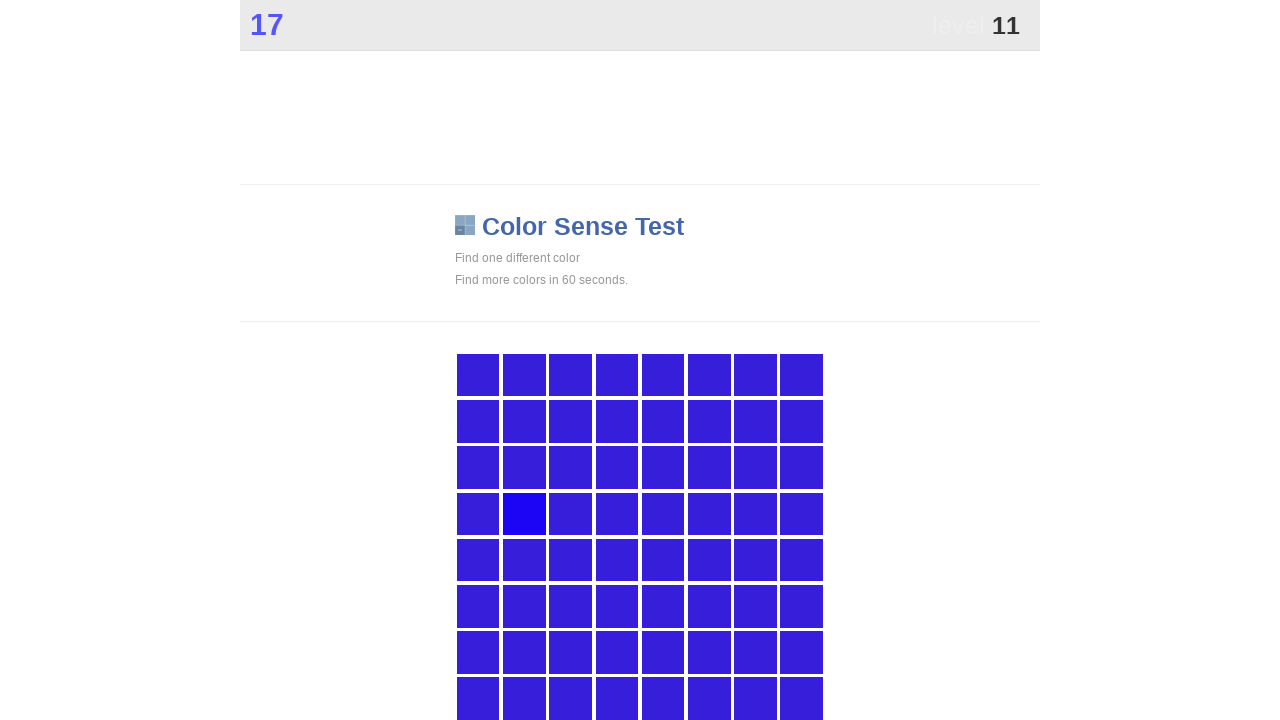

Counted color occurrences to identify the unique color
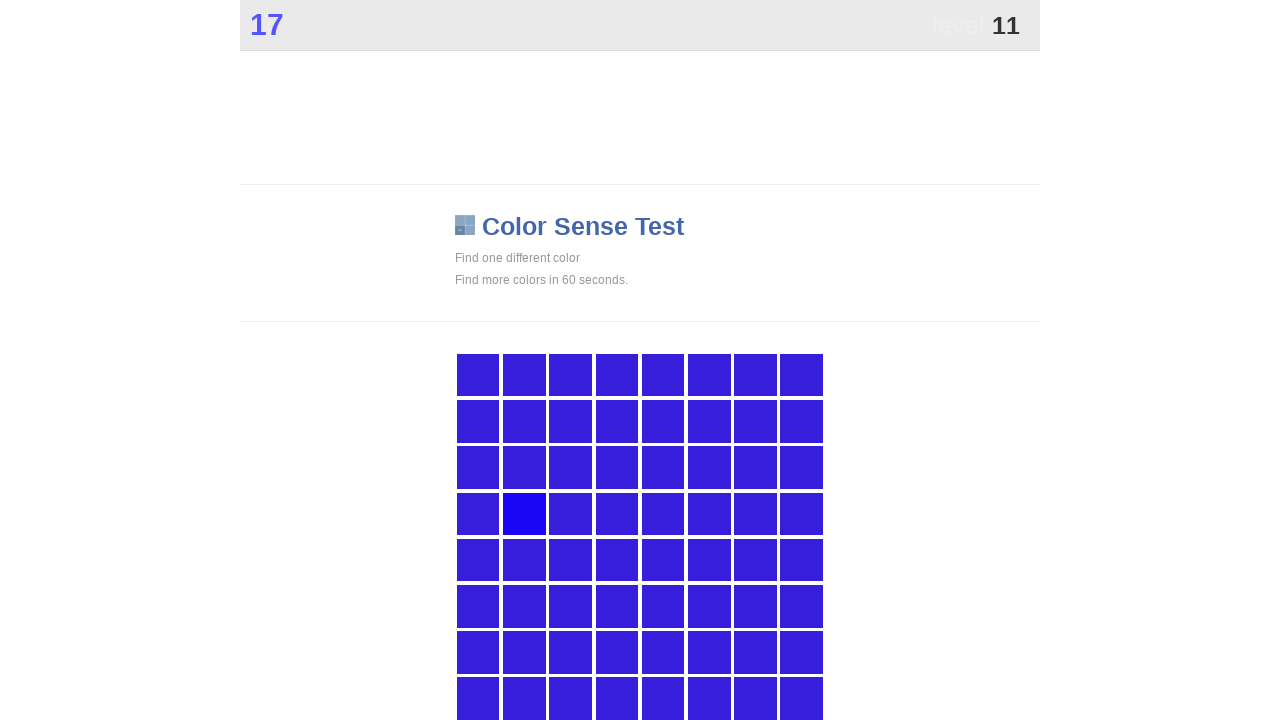

Found the unique color among all grid elements
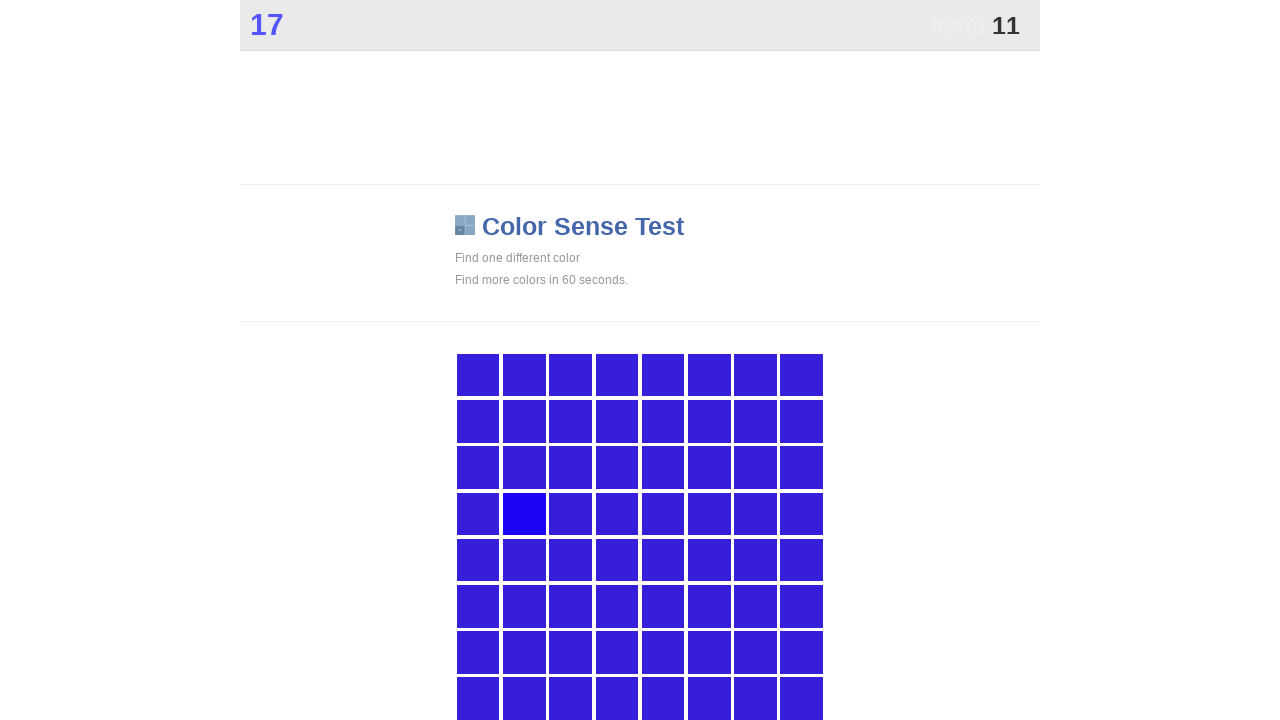

Clicked the element with the unique color
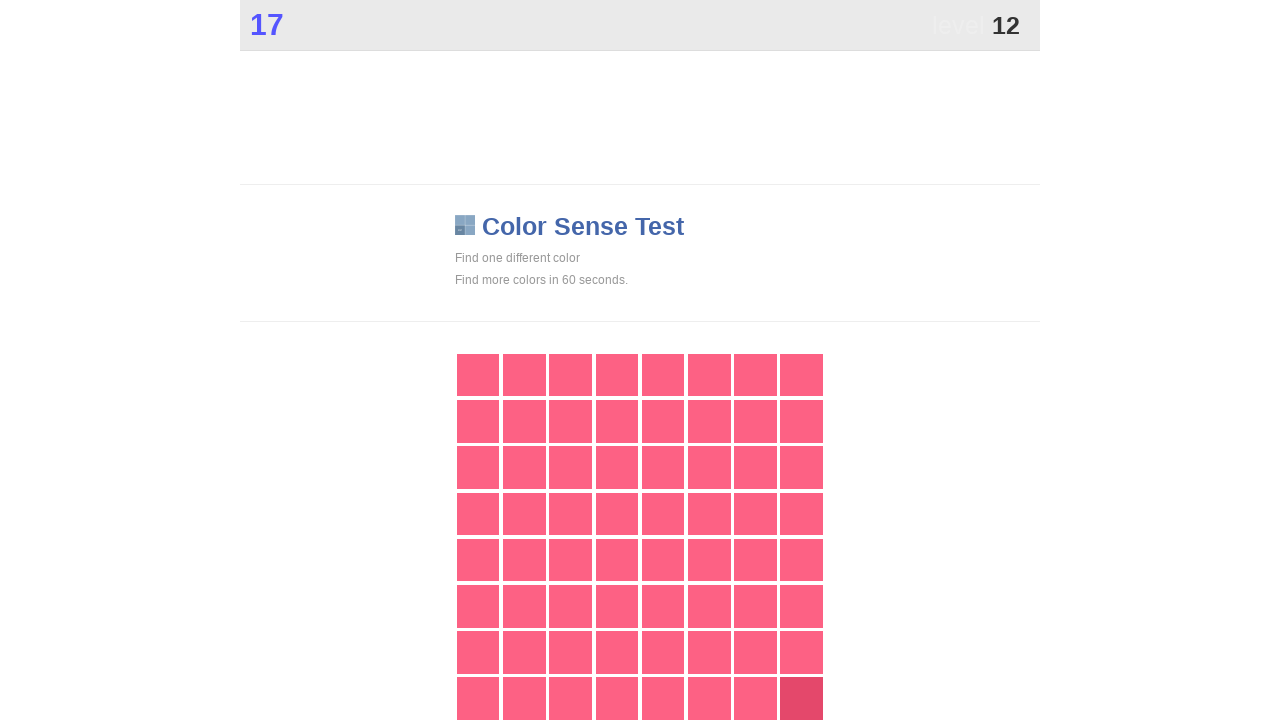

Waited for game to update after clicking unique element
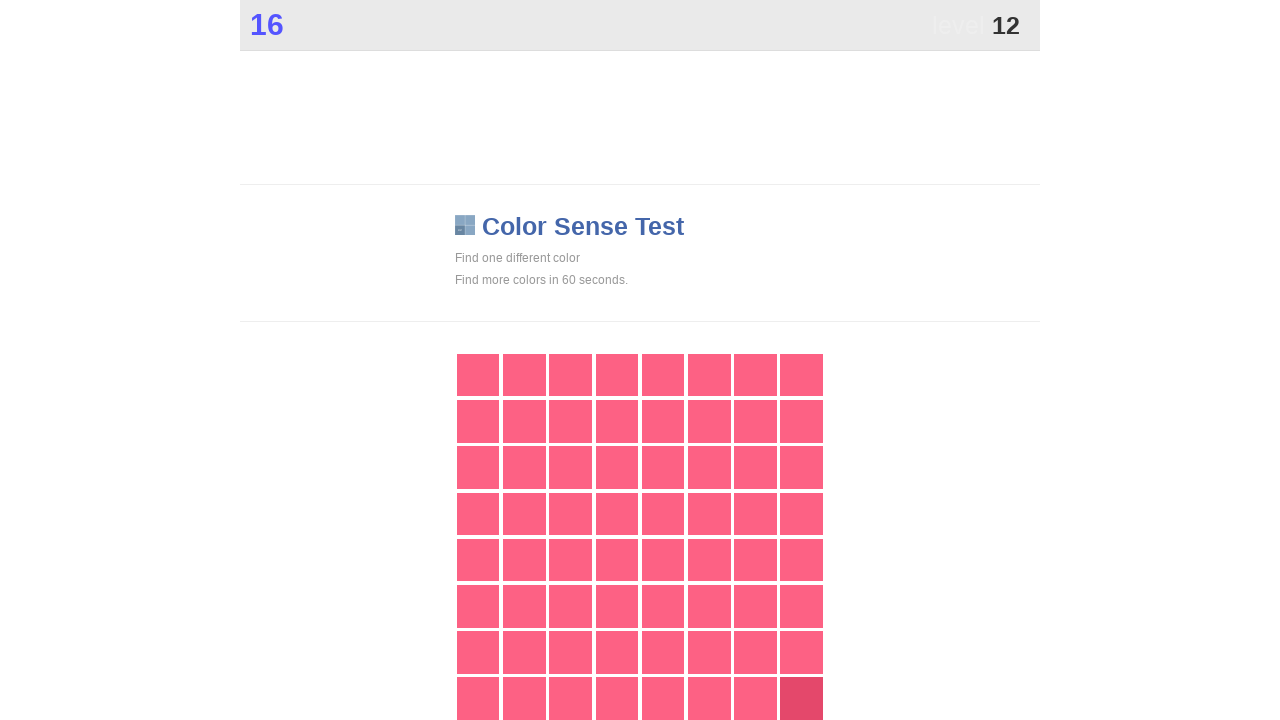

Retrieved all grid elements from the game board
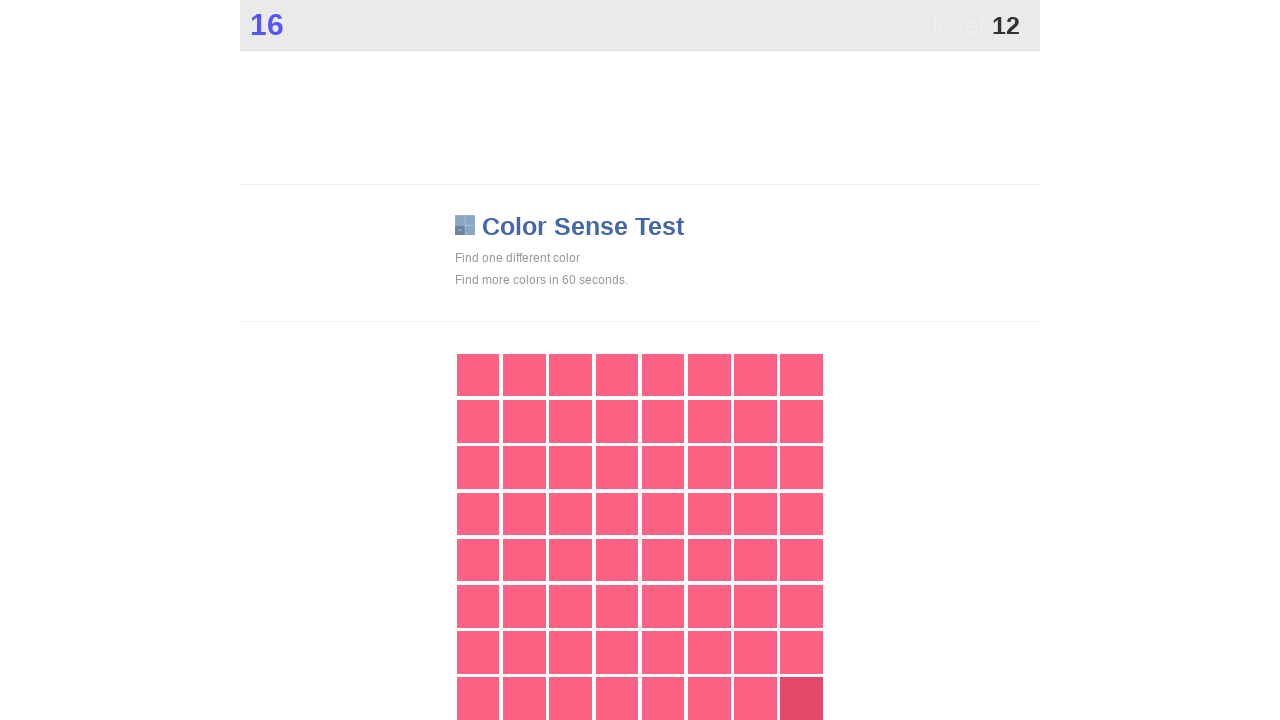

Extracted background colors from all grid elements
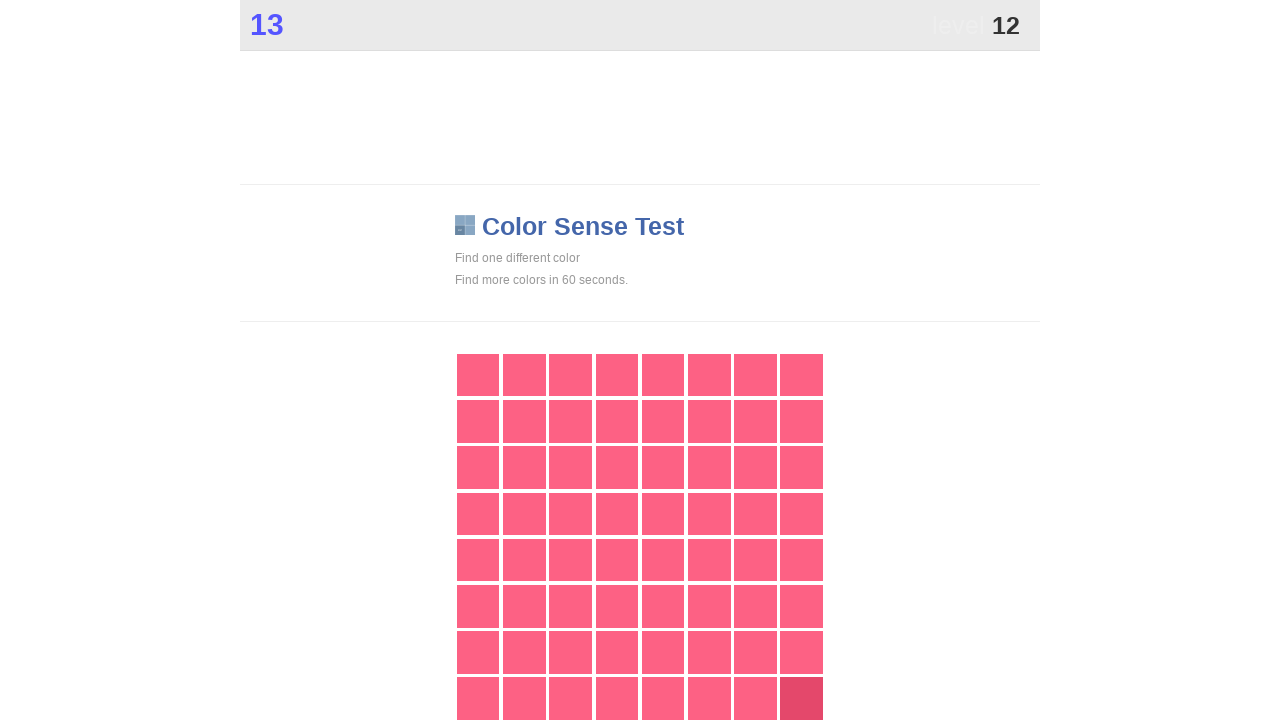

Counted color occurrences to identify the unique color
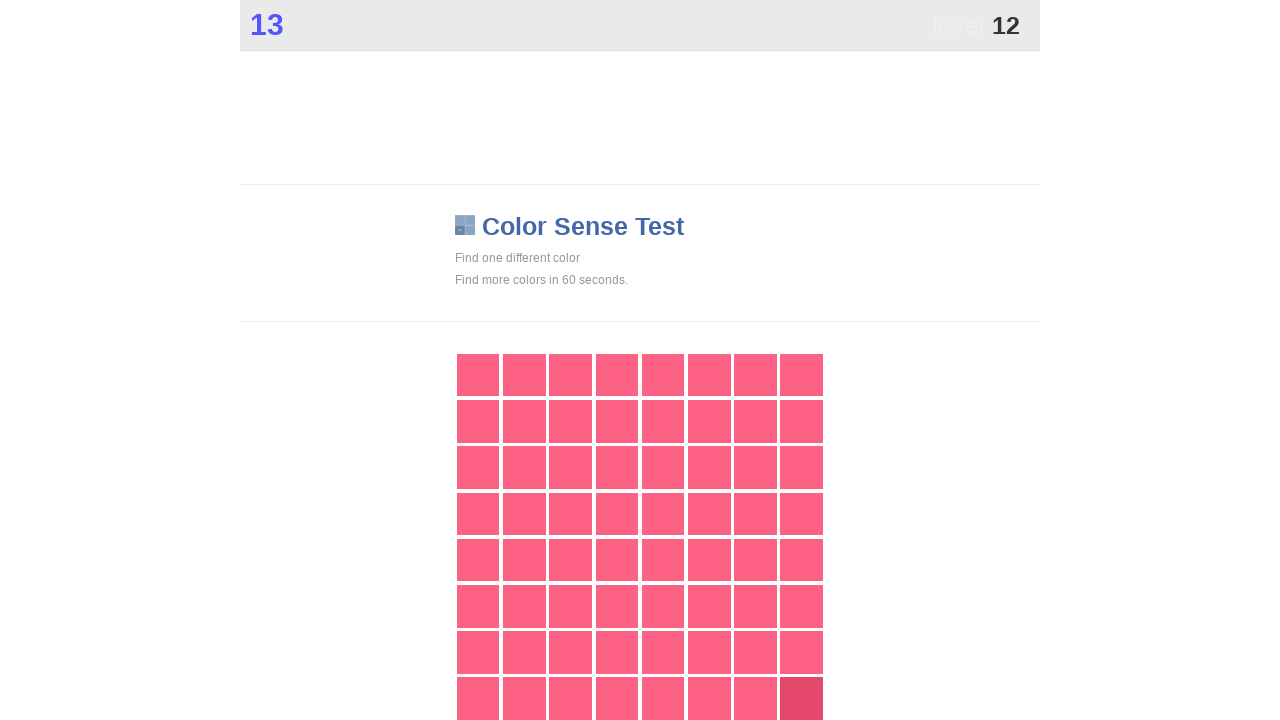

Found the unique color among all grid elements
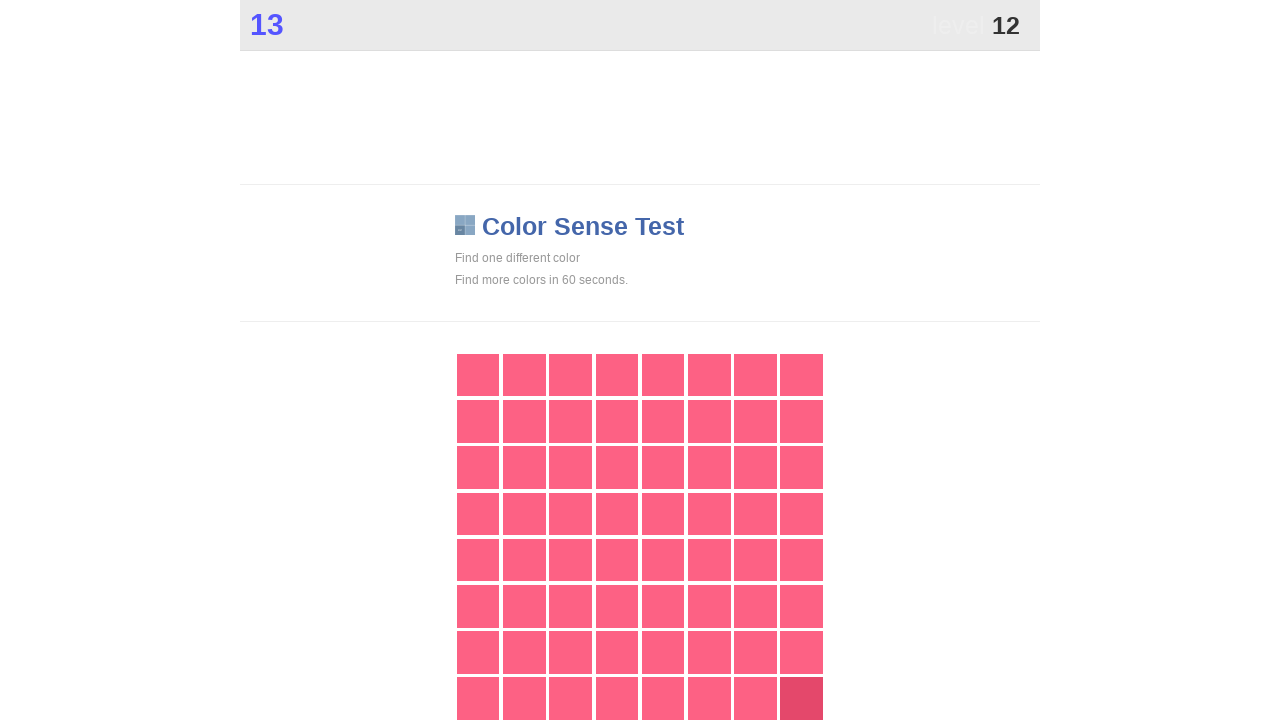

Clicked the element with the unique color
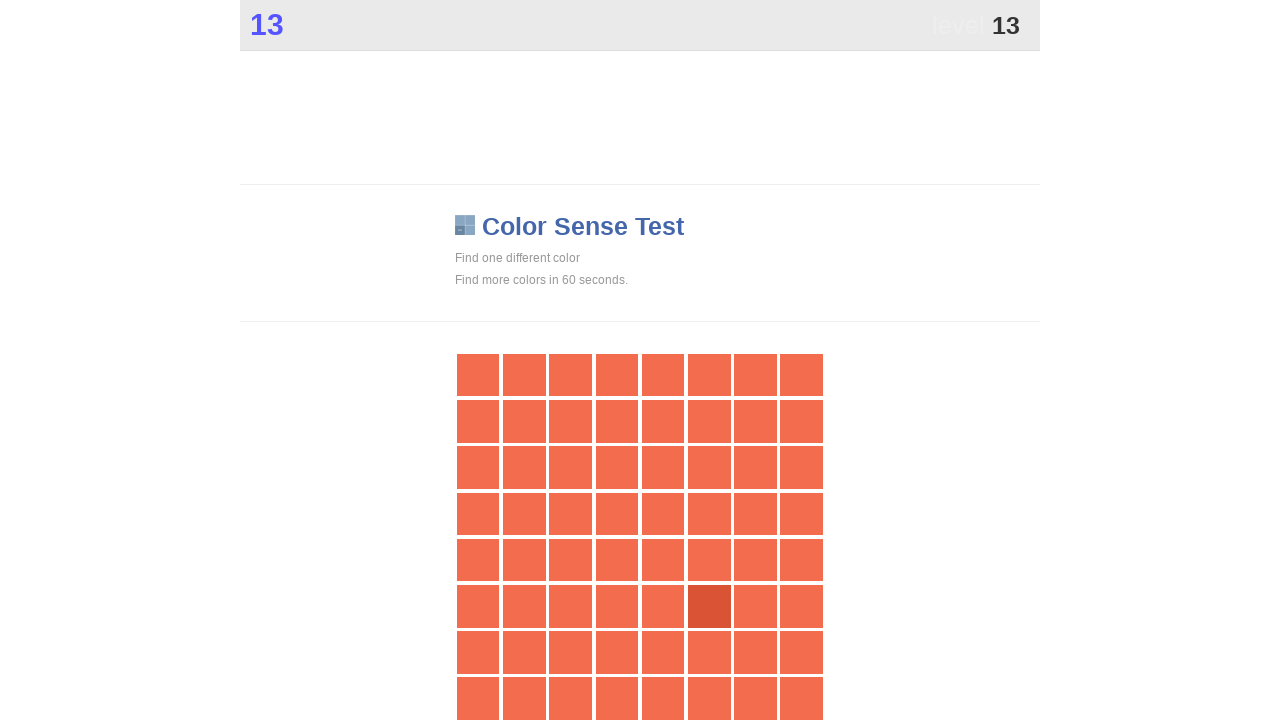

Waited for game to update after clicking unique element
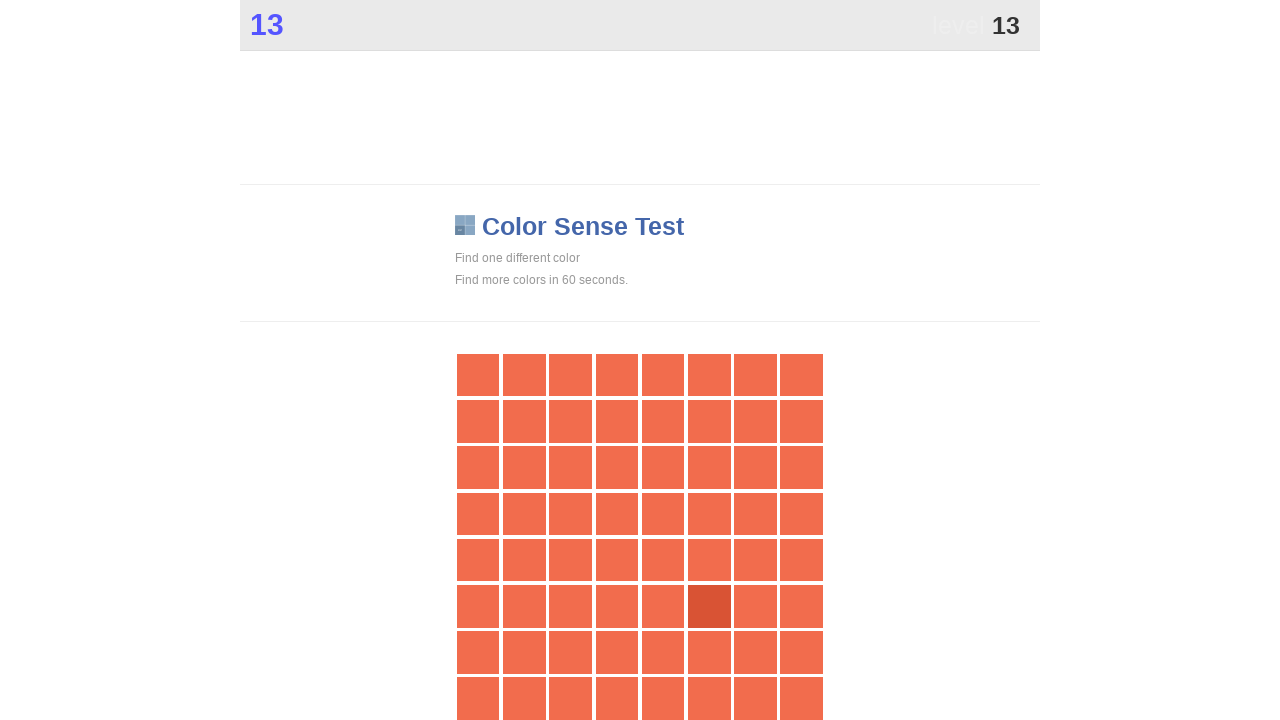

Retrieved all grid elements from the game board
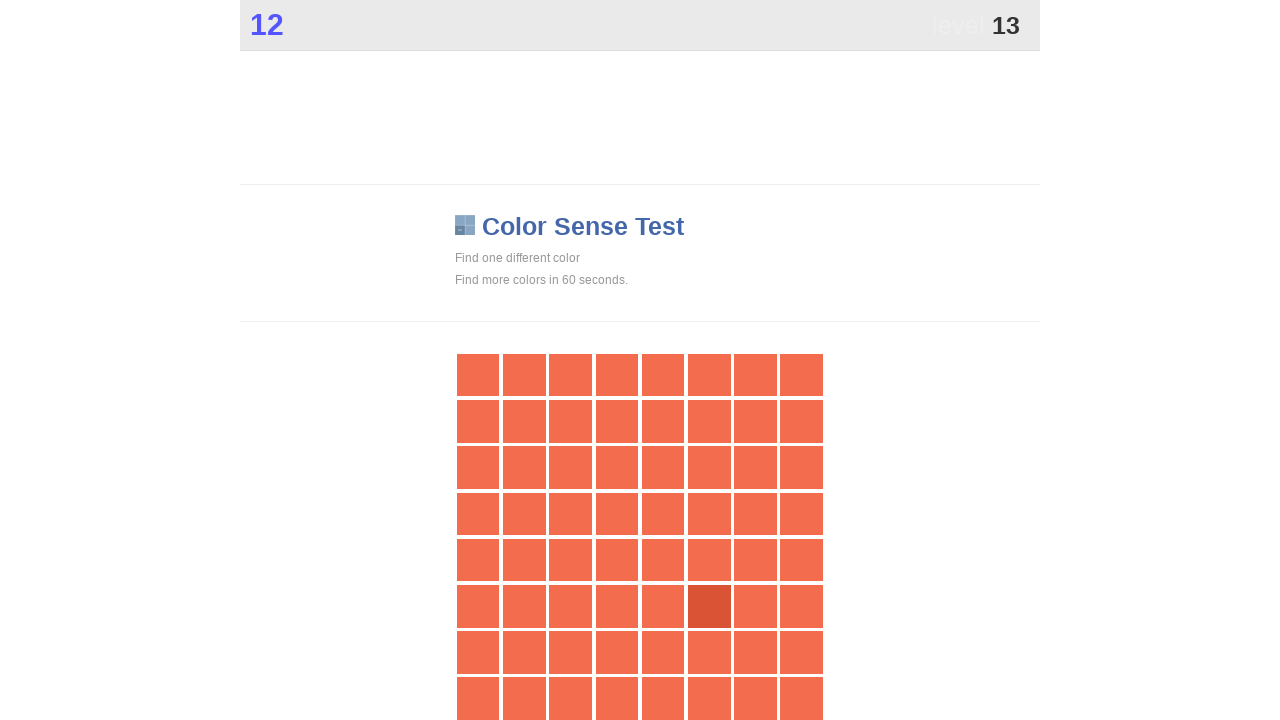

Extracted background colors from all grid elements
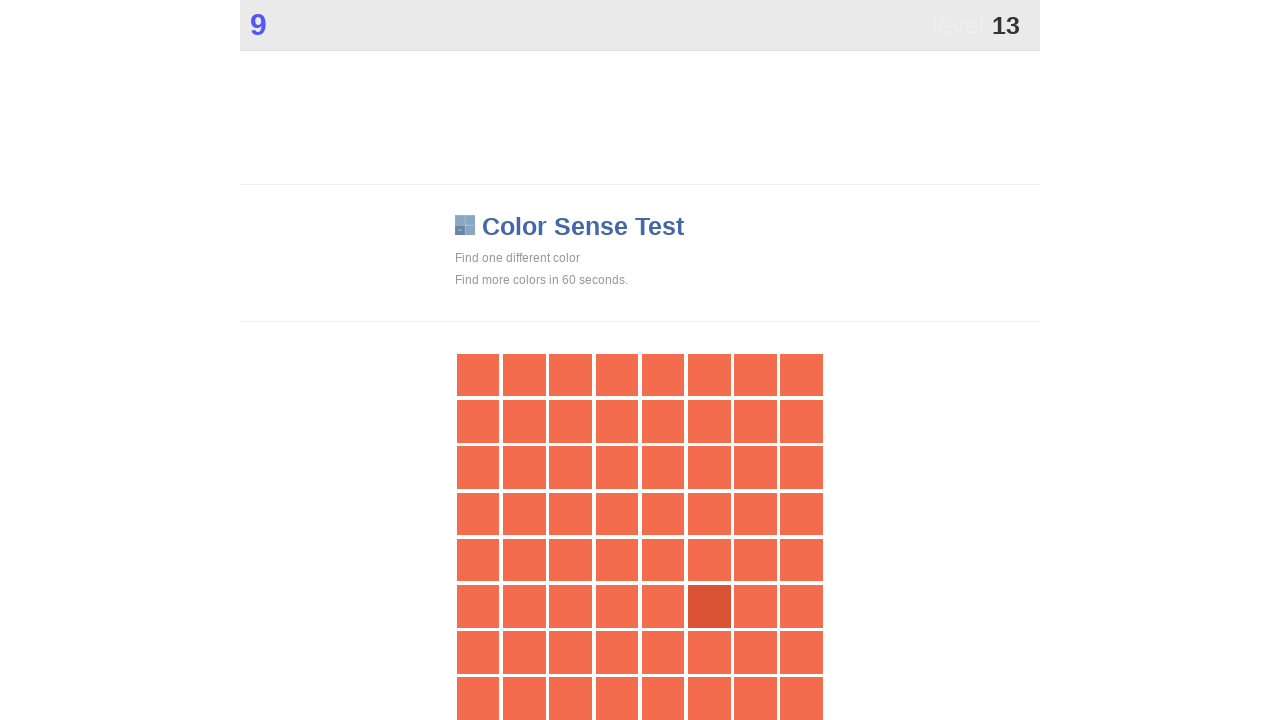

Counted color occurrences to identify the unique color
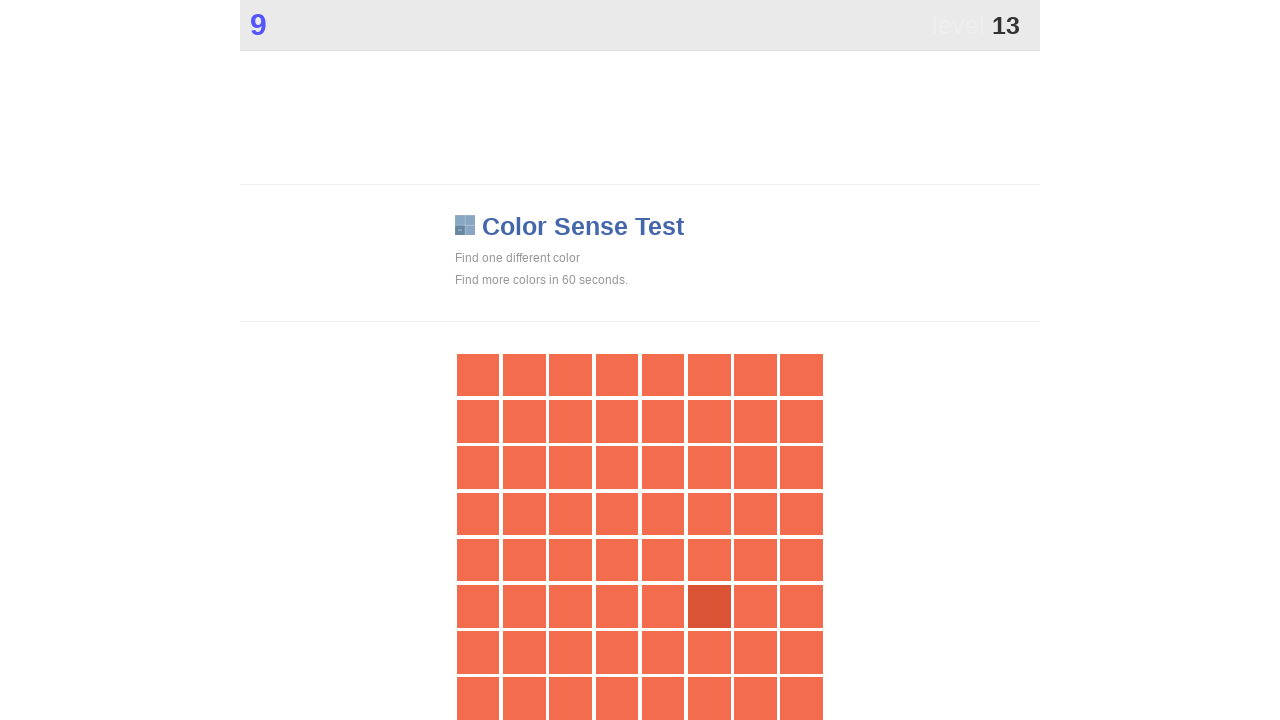

Found the unique color among all grid elements
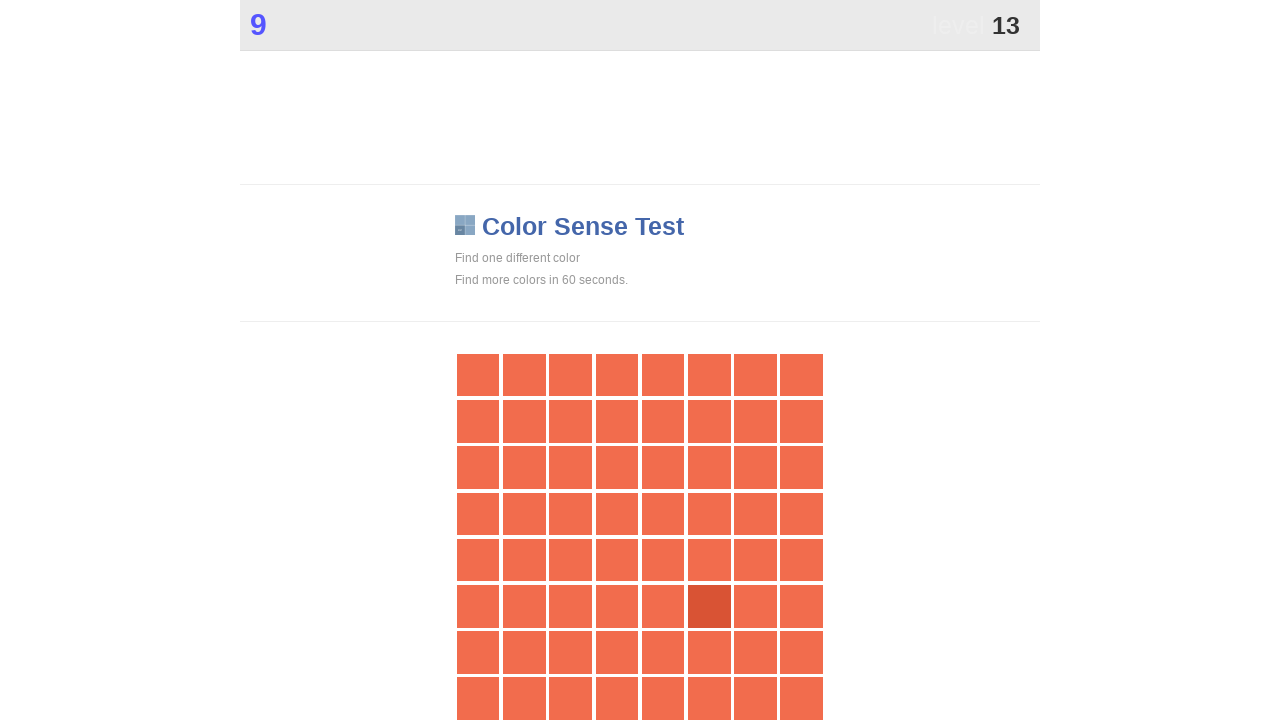

Clicked the element with the unique color
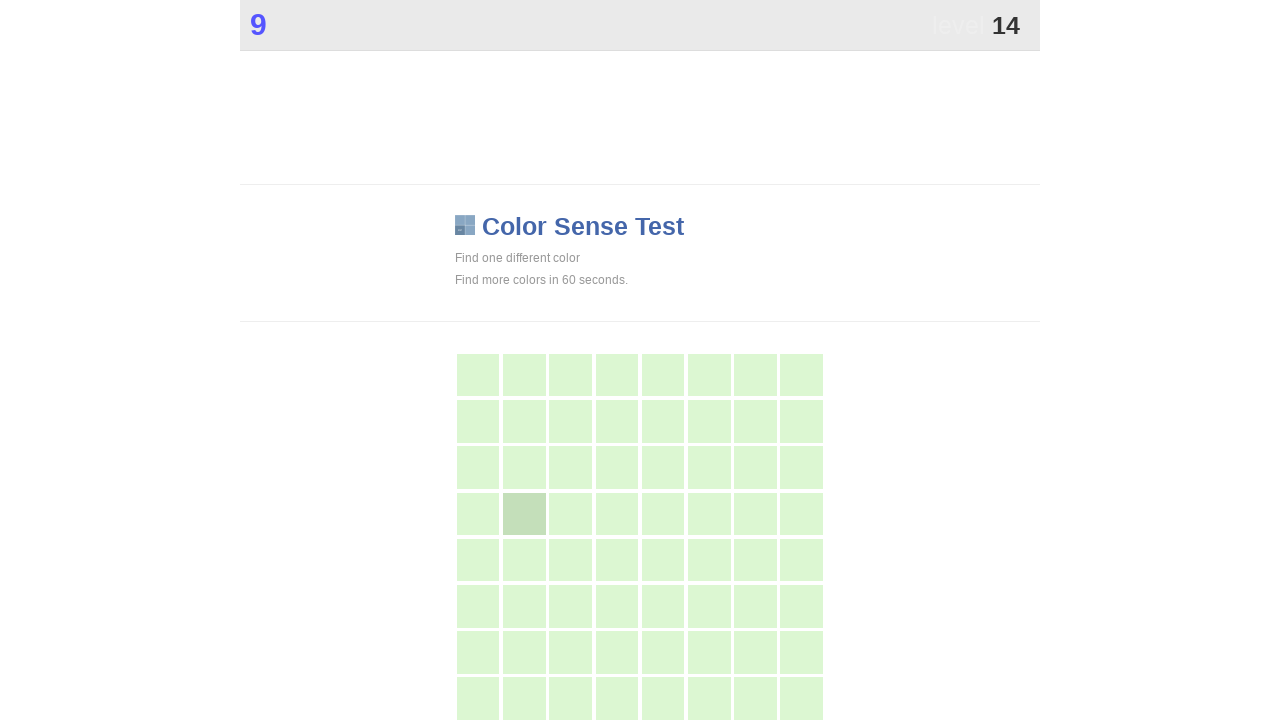

Waited for game to update after clicking unique element
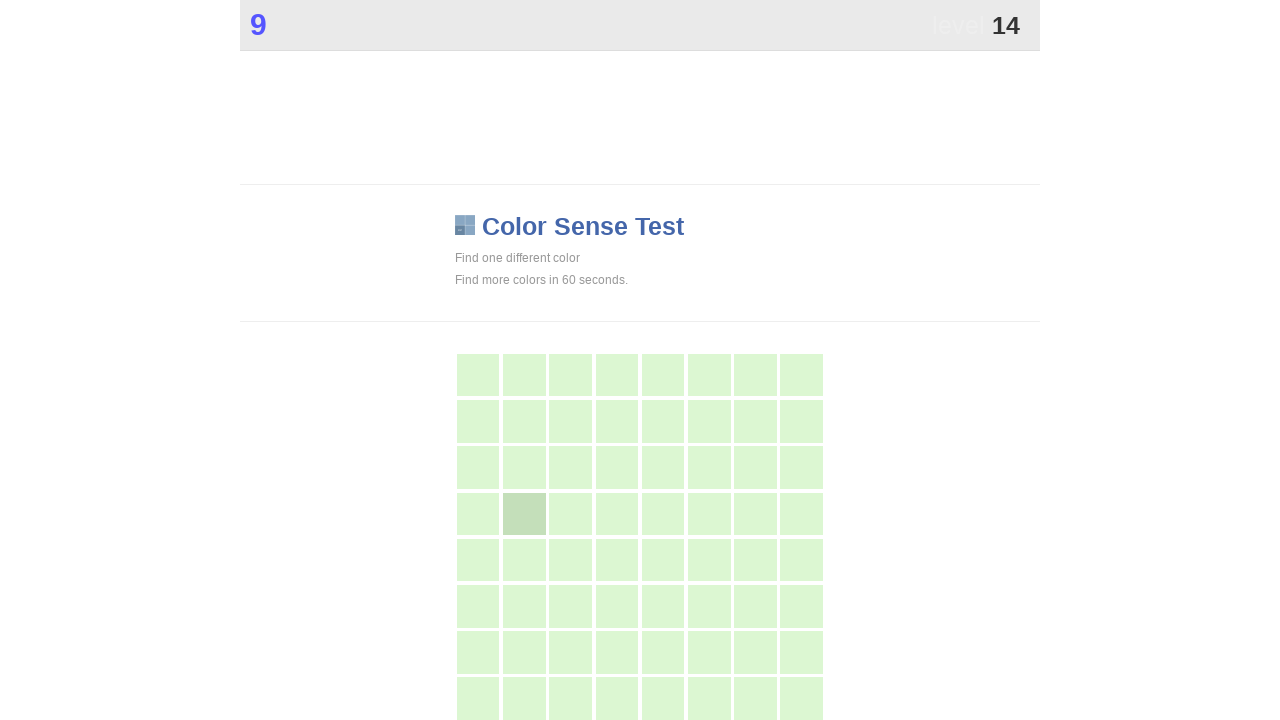

Retrieved all grid elements from the game board
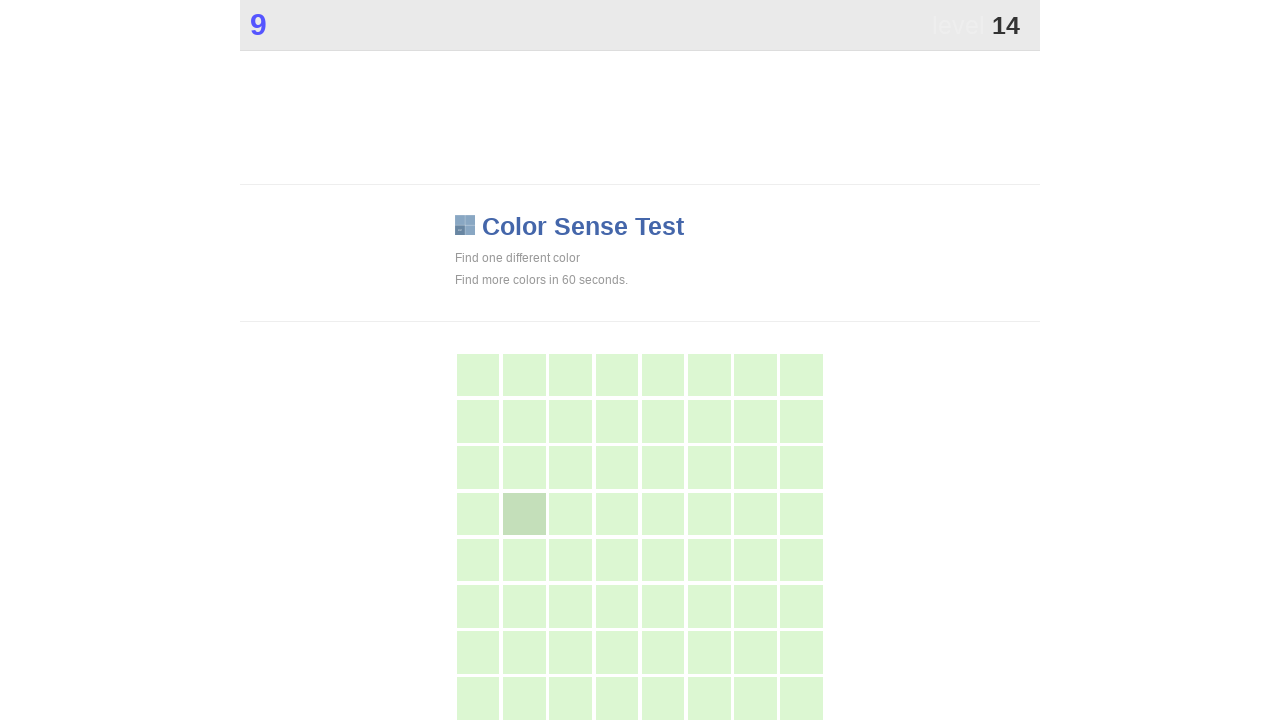

Extracted background colors from all grid elements
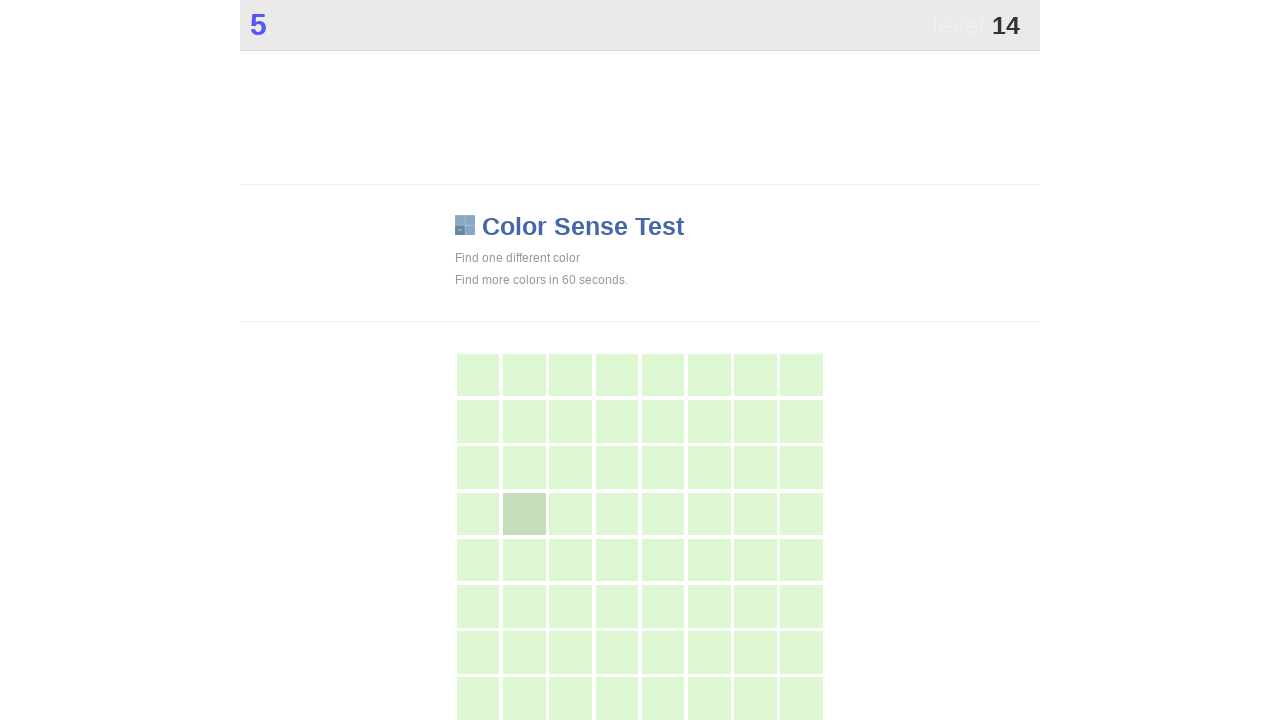

Counted color occurrences to identify the unique color
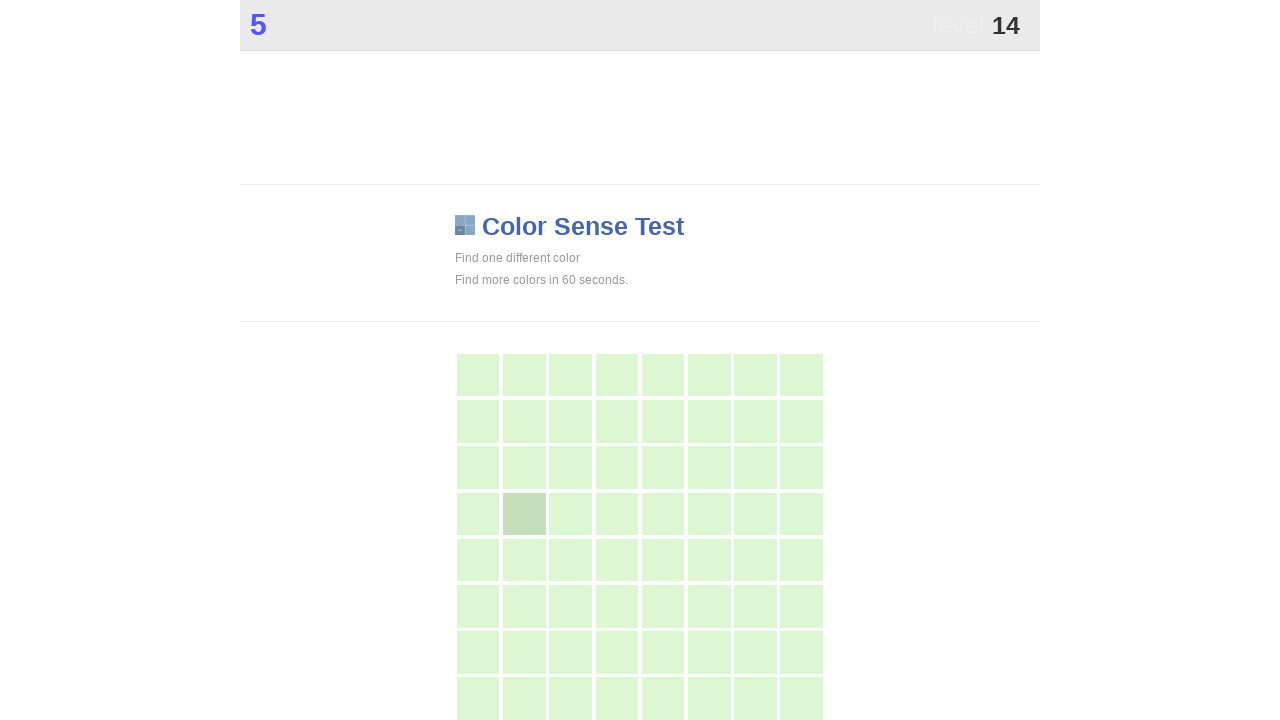

Found the unique color among all grid elements
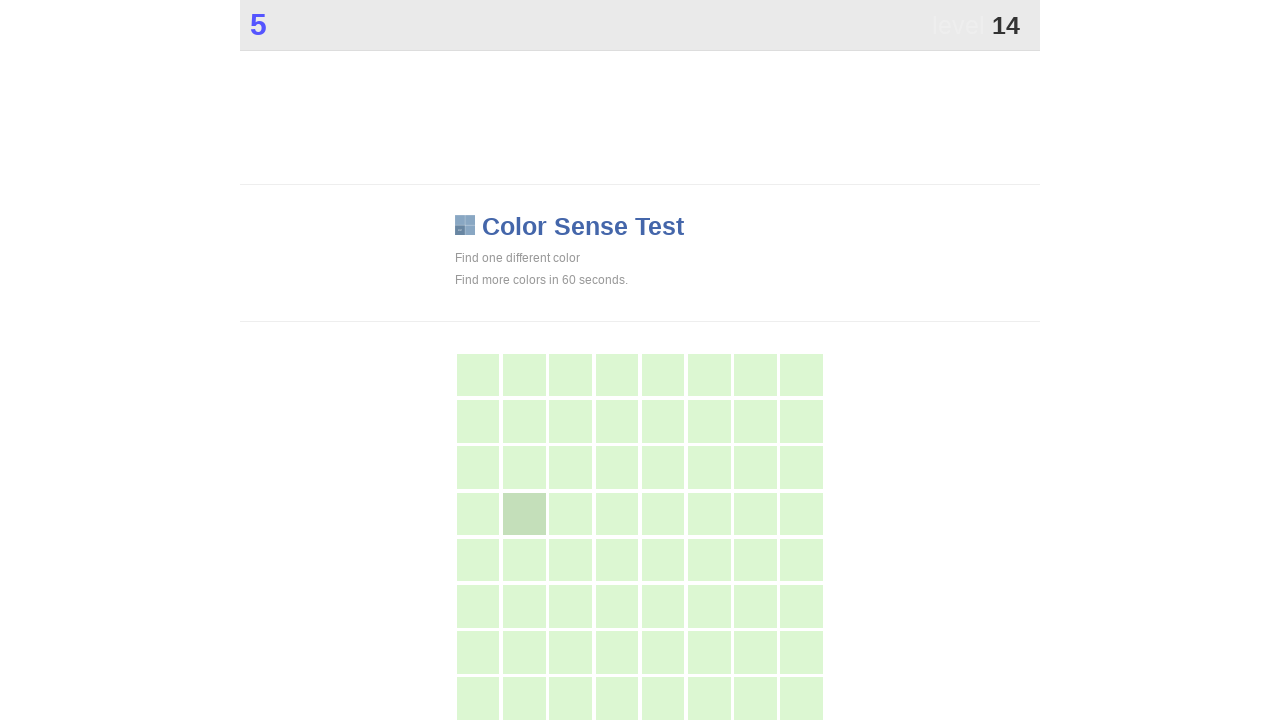

Clicked the element with the unique color
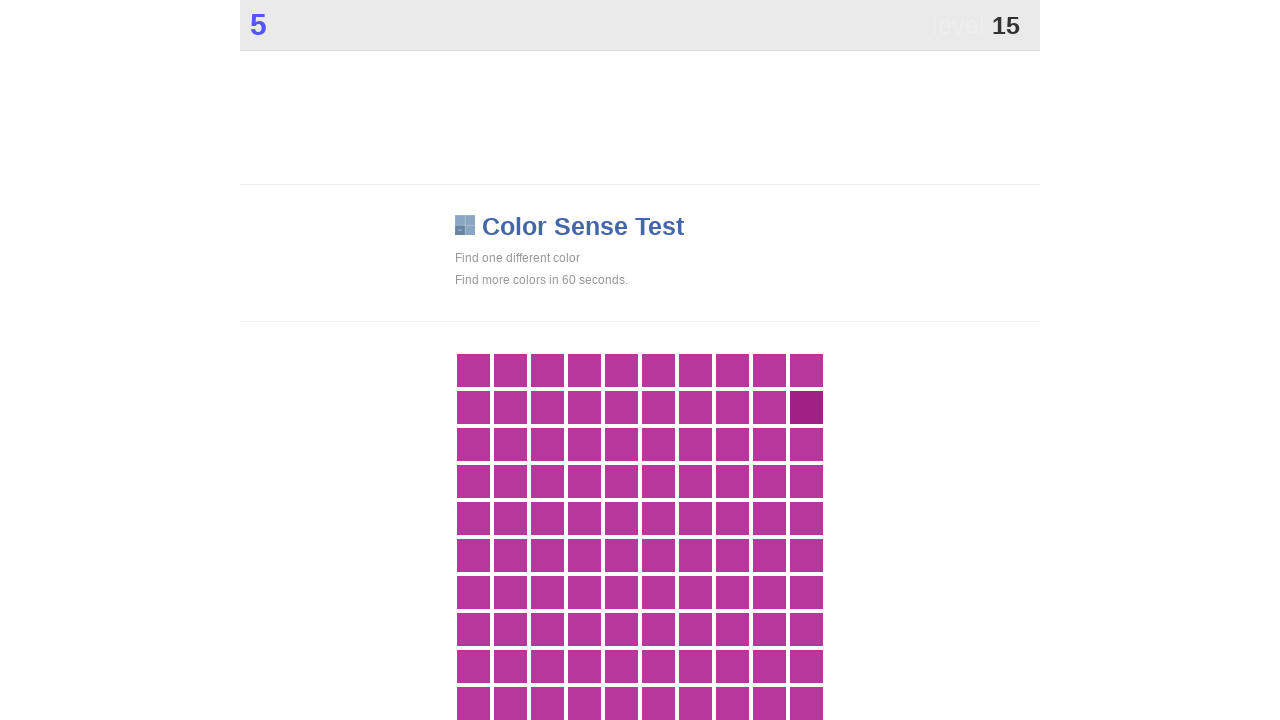

Waited for game to update after clicking unique element
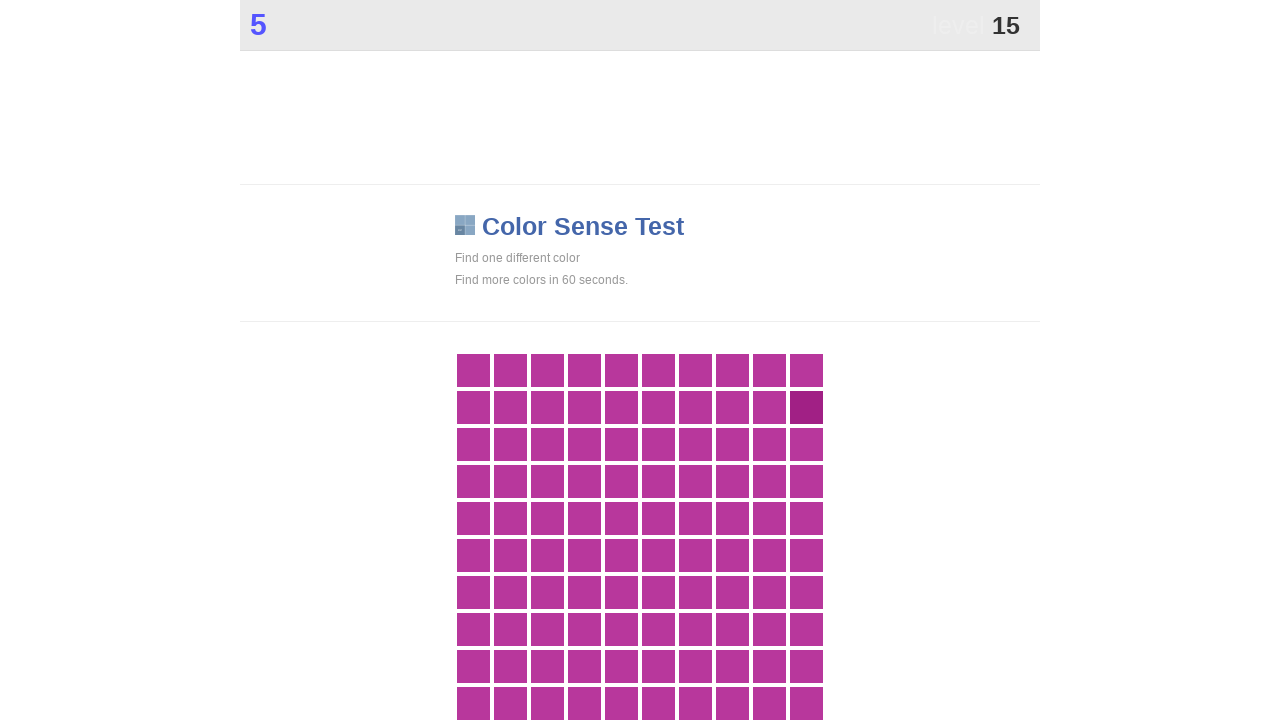

Retrieved all grid elements from the game board
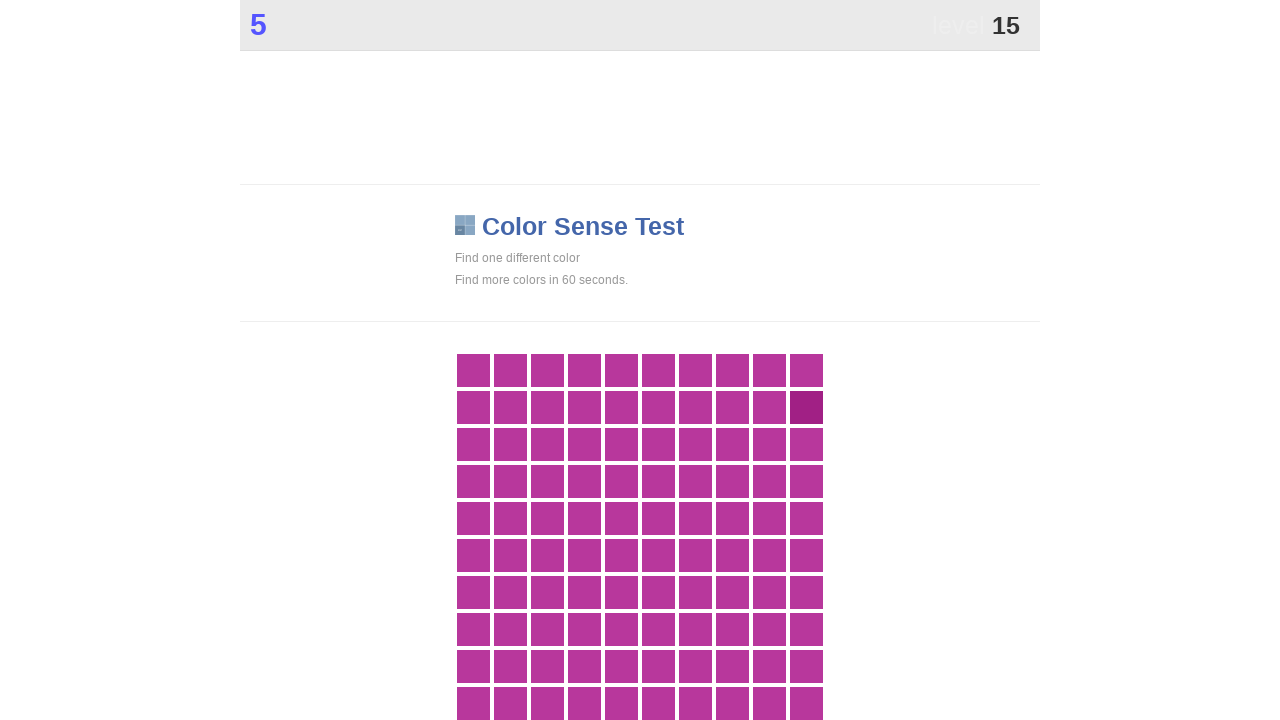

Extracted background colors from all grid elements
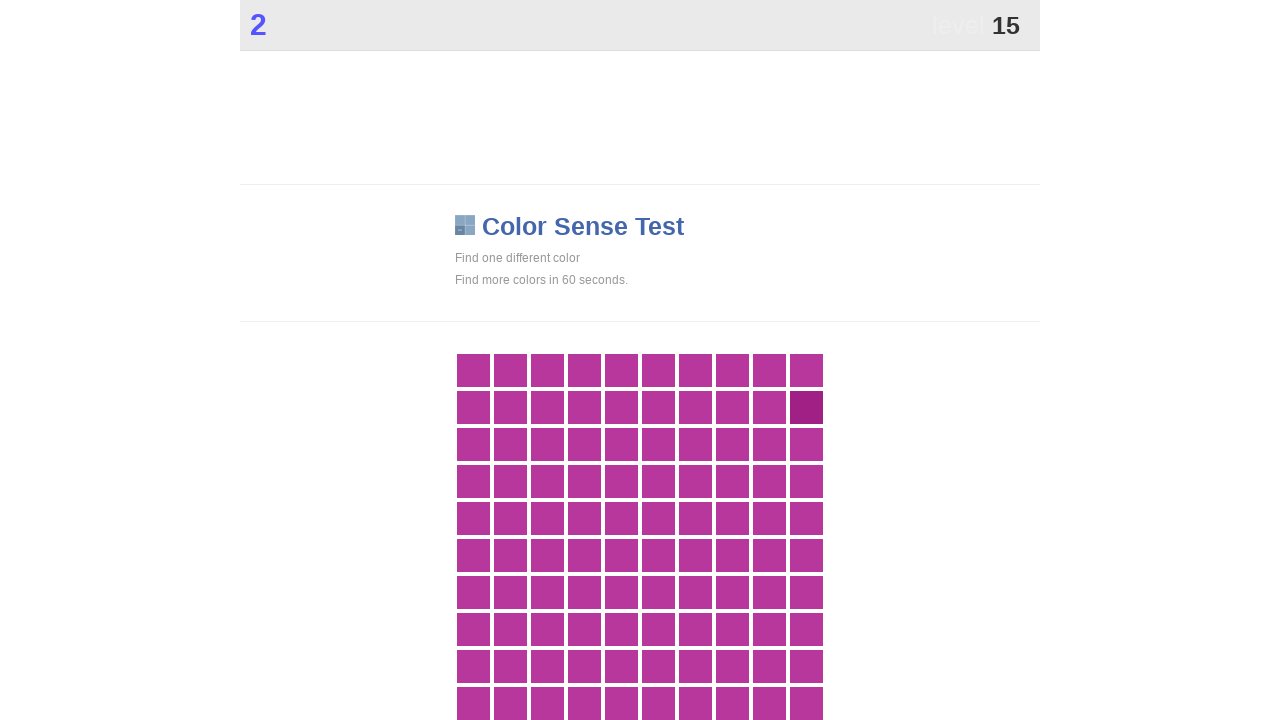

Counted color occurrences to identify the unique color
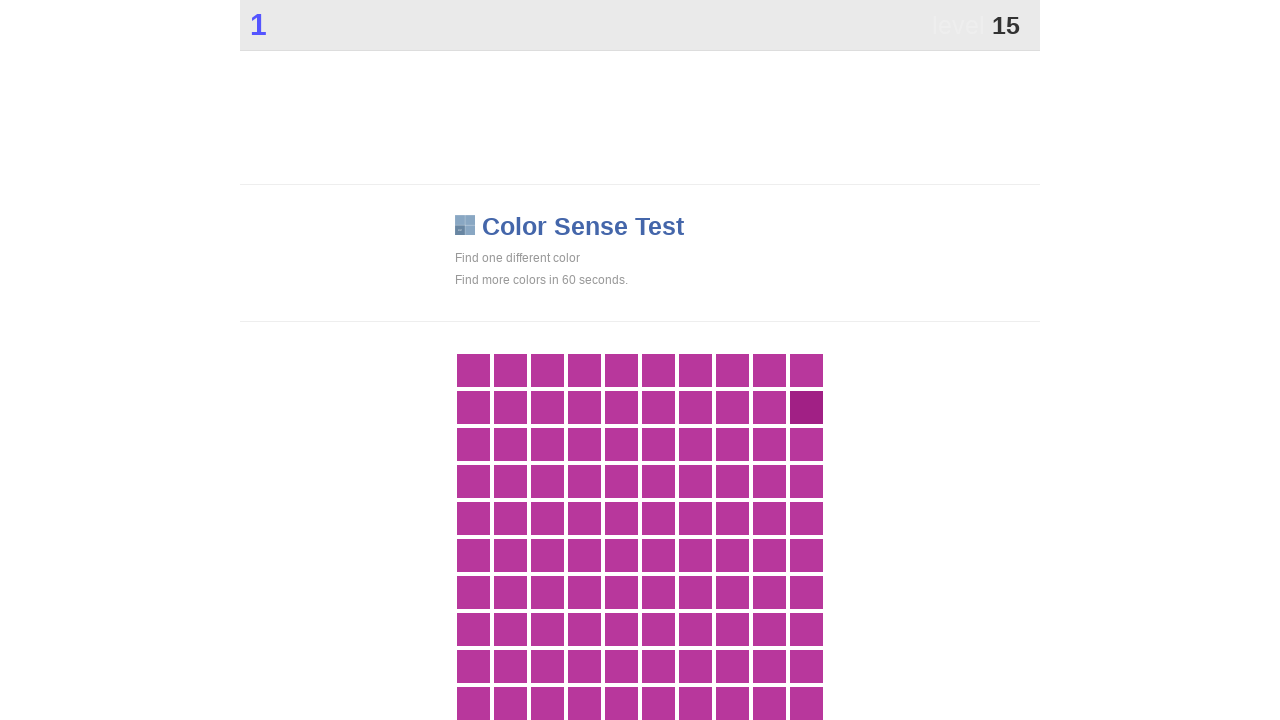

Found the unique color among all grid elements
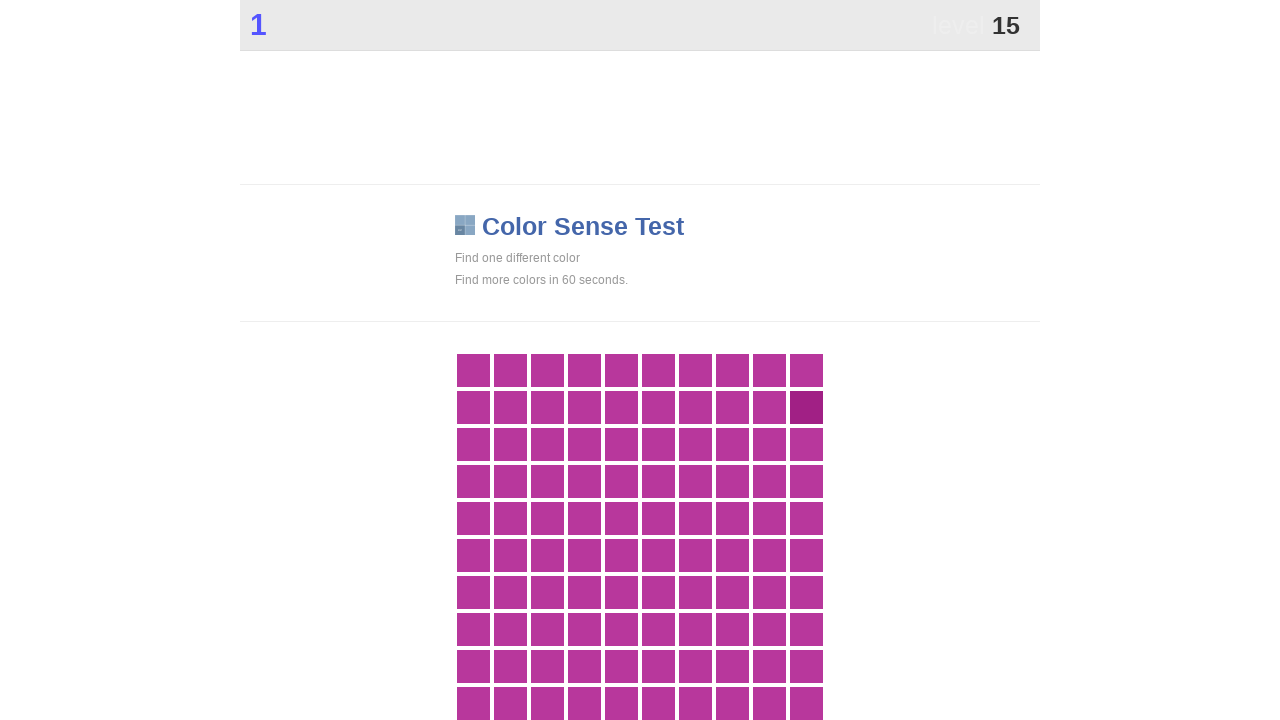

Clicked the element with the unique color
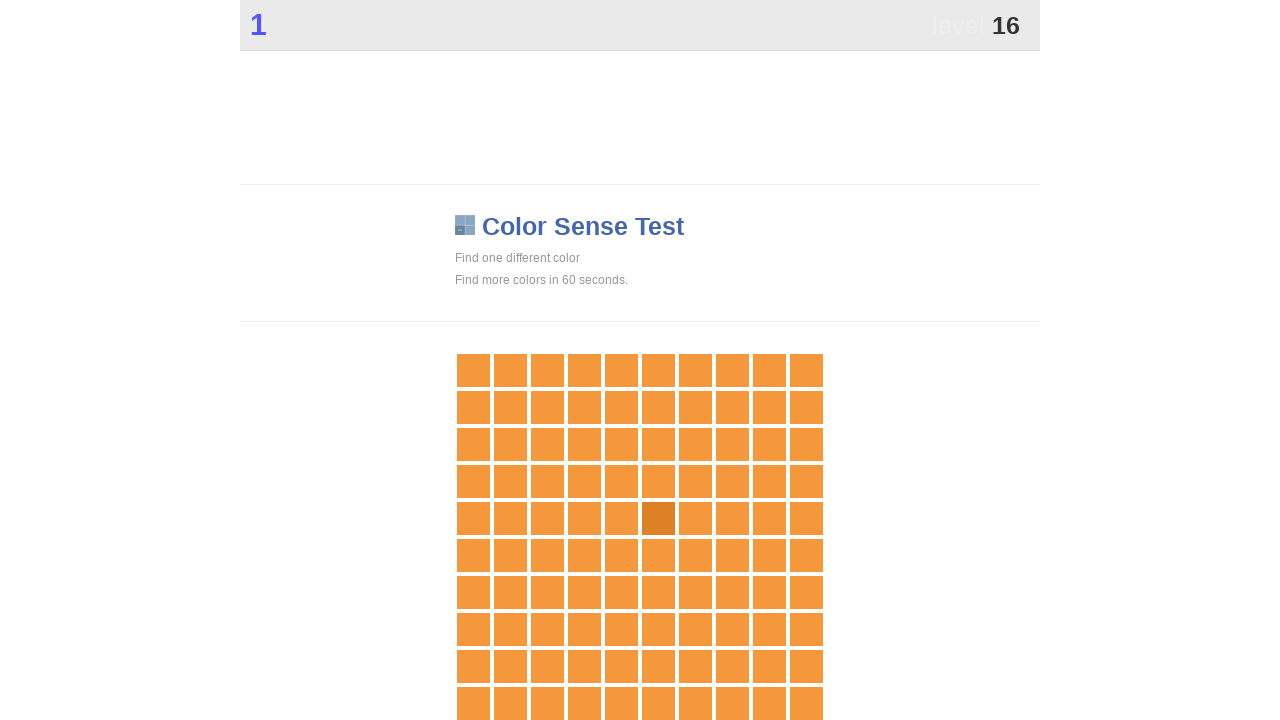

Waited for game to update after clicking unique element
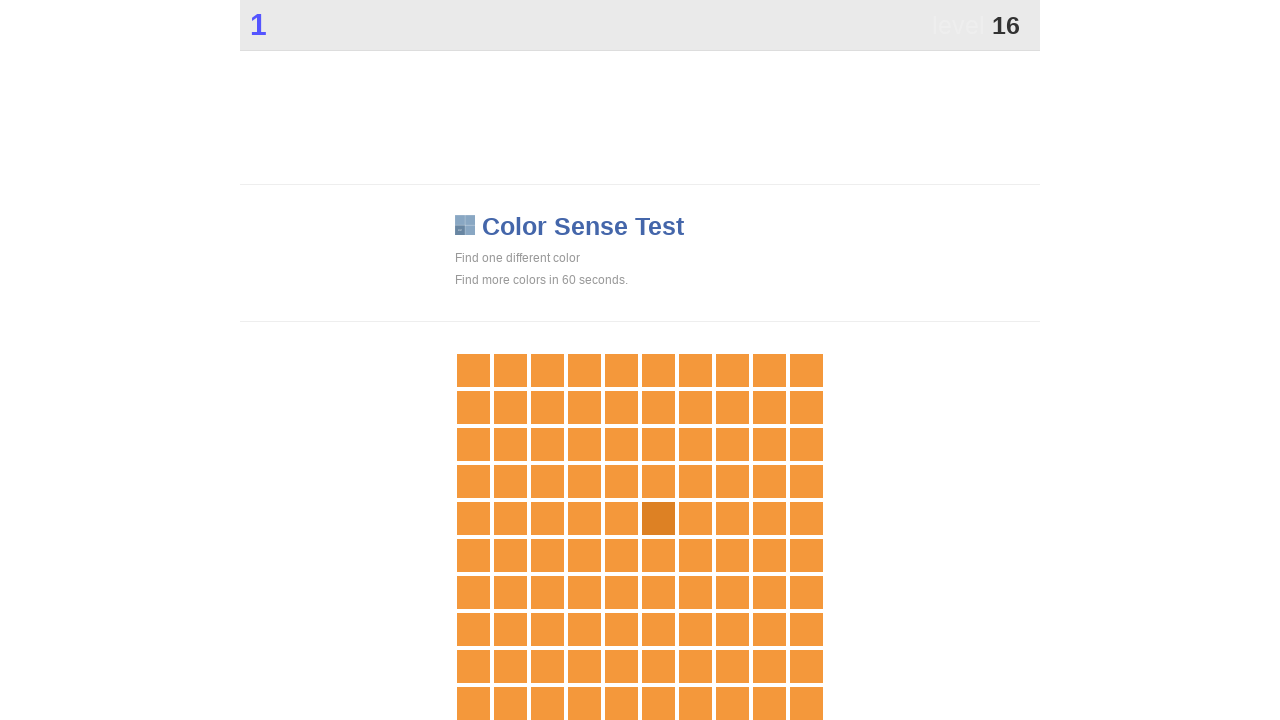

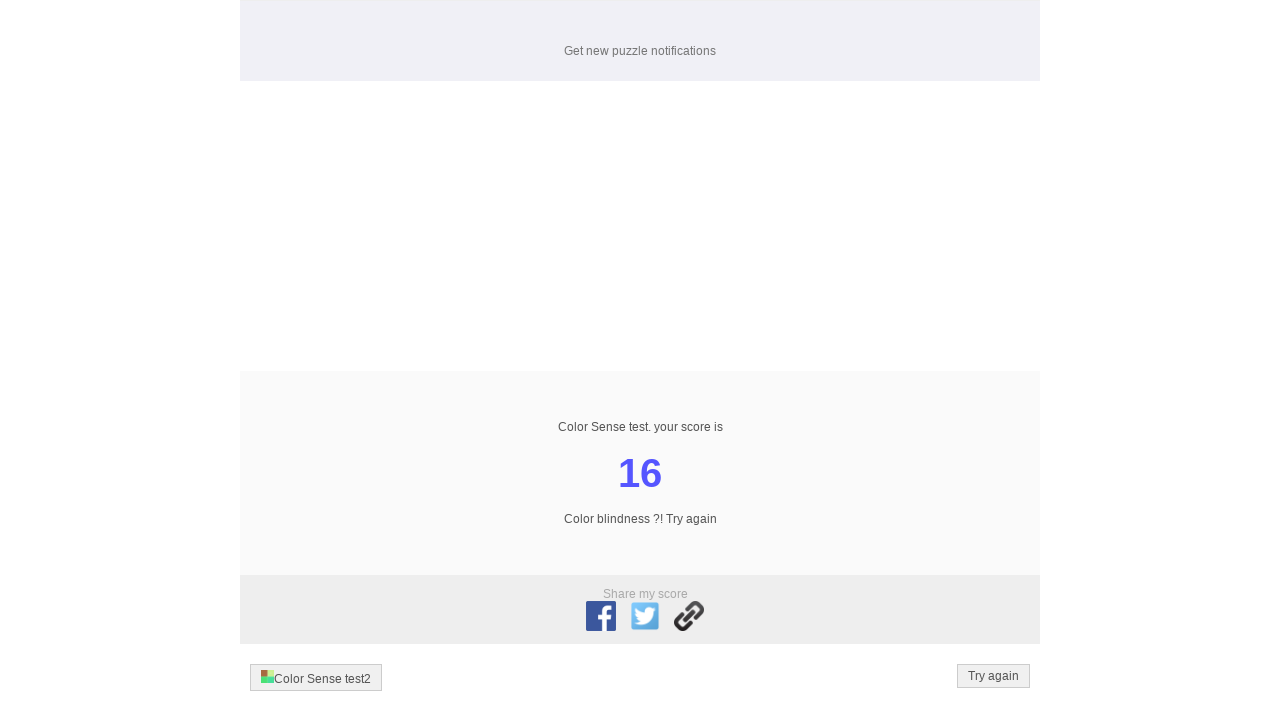